Tests filling out a large form by entering text into all input fields and clicking the submit button

Starting URL: http://suninjuly.github.io/huge_form.html

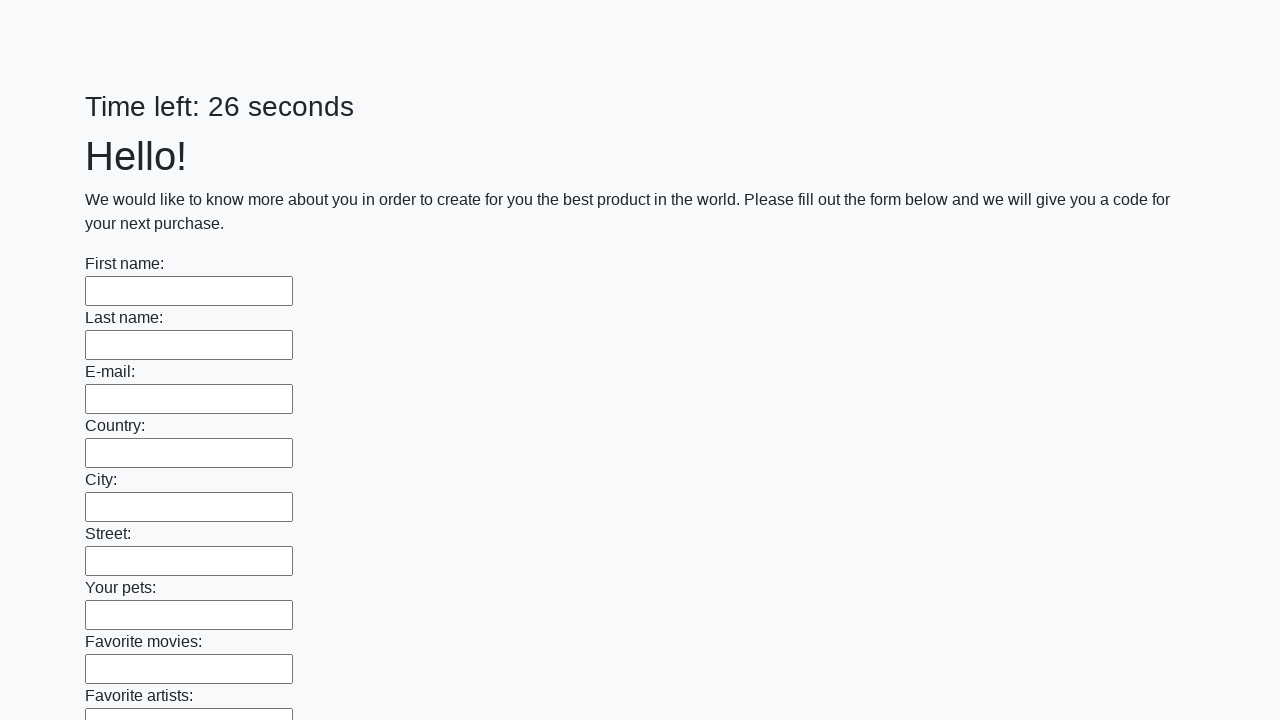

Navigated to huge form page
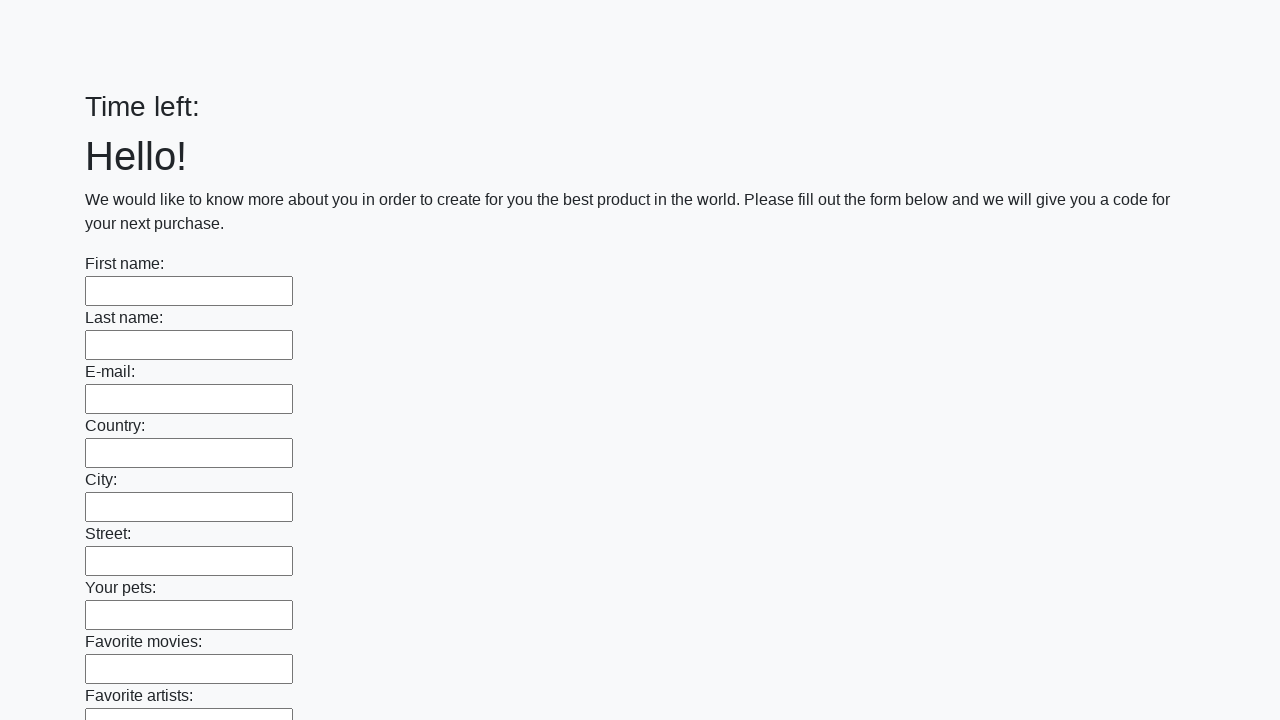

Filled input field with text 'Мой ответ' on input >> nth=0
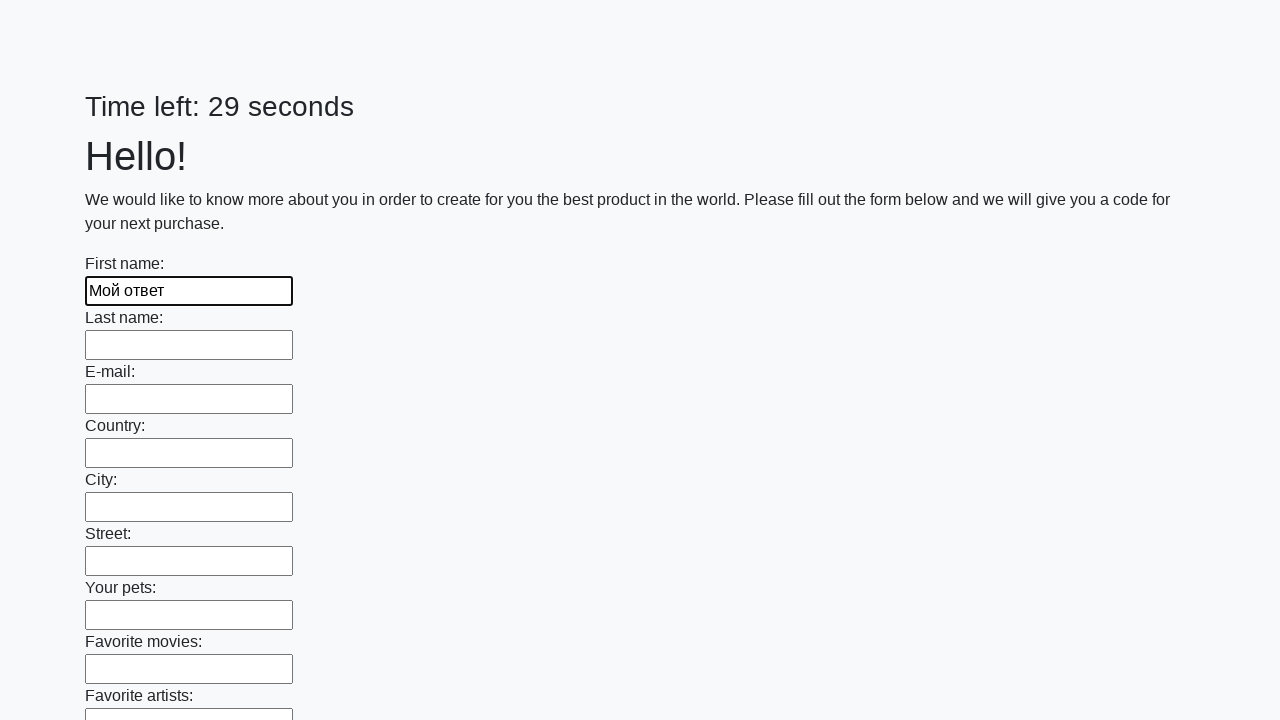

Filled input field with text 'Мой ответ' on input >> nth=1
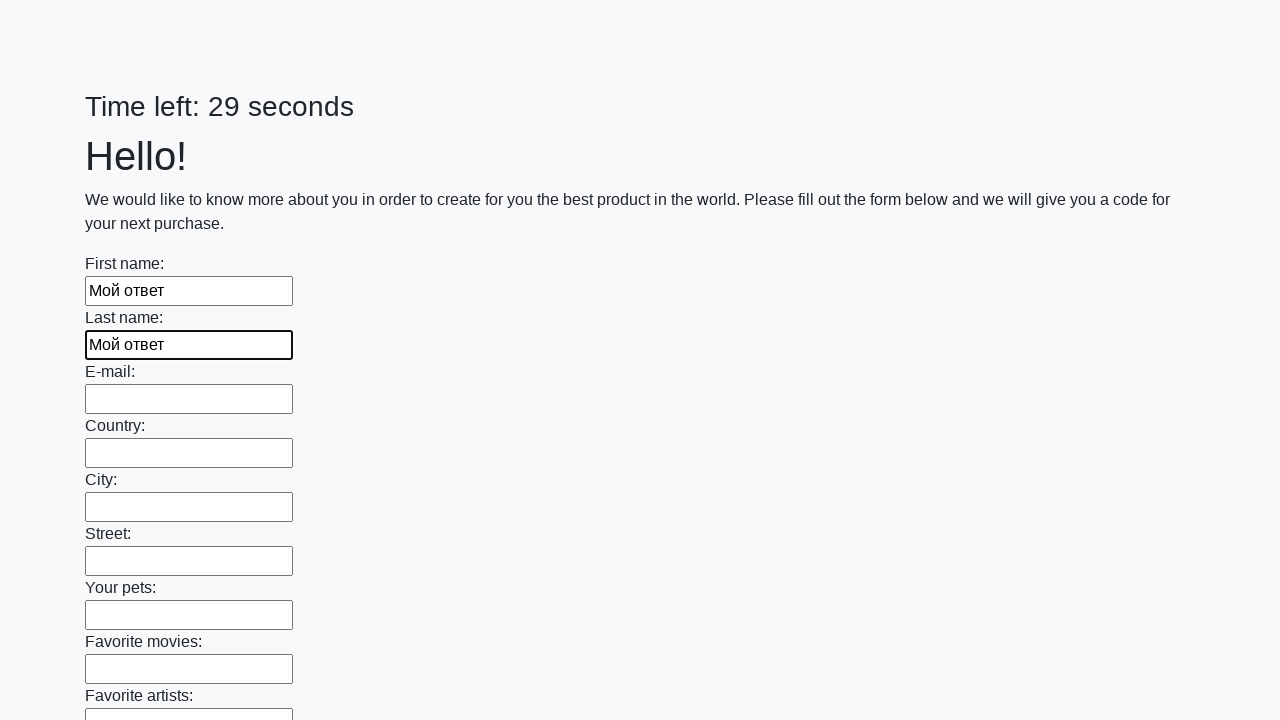

Filled input field with text 'Мой ответ' on input >> nth=2
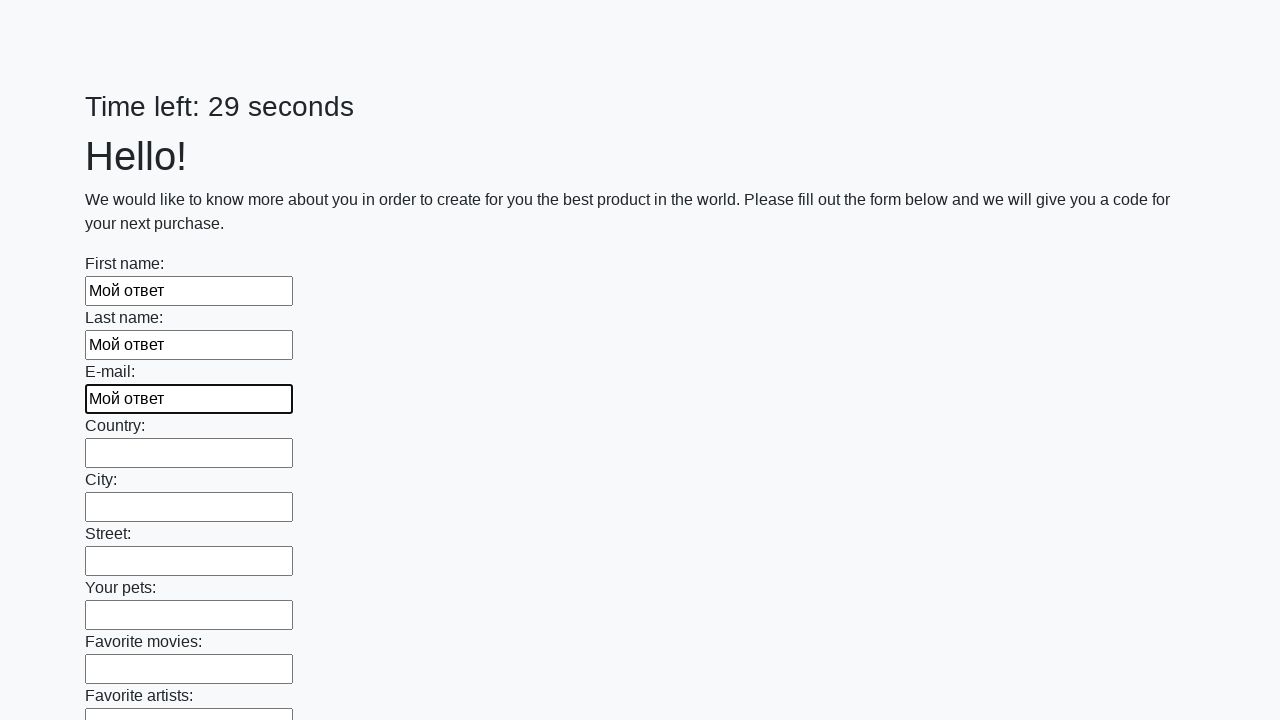

Filled input field with text 'Мой ответ' on input >> nth=3
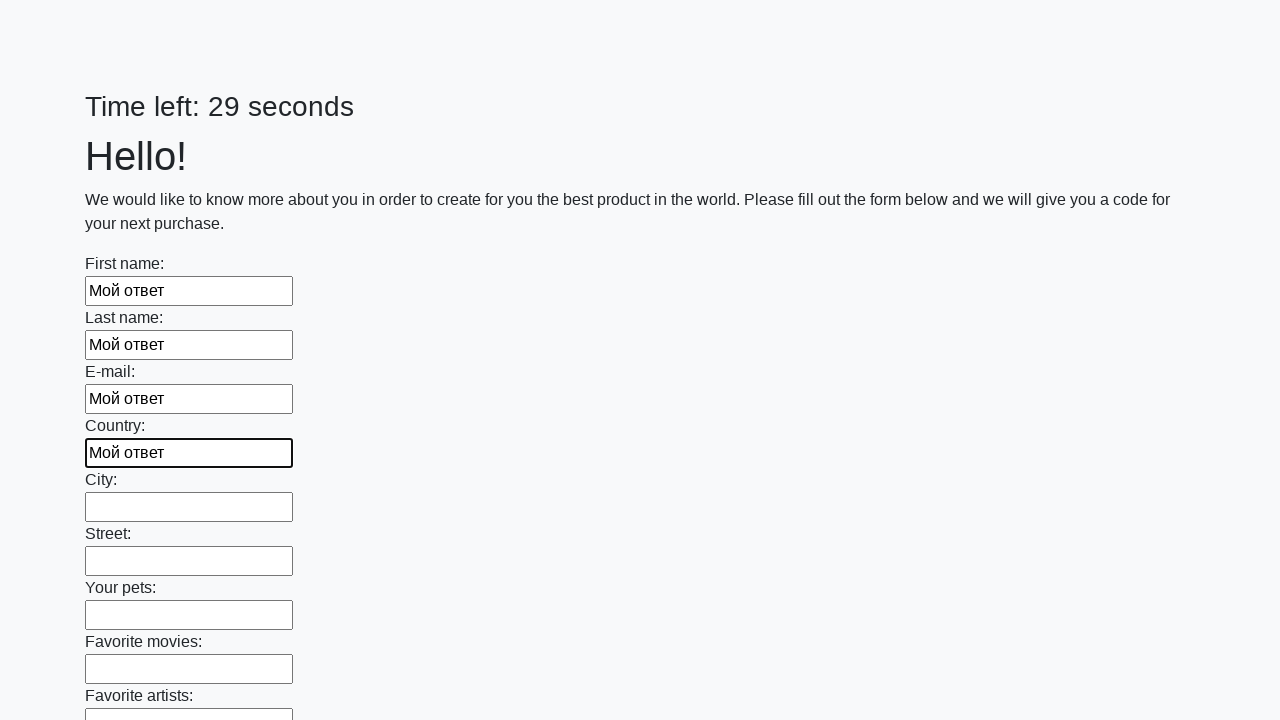

Filled input field with text 'Мой ответ' on input >> nth=4
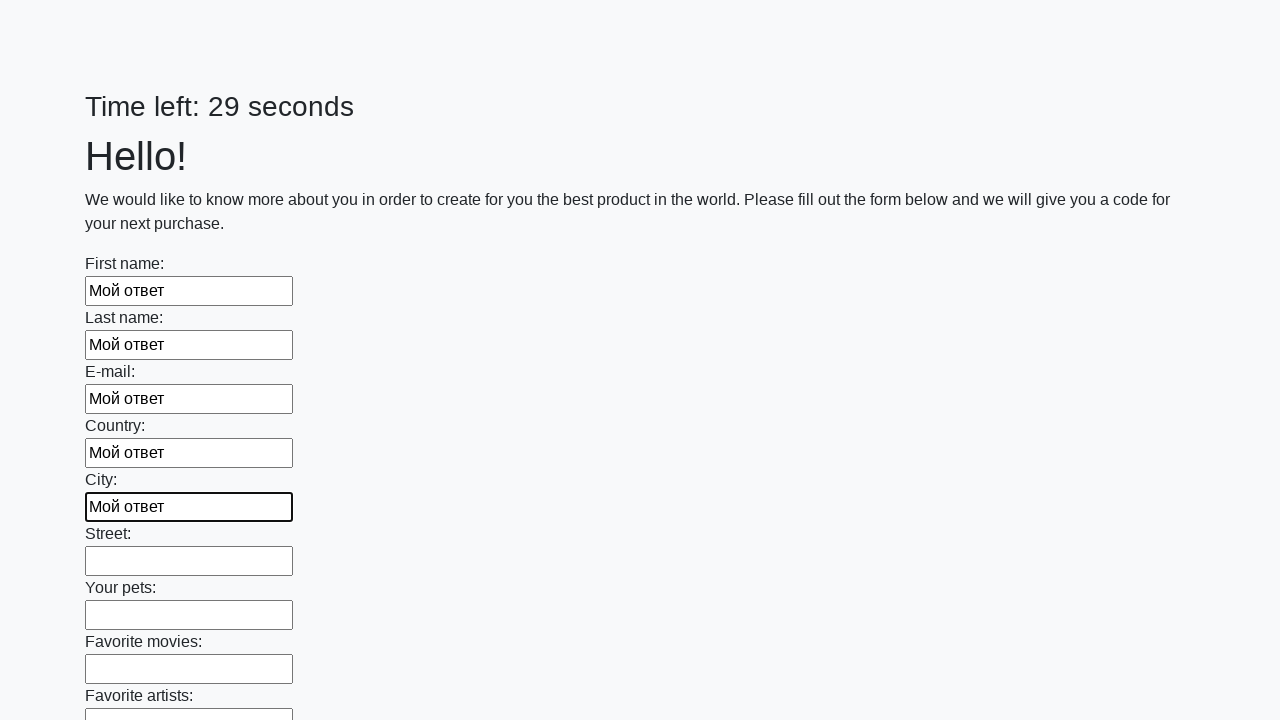

Filled input field with text 'Мой ответ' on input >> nth=5
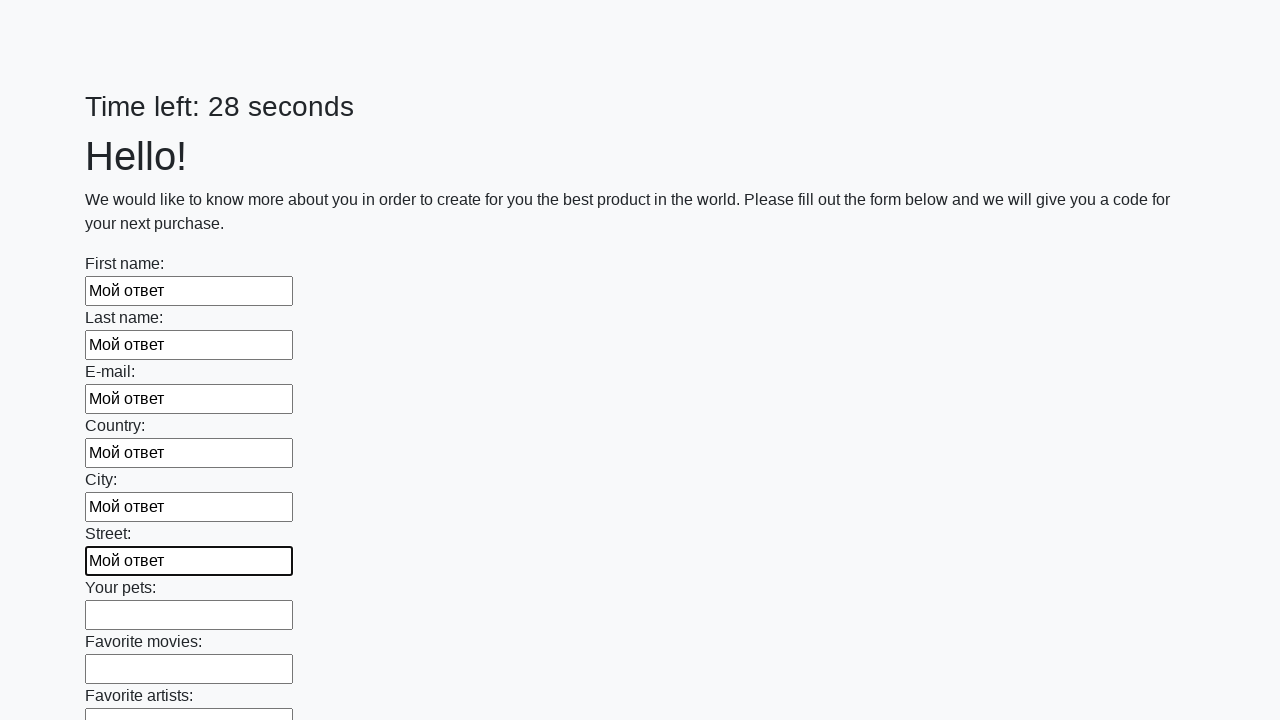

Filled input field with text 'Мой ответ' on input >> nth=6
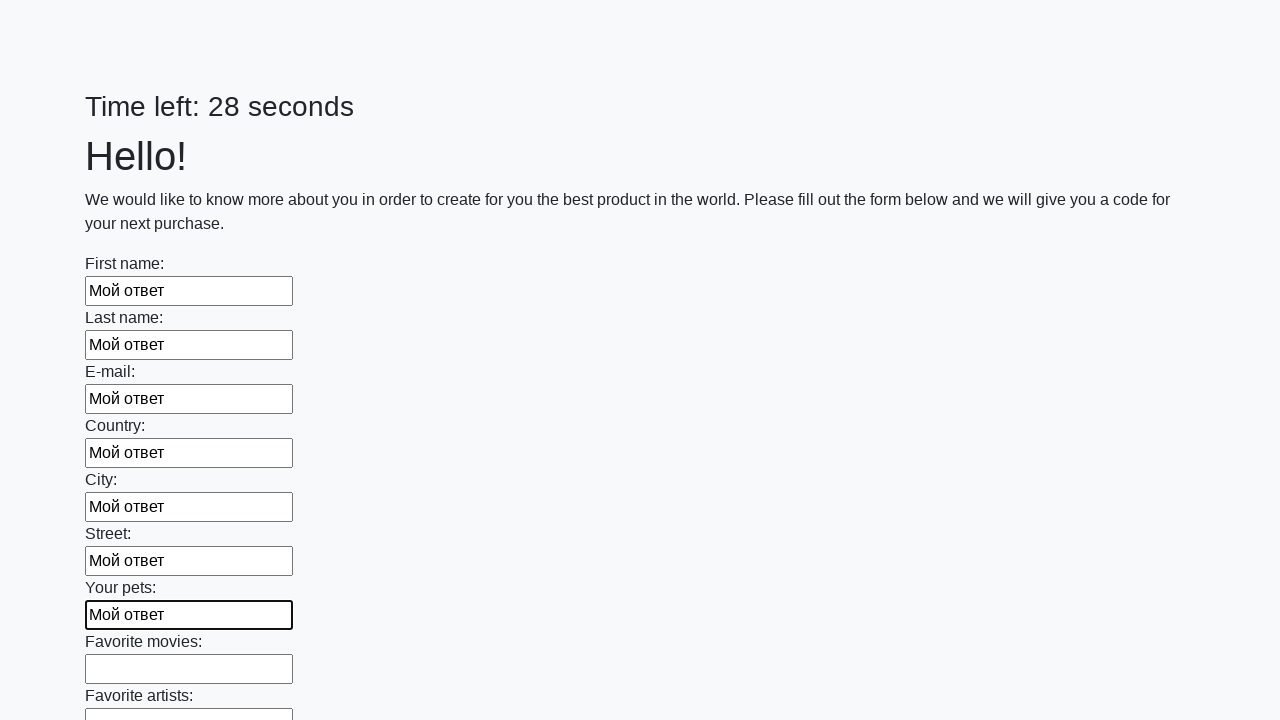

Filled input field with text 'Мой ответ' on input >> nth=7
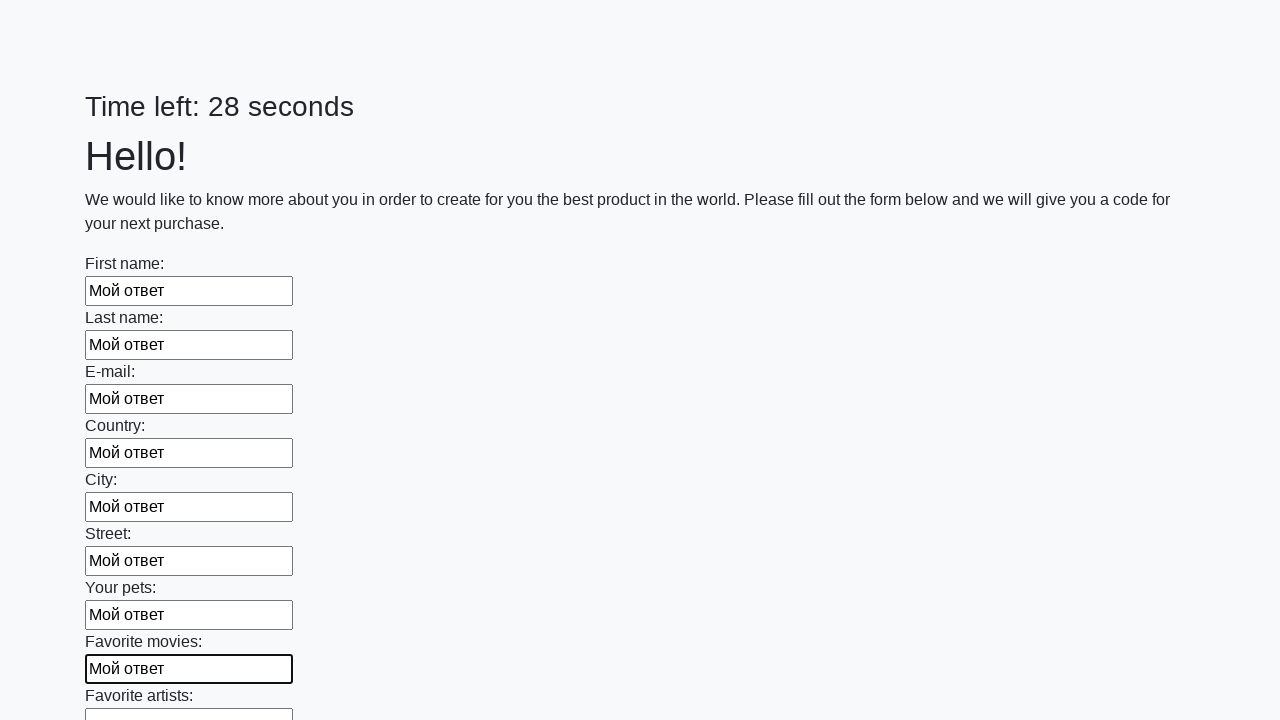

Filled input field with text 'Мой ответ' on input >> nth=8
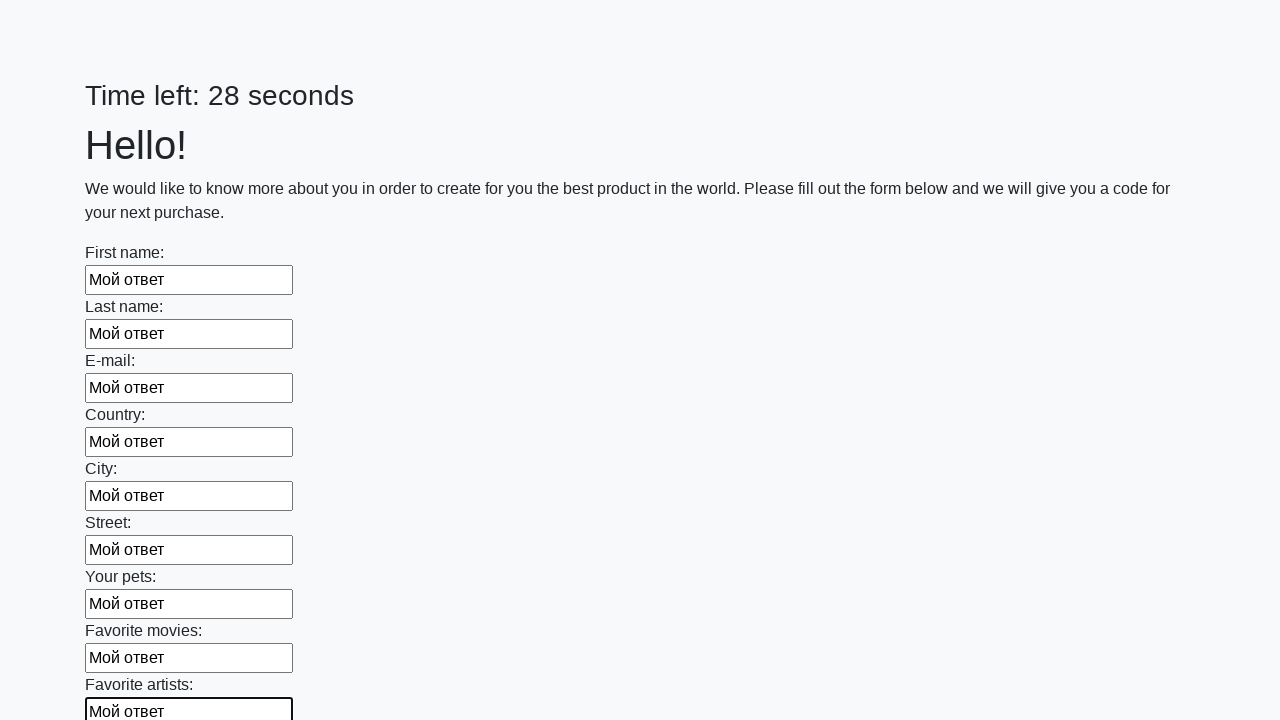

Filled input field with text 'Мой ответ' on input >> nth=9
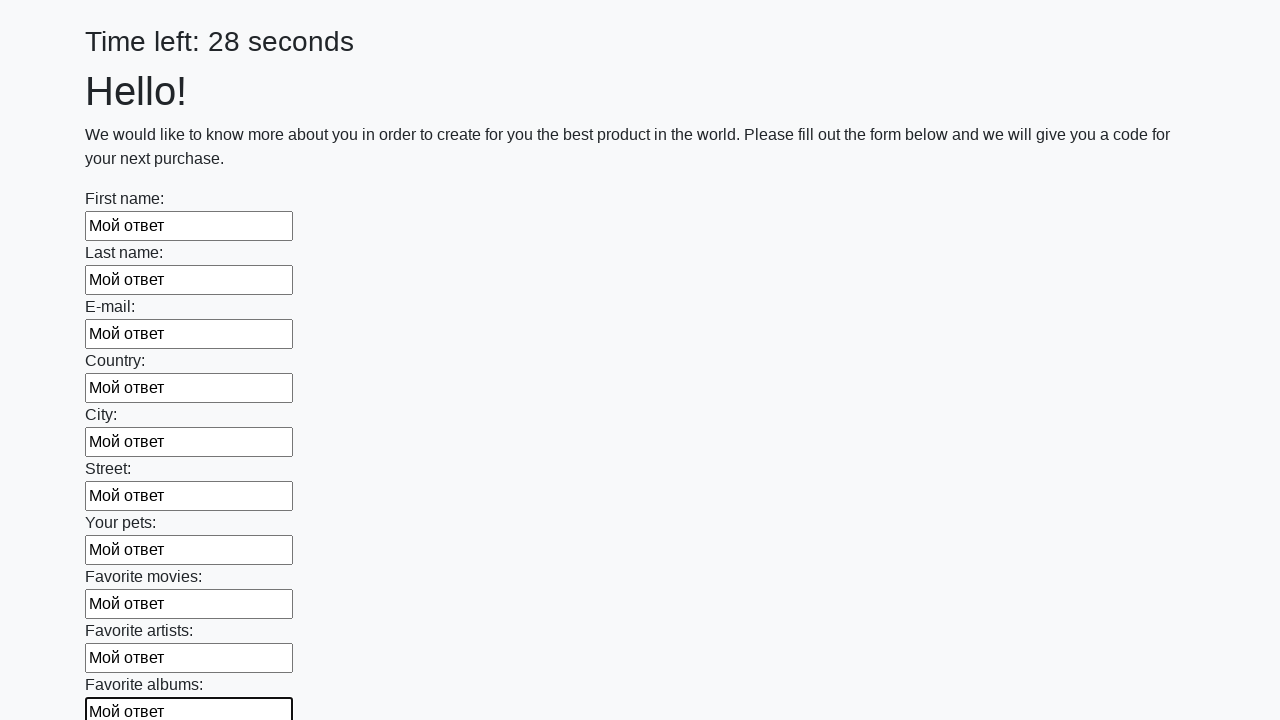

Filled input field with text 'Мой ответ' on input >> nth=10
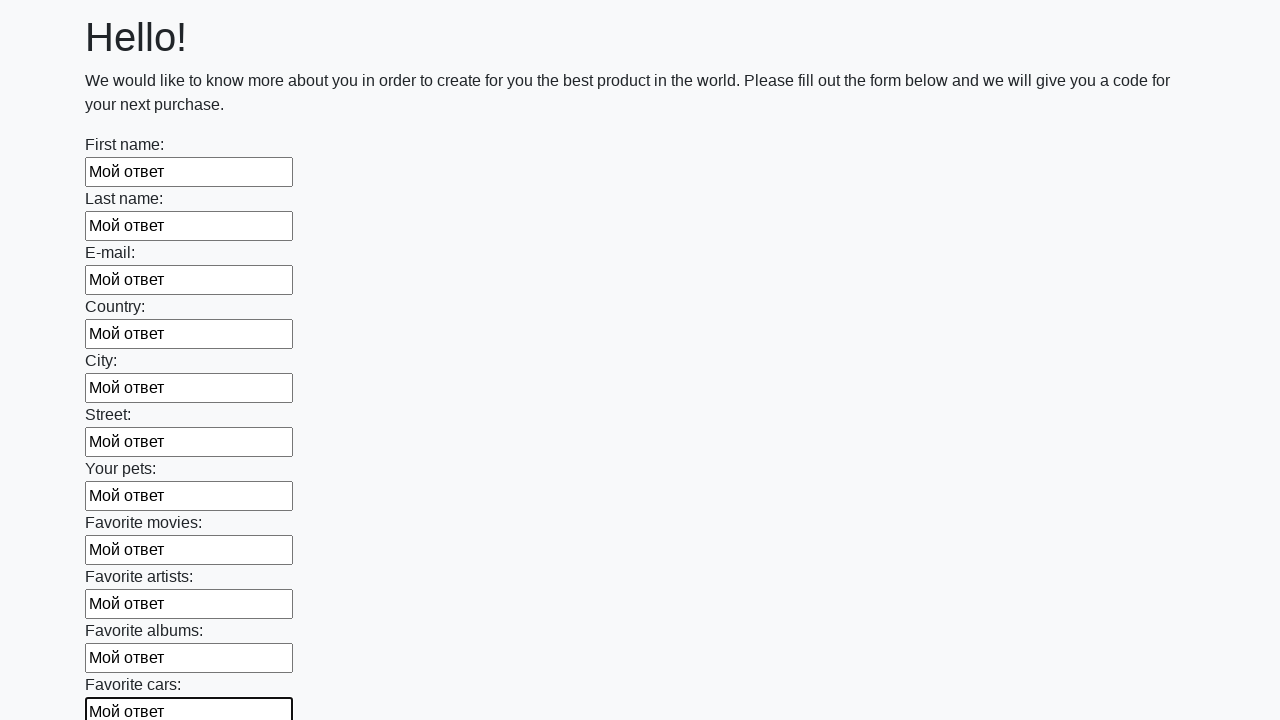

Filled input field with text 'Мой ответ' on input >> nth=11
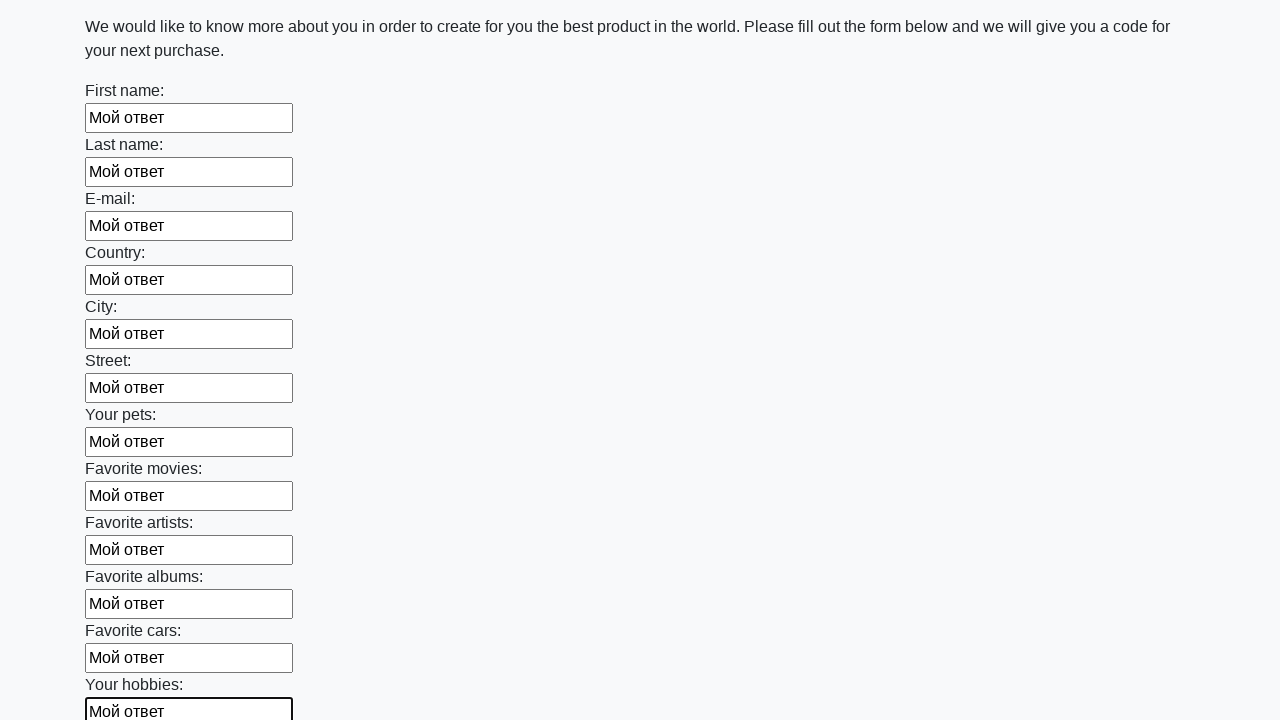

Filled input field with text 'Мой ответ' on input >> nth=12
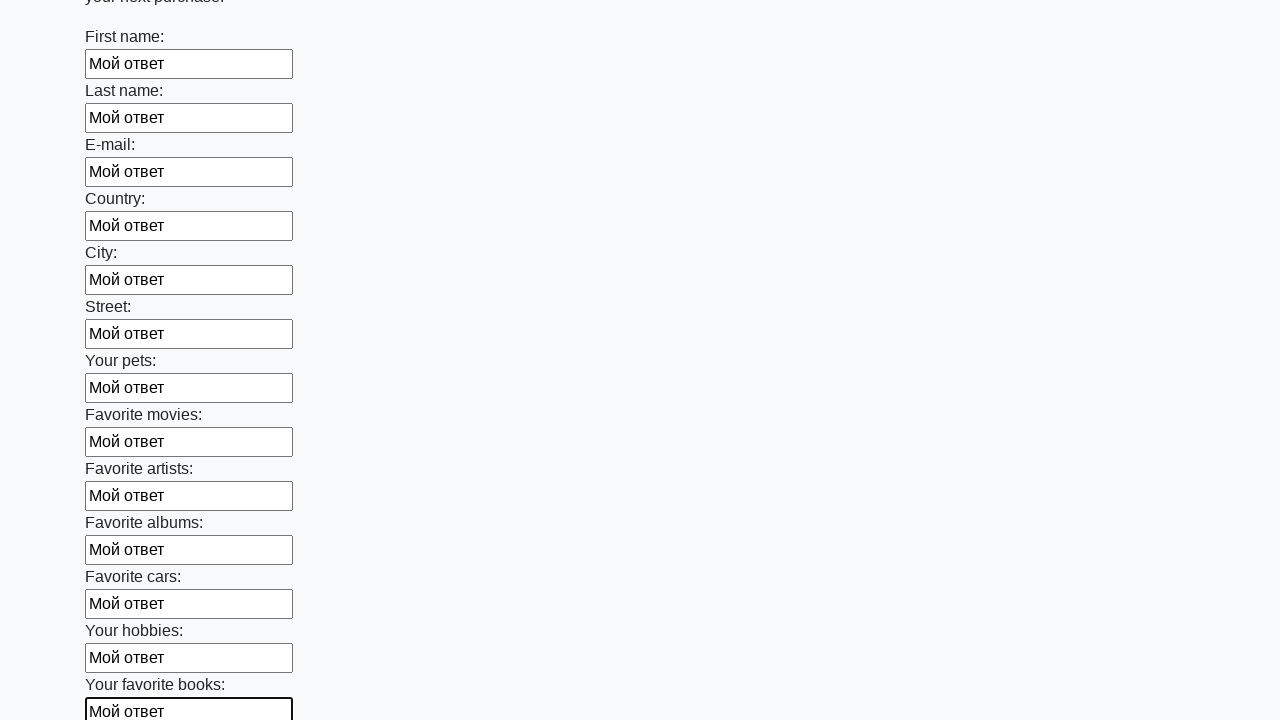

Filled input field with text 'Мой ответ' on input >> nth=13
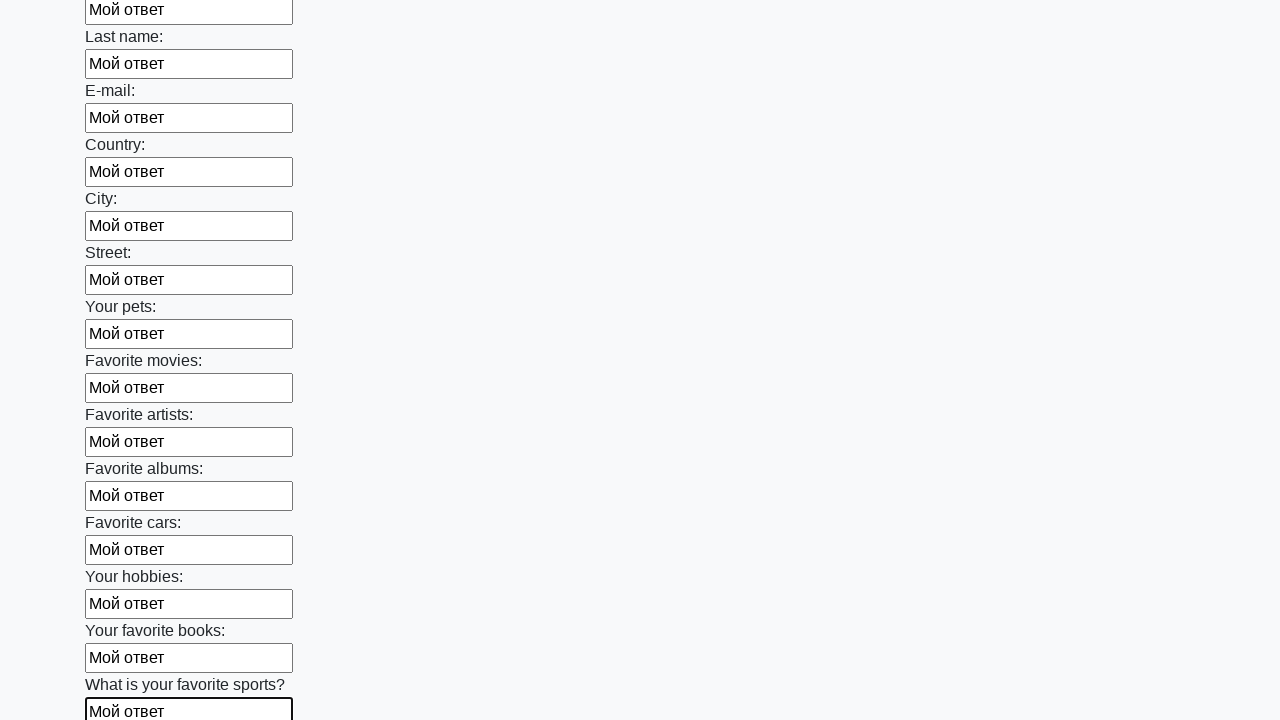

Filled input field with text 'Мой ответ' on input >> nth=14
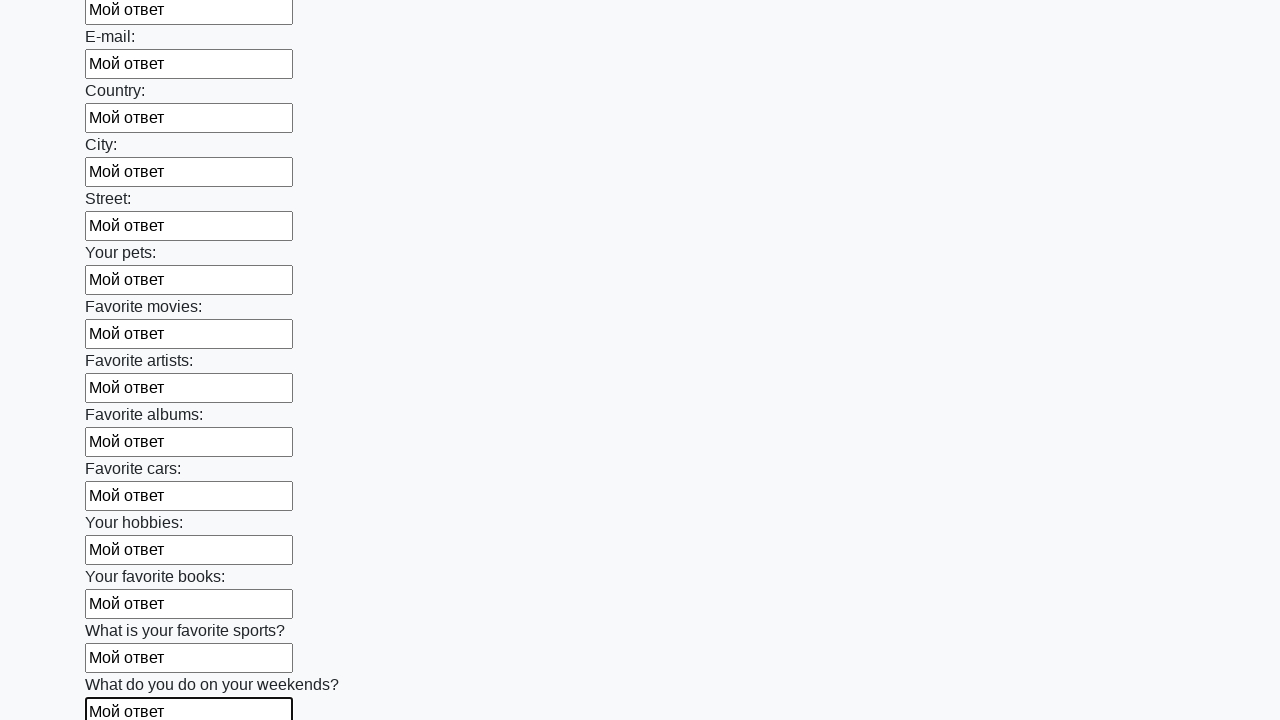

Filled input field with text 'Мой ответ' on input >> nth=15
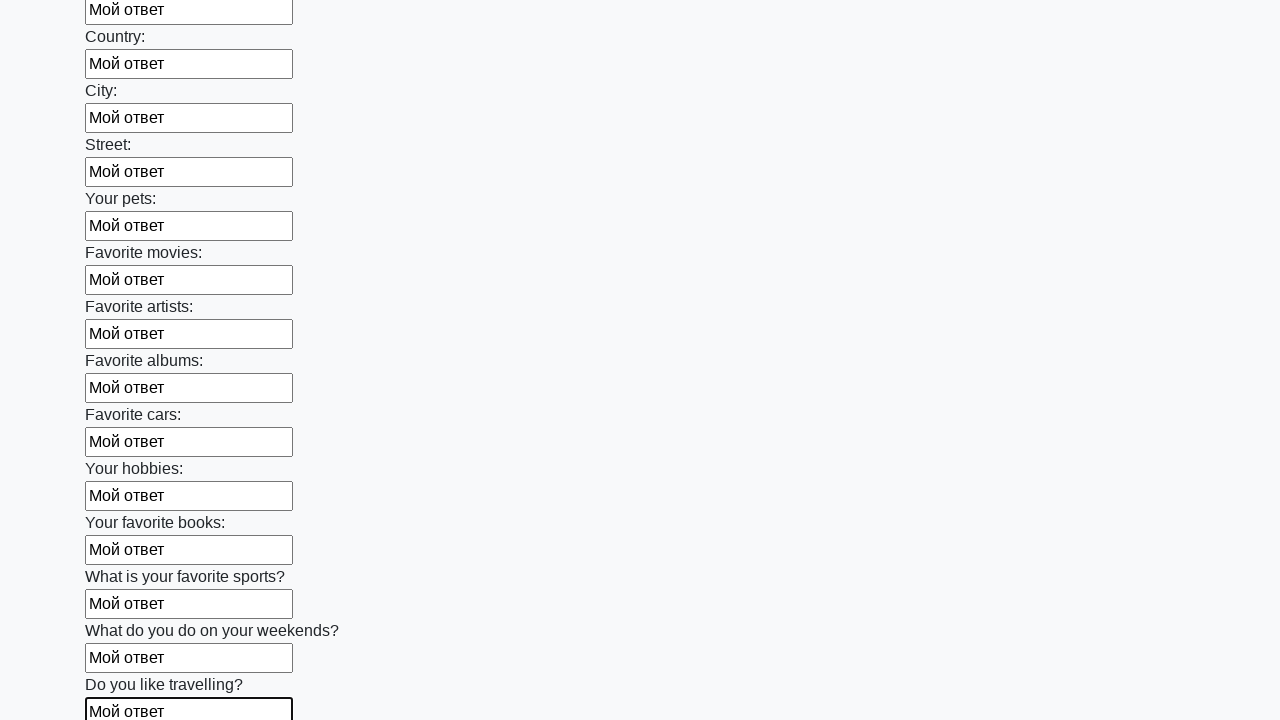

Filled input field with text 'Мой ответ' on input >> nth=16
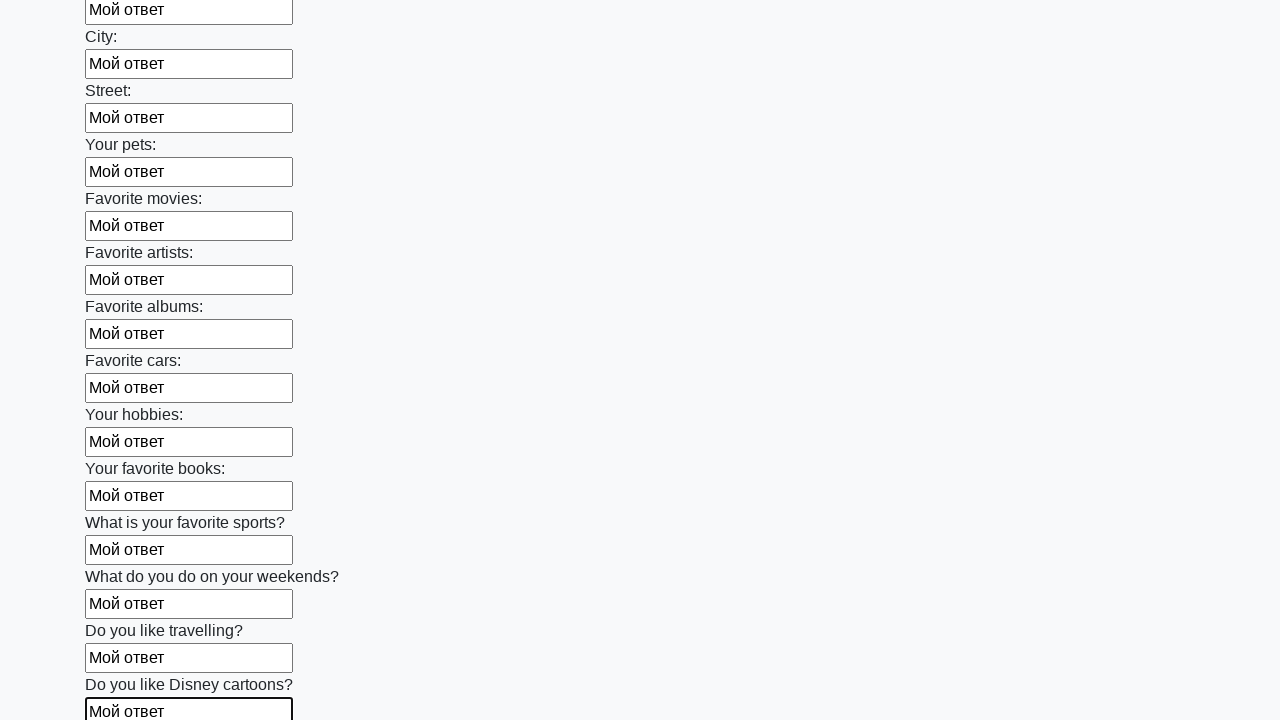

Filled input field with text 'Мой ответ' on input >> nth=17
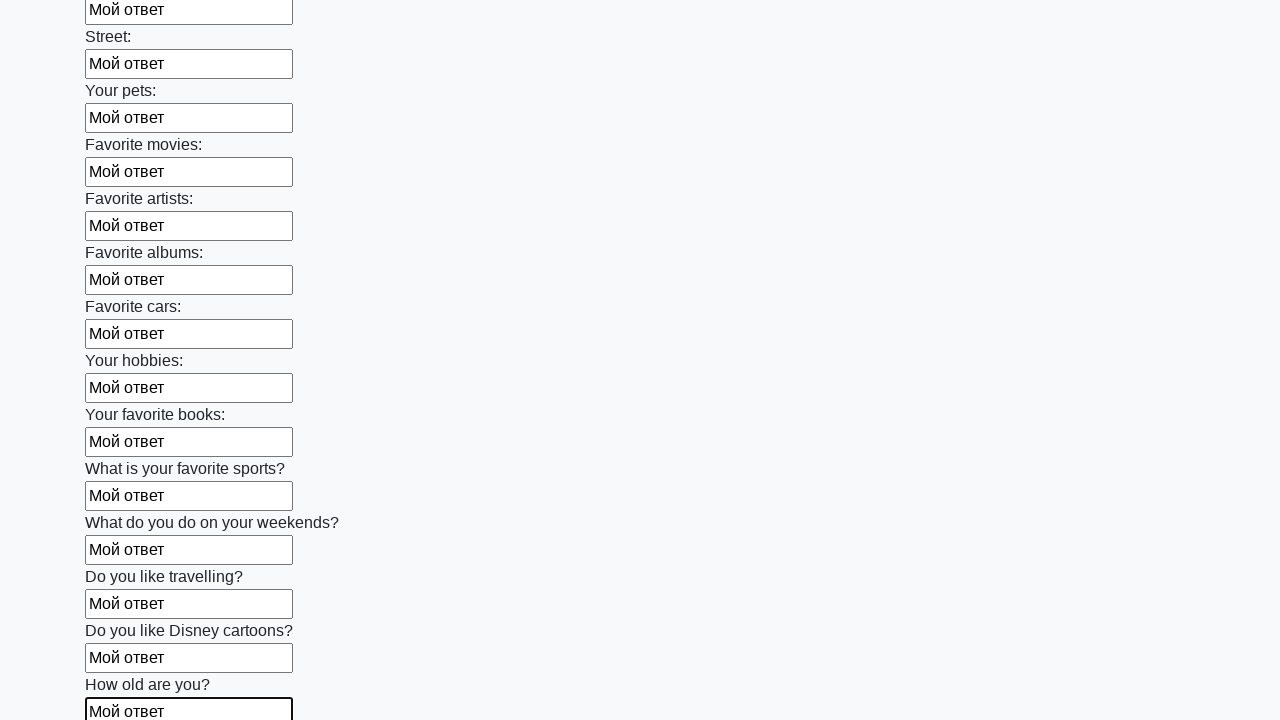

Filled input field with text 'Мой ответ' on input >> nth=18
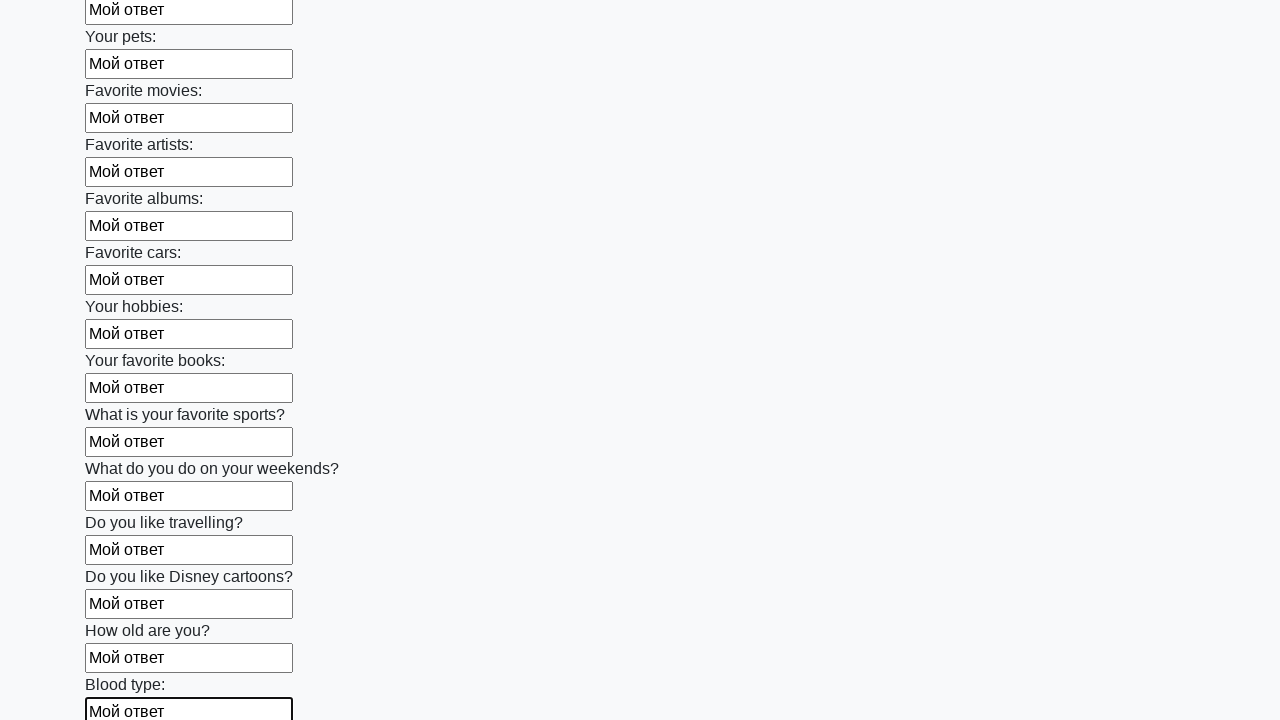

Filled input field with text 'Мой ответ' on input >> nth=19
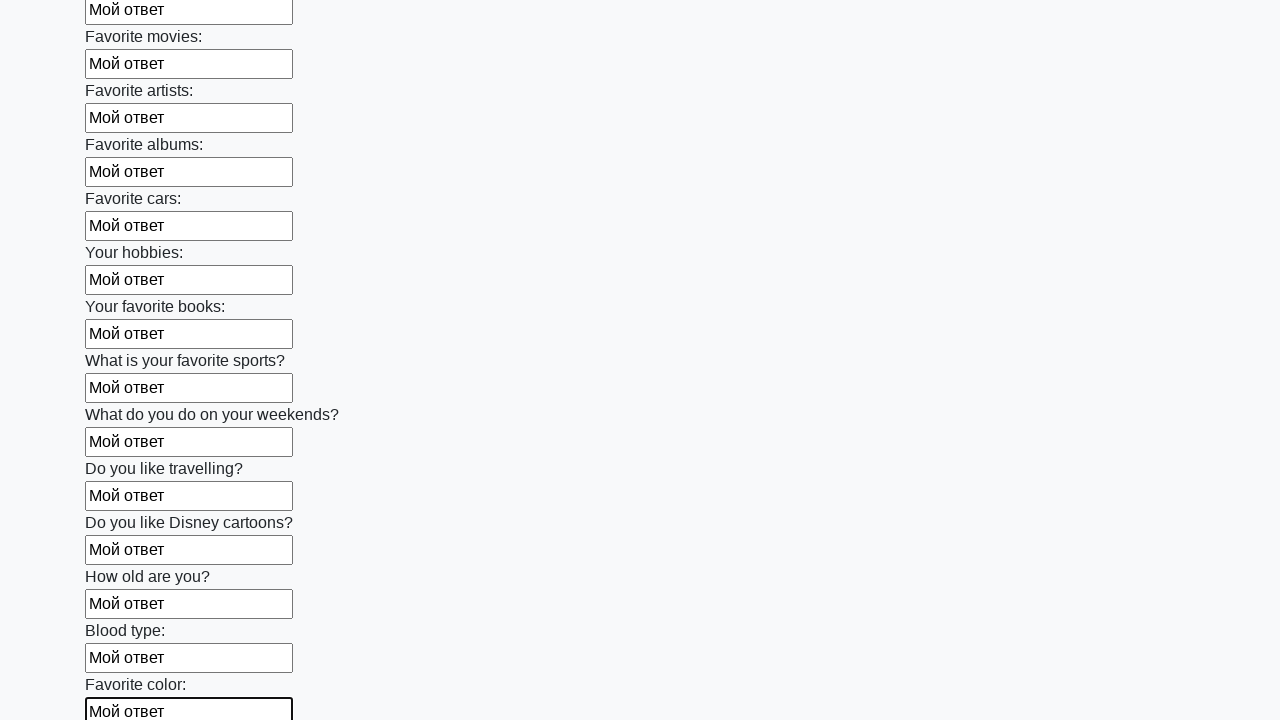

Filled input field with text 'Мой ответ' on input >> nth=20
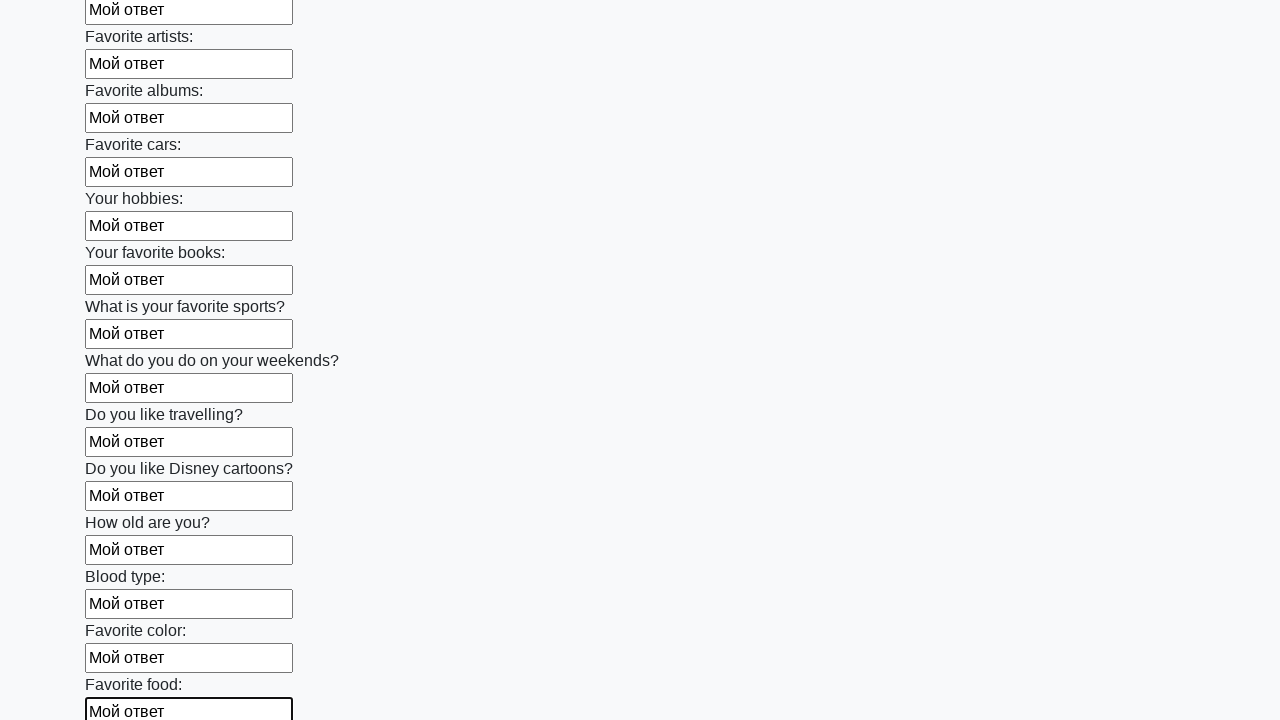

Filled input field with text 'Мой ответ' on input >> nth=21
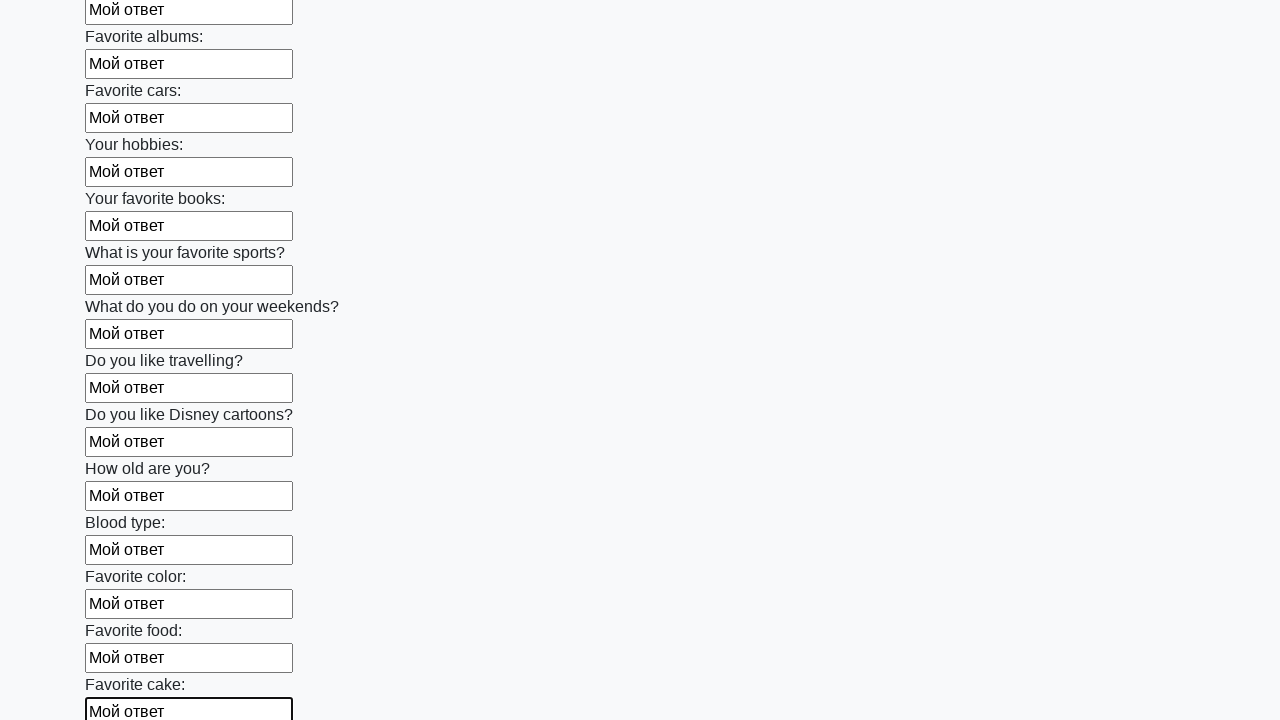

Filled input field with text 'Мой ответ' on input >> nth=22
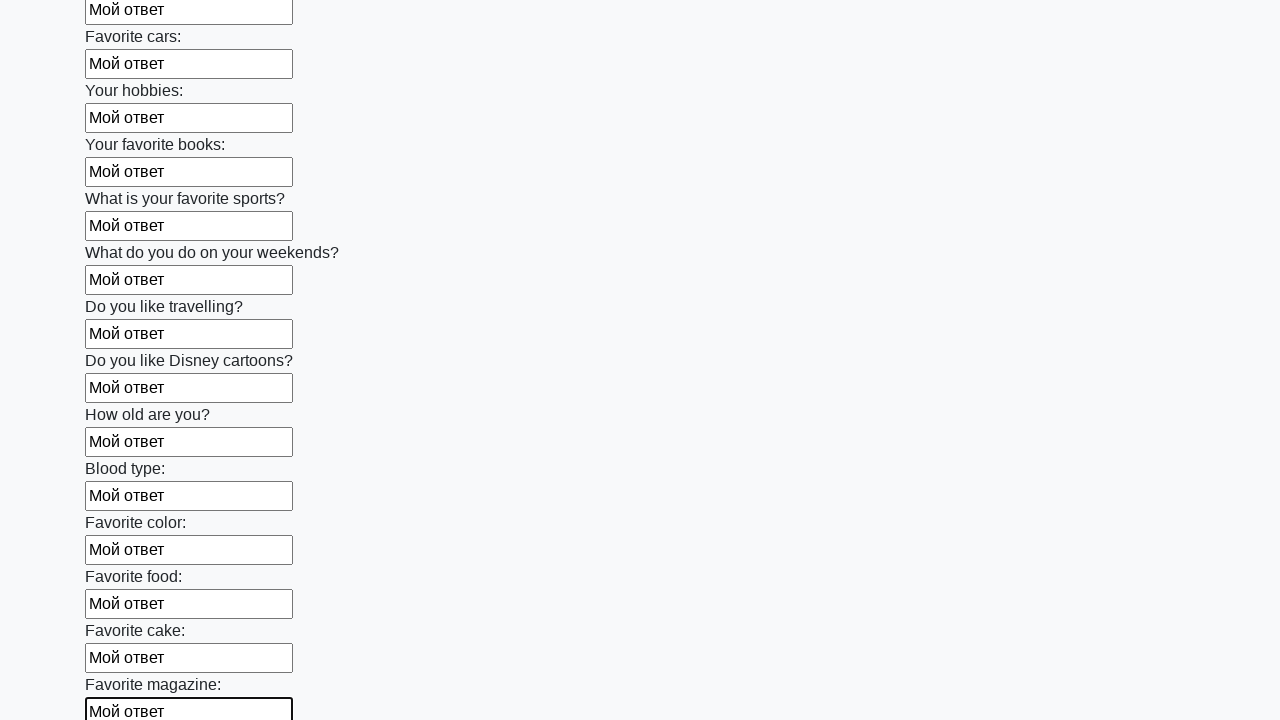

Filled input field with text 'Мой ответ' on input >> nth=23
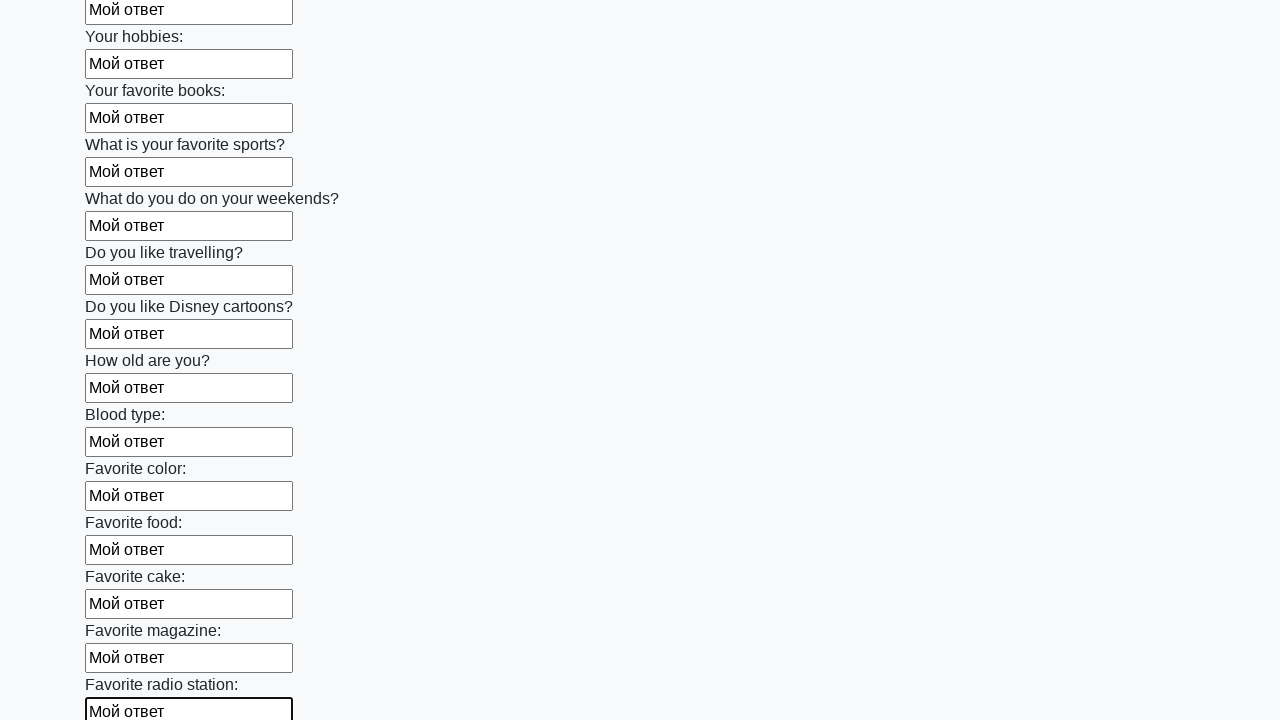

Filled input field with text 'Мой ответ' on input >> nth=24
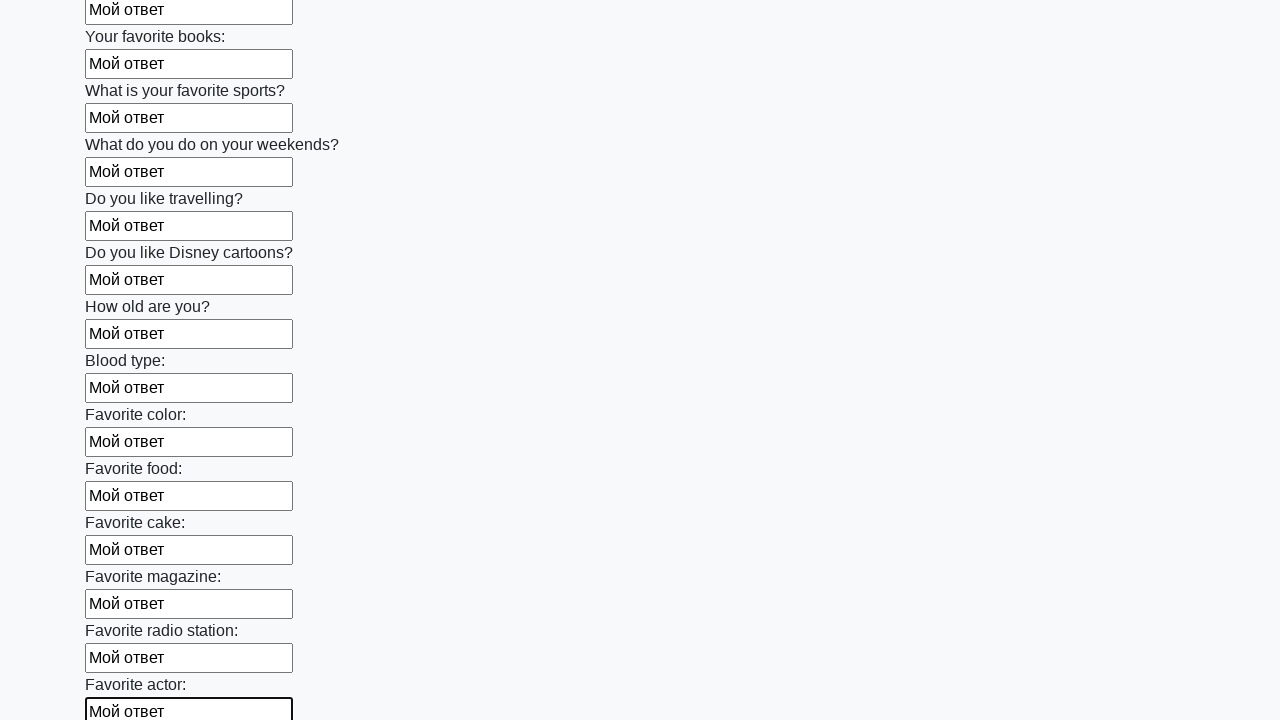

Filled input field with text 'Мой ответ' on input >> nth=25
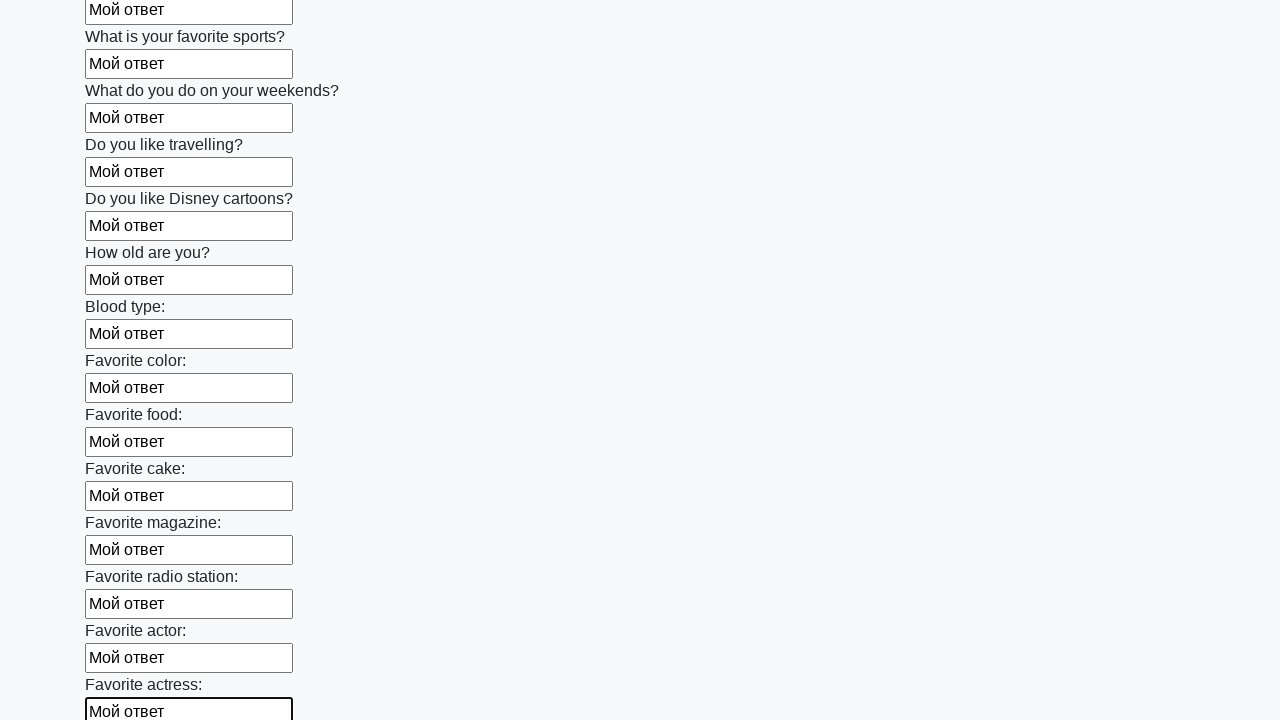

Filled input field with text 'Мой ответ' on input >> nth=26
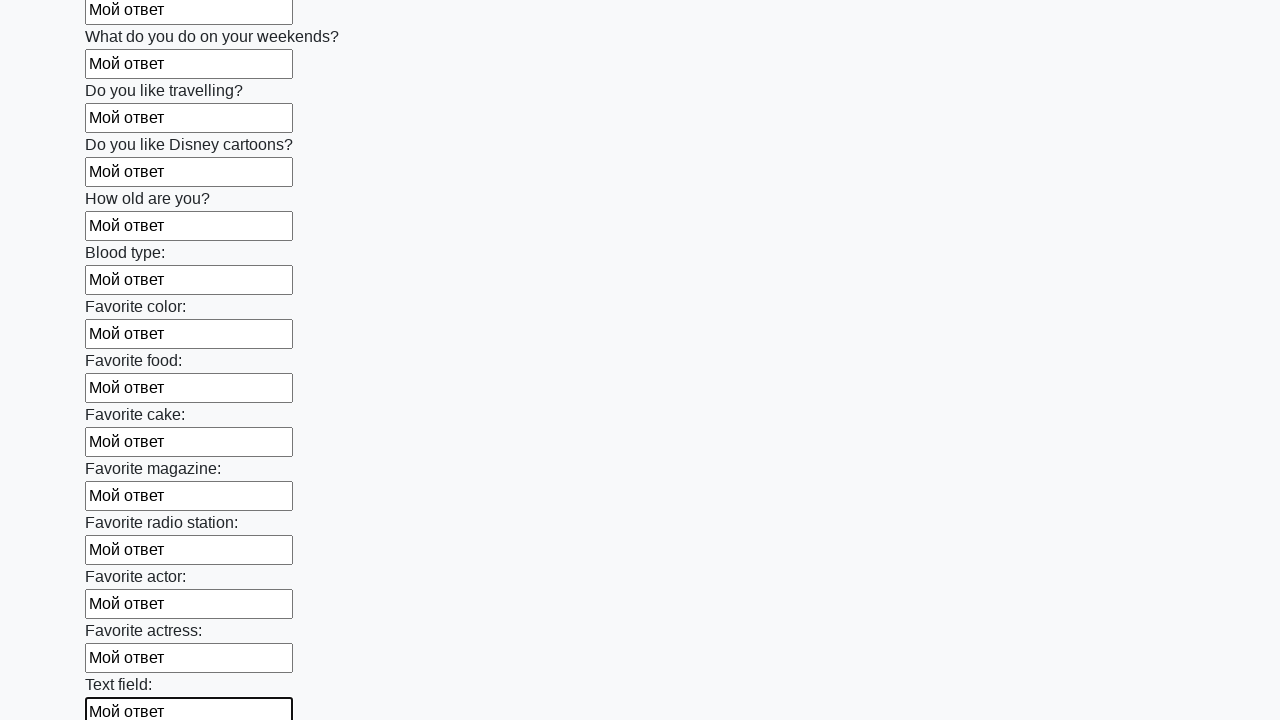

Filled input field with text 'Мой ответ' on input >> nth=27
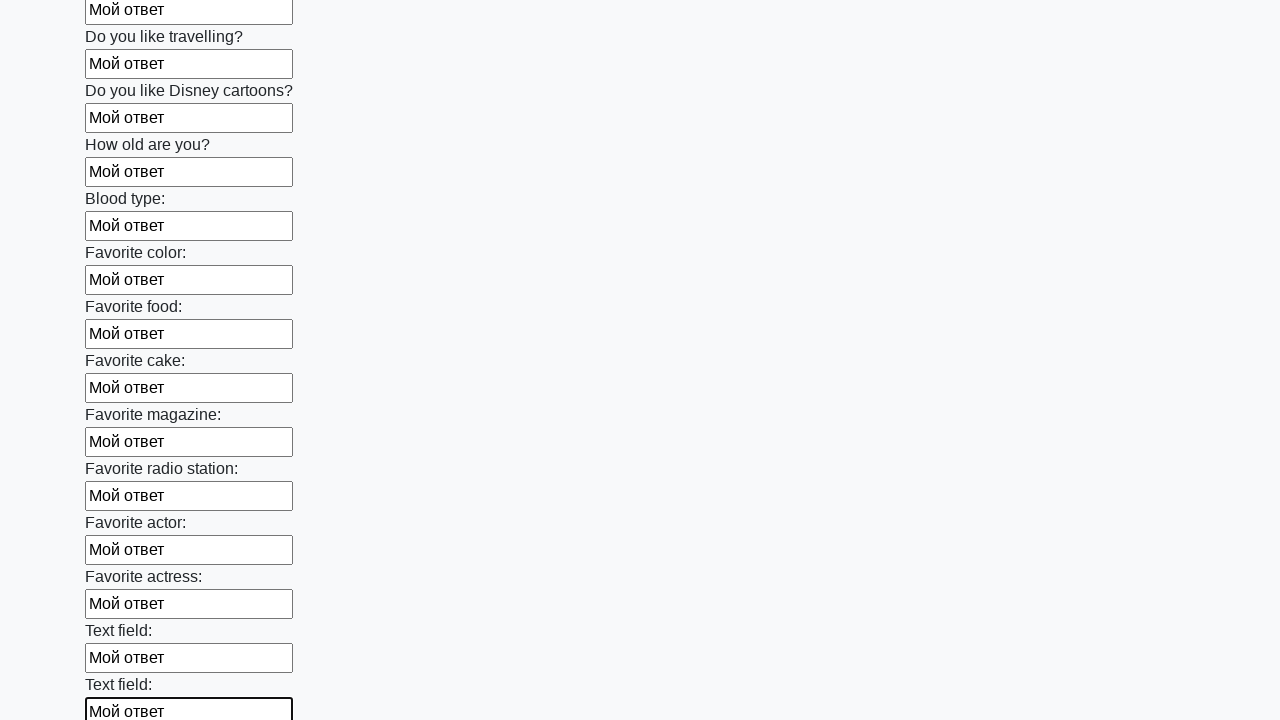

Filled input field with text 'Мой ответ' on input >> nth=28
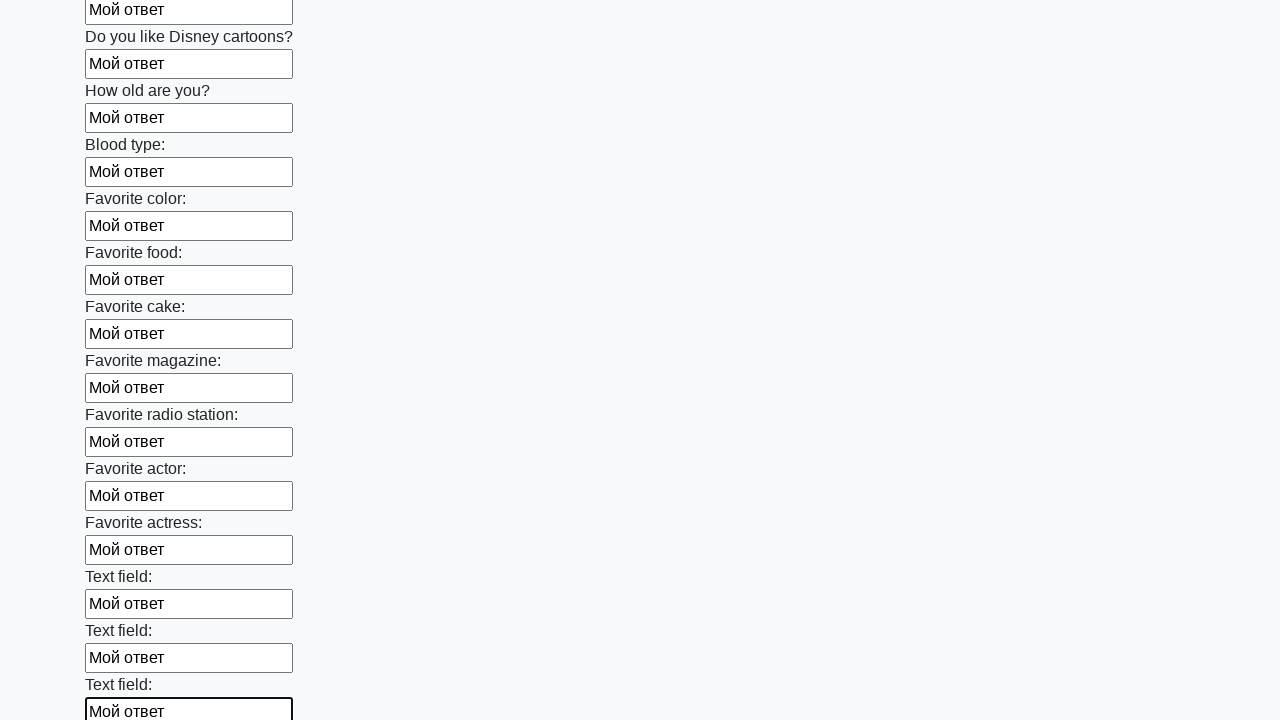

Filled input field with text 'Мой ответ' on input >> nth=29
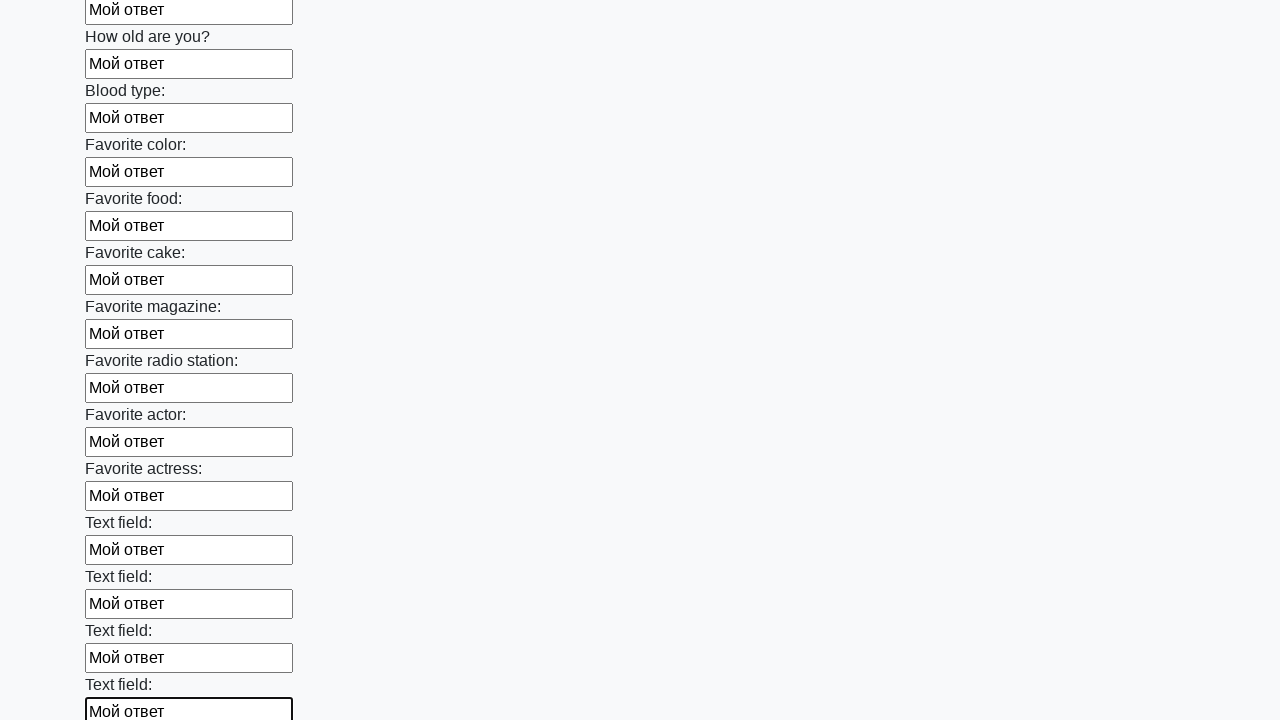

Filled input field with text 'Мой ответ' on input >> nth=30
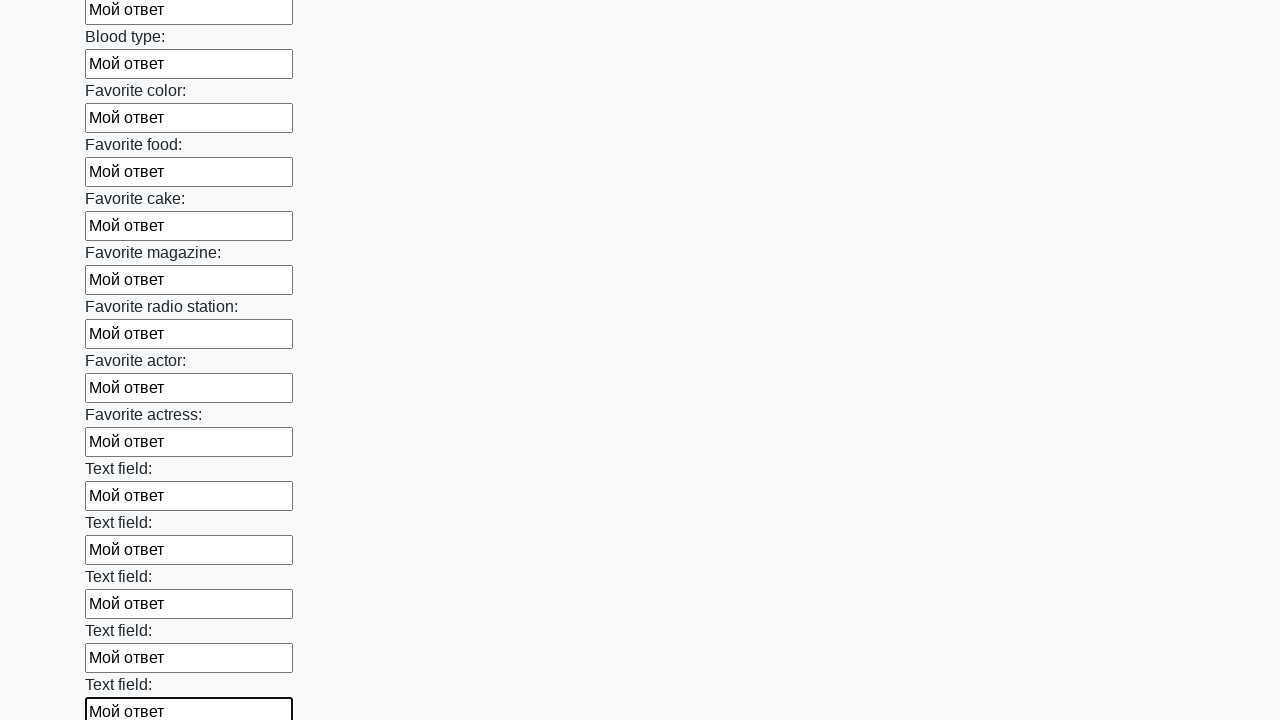

Filled input field with text 'Мой ответ' on input >> nth=31
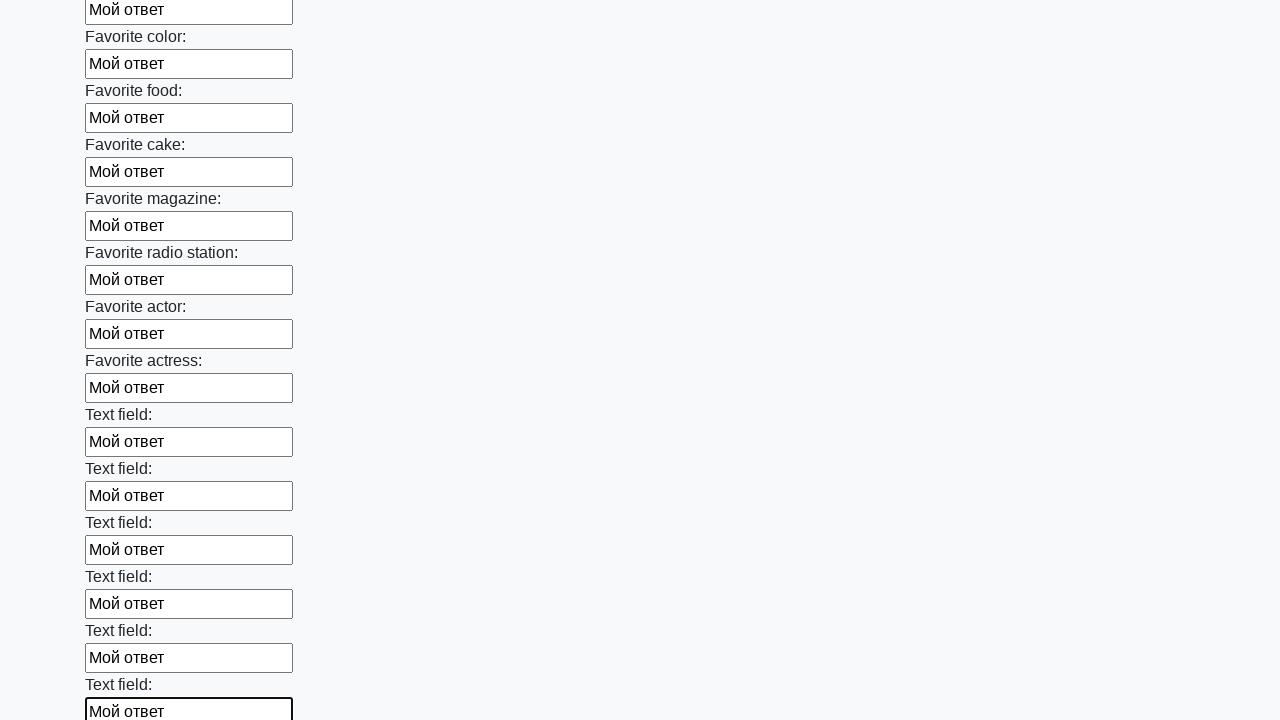

Filled input field with text 'Мой ответ' on input >> nth=32
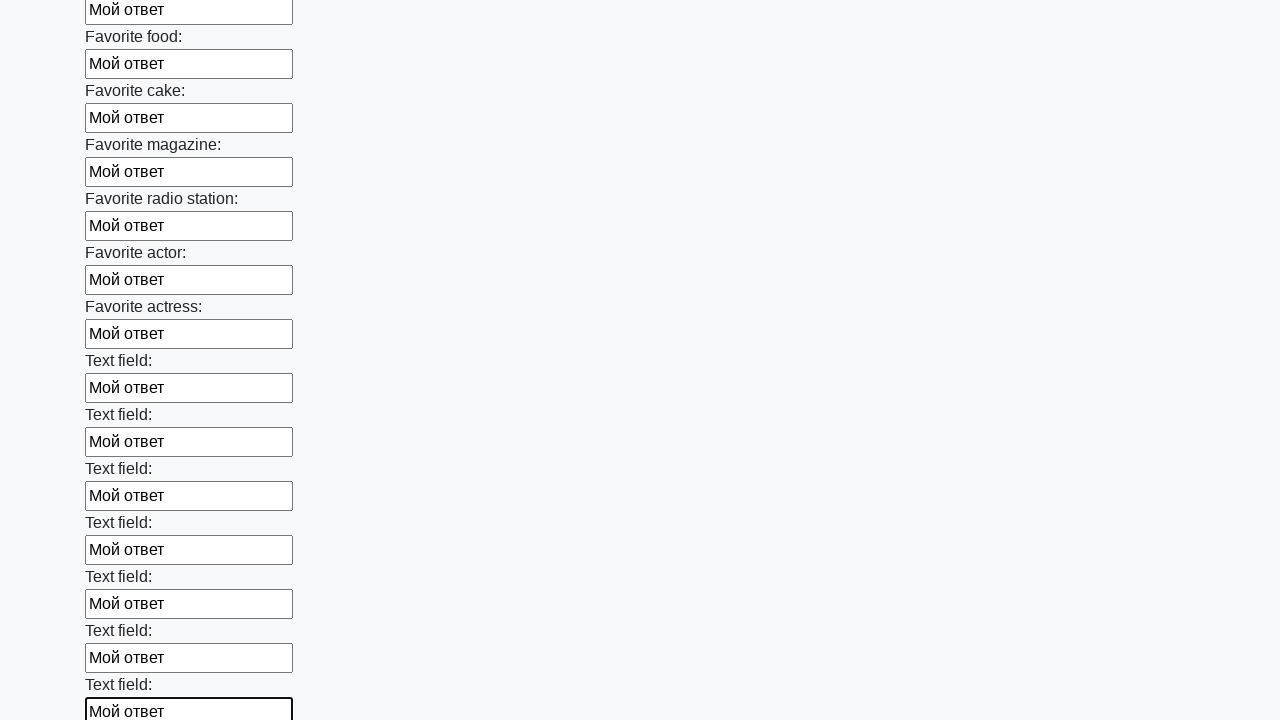

Filled input field with text 'Мой ответ' on input >> nth=33
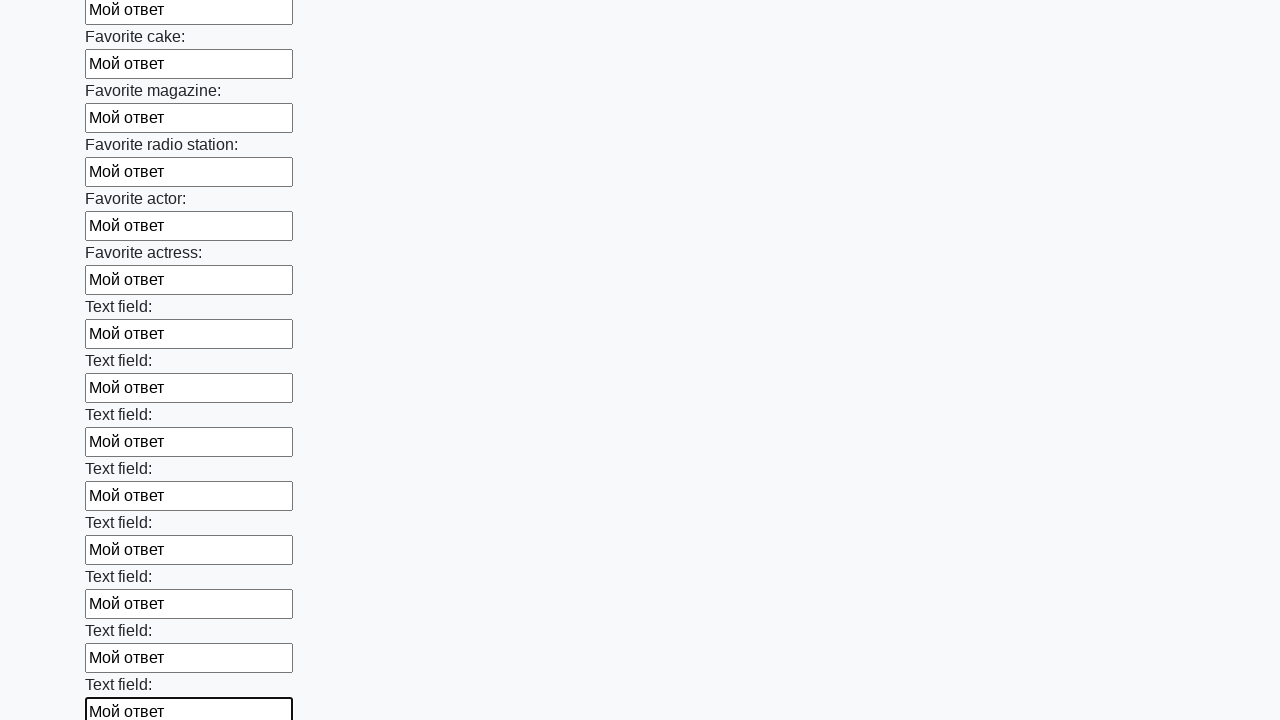

Filled input field with text 'Мой ответ' on input >> nth=34
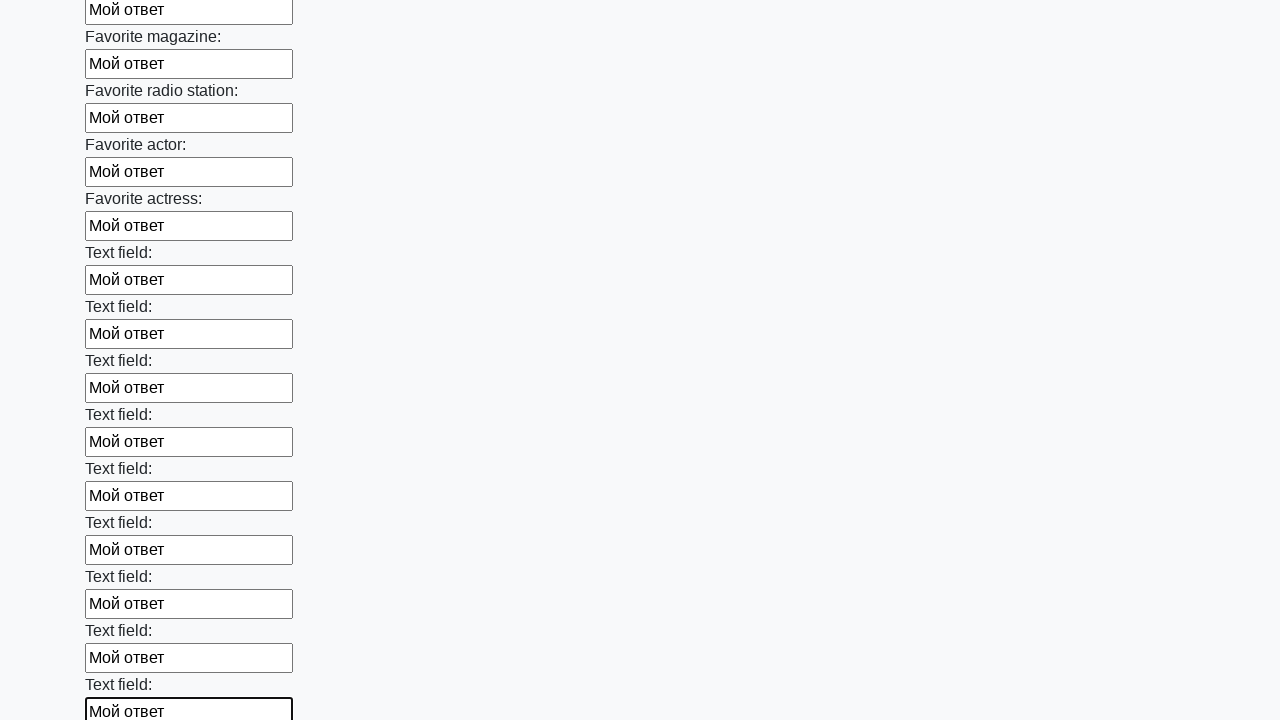

Filled input field with text 'Мой ответ' on input >> nth=35
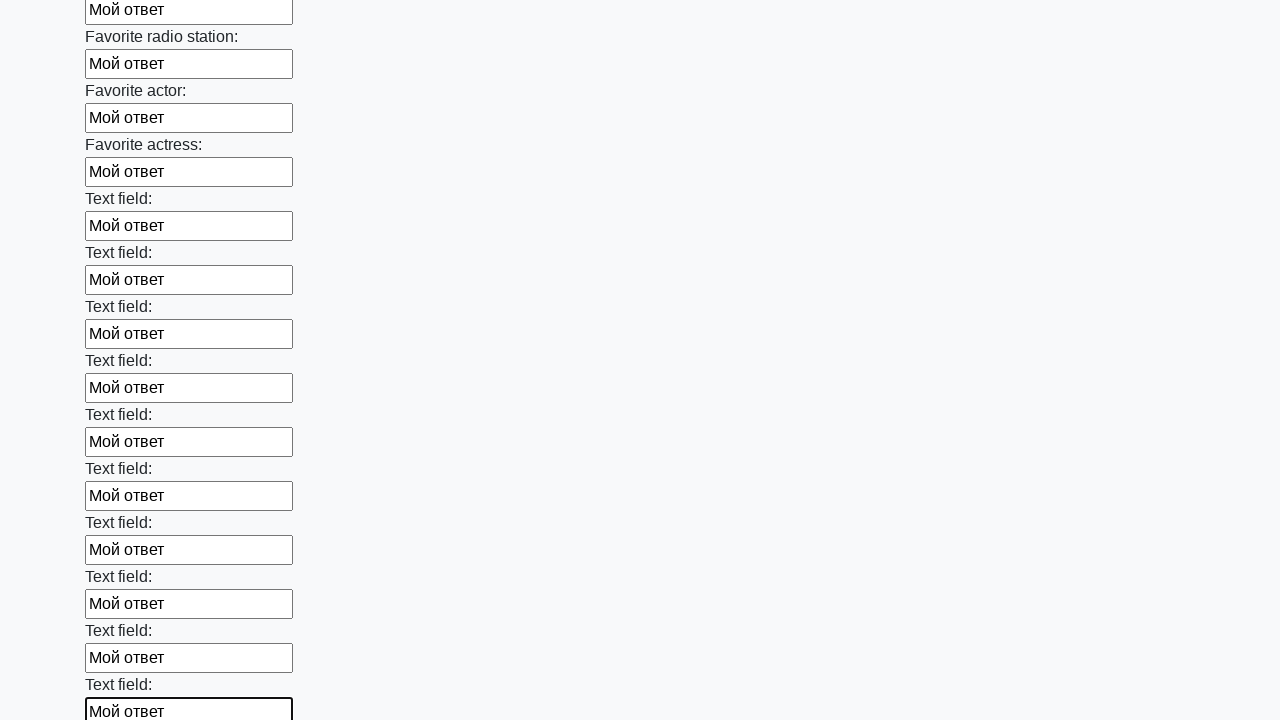

Filled input field with text 'Мой ответ' on input >> nth=36
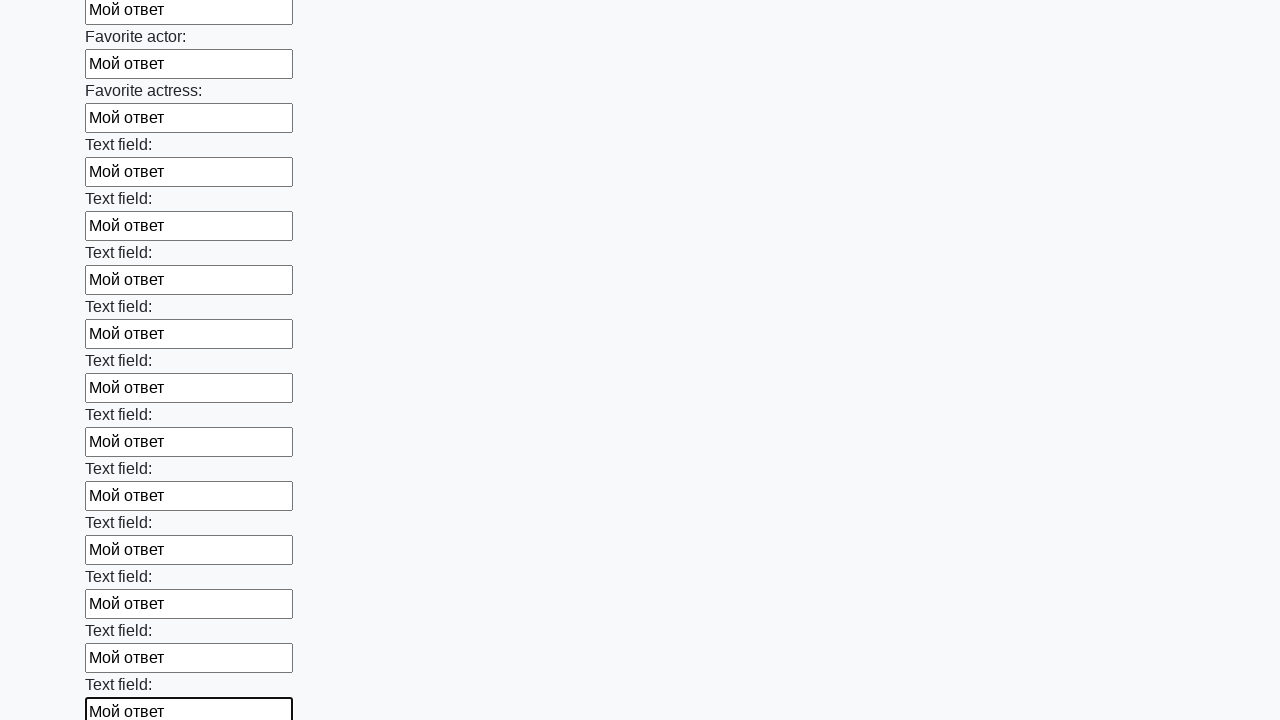

Filled input field with text 'Мой ответ' on input >> nth=37
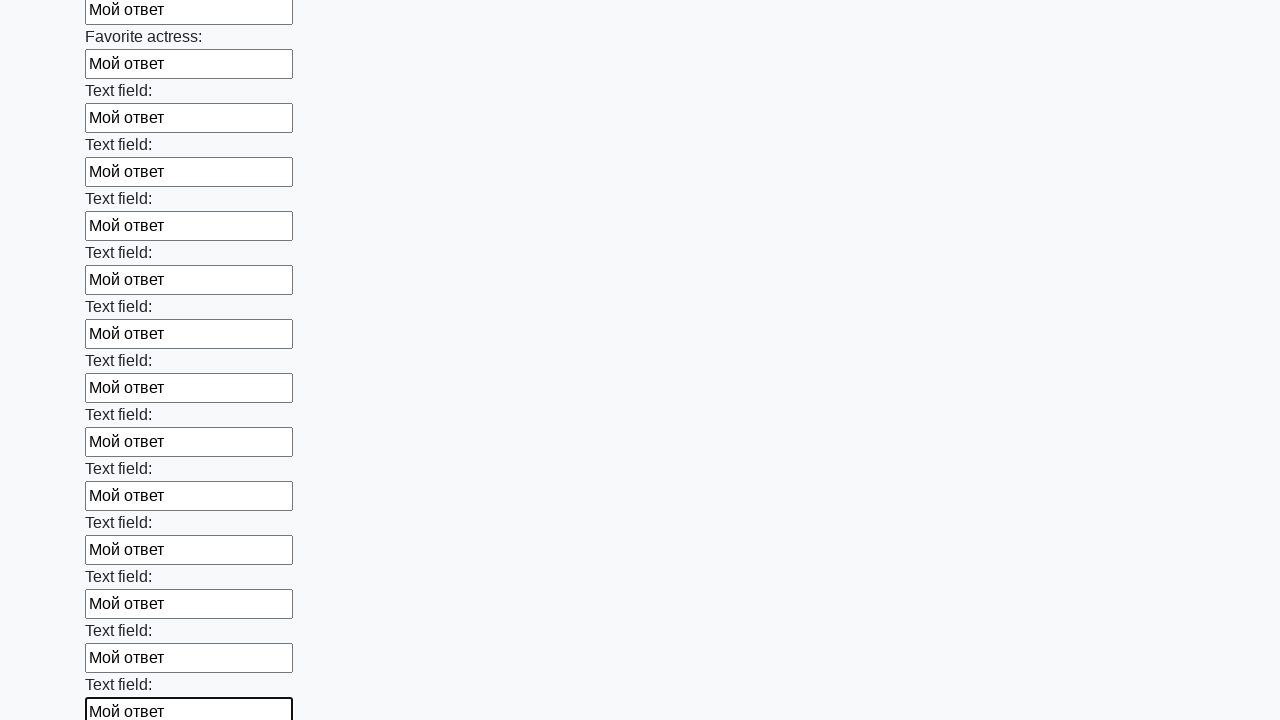

Filled input field with text 'Мой ответ' on input >> nth=38
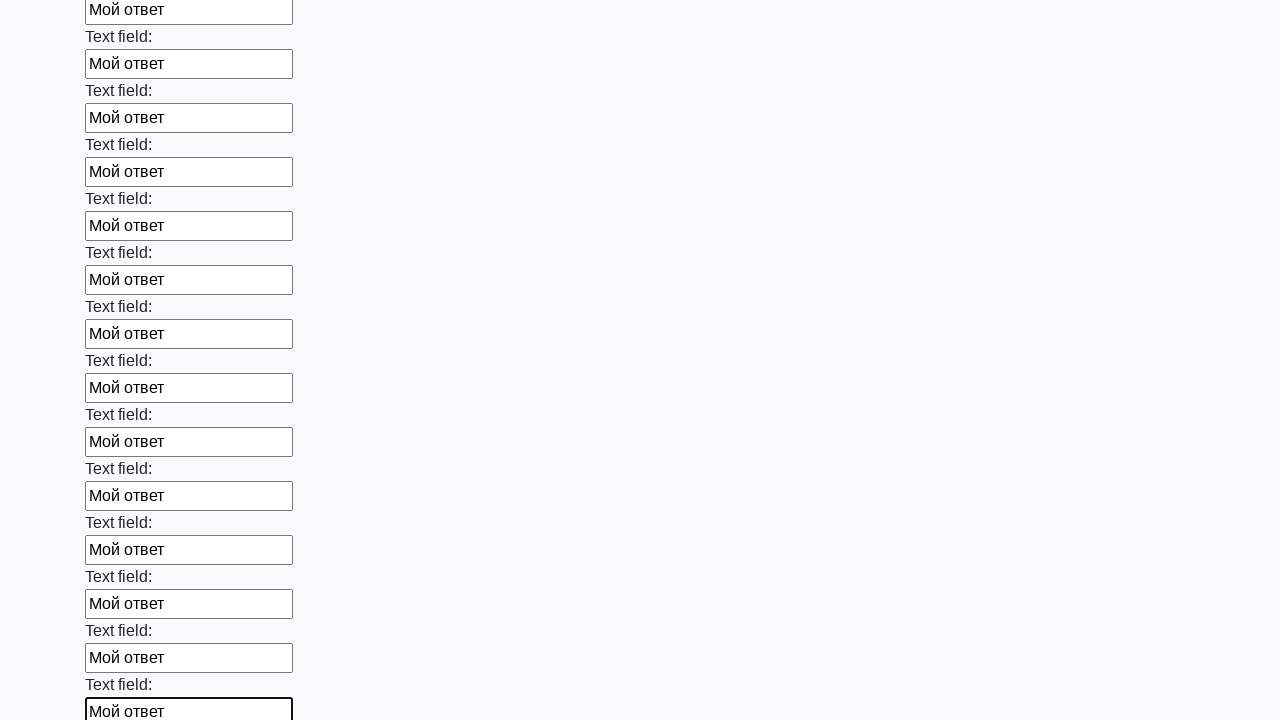

Filled input field with text 'Мой ответ' on input >> nth=39
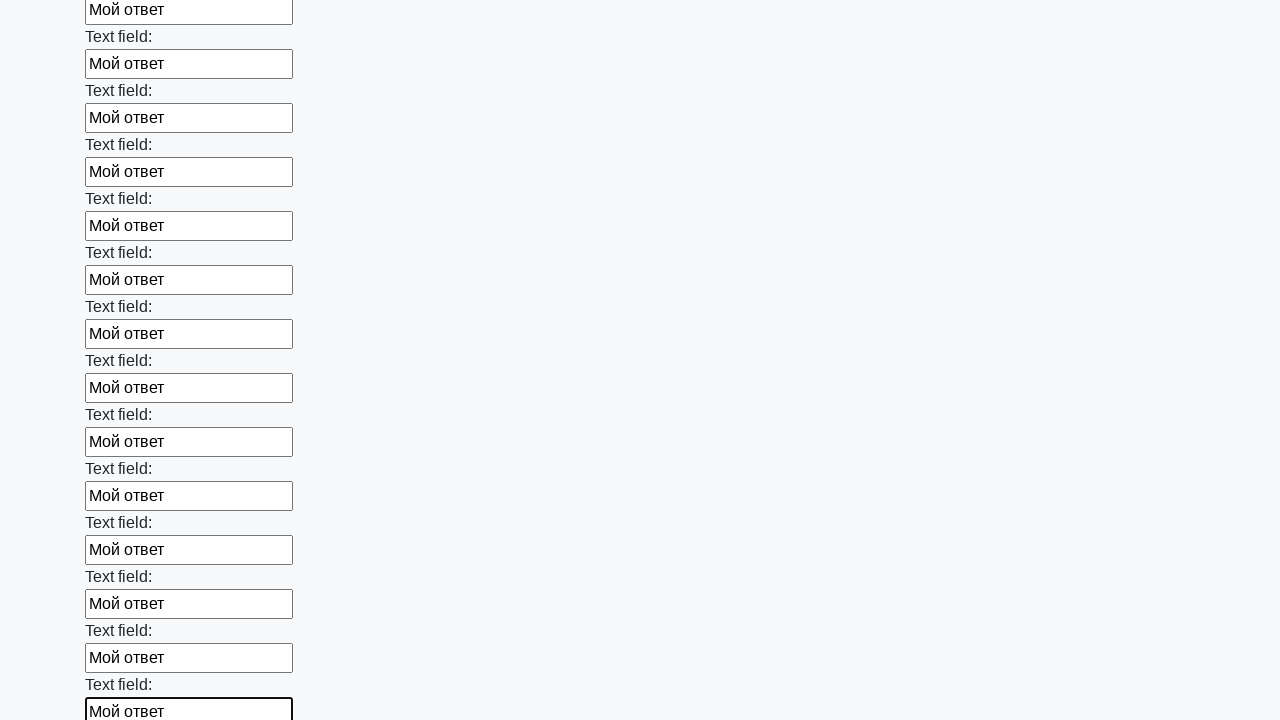

Filled input field with text 'Мой ответ' on input >> nth=40
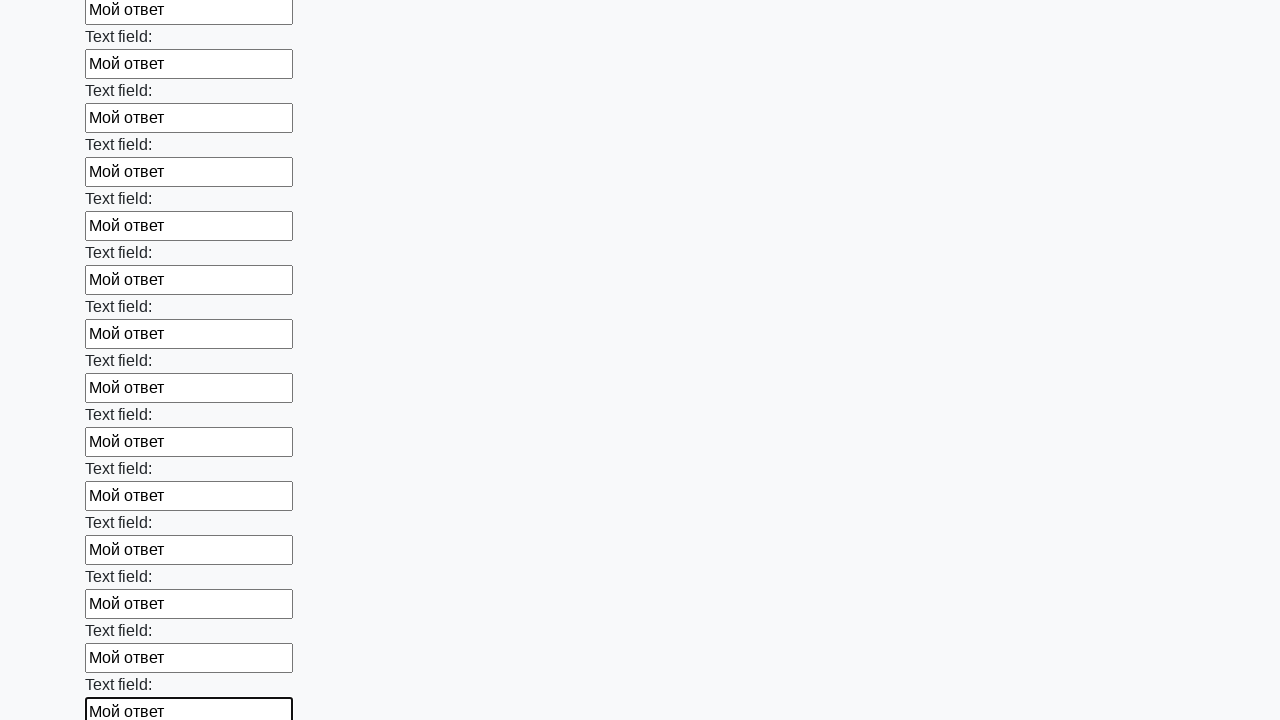

Filled input field with text 'Мой ответ' on input >> nth=41
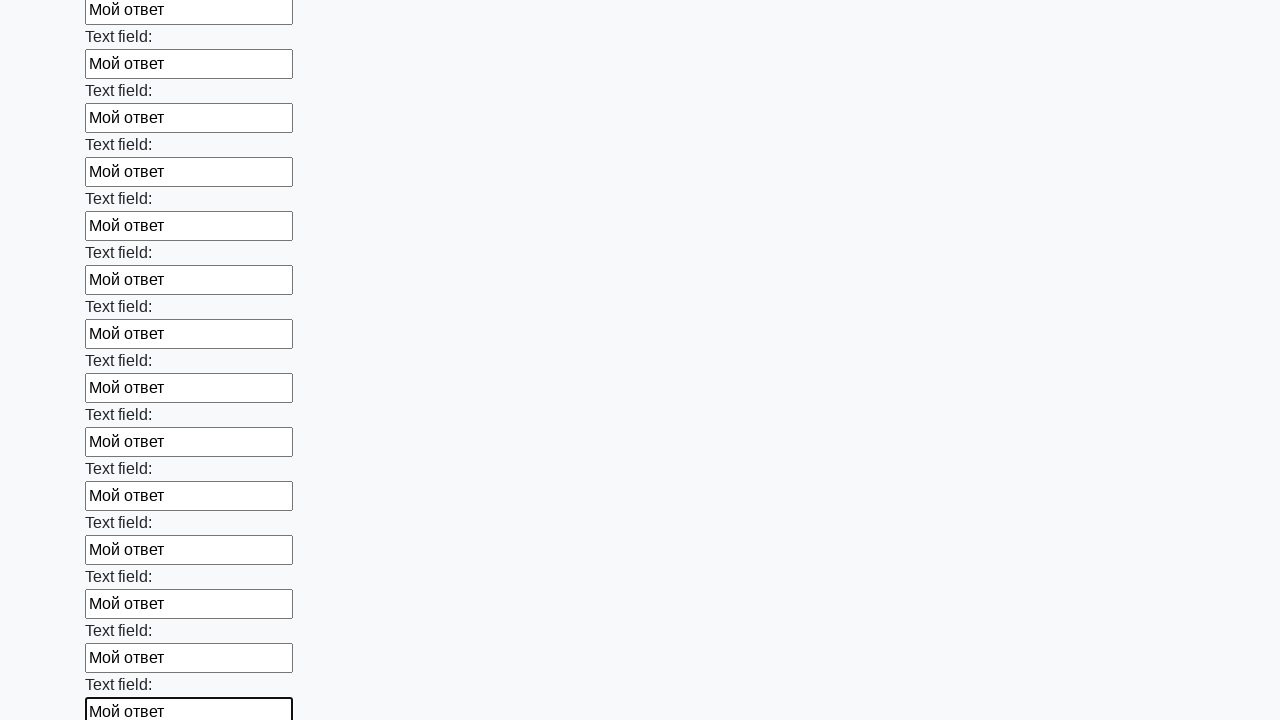

Filled input field with text 'Мой ответ' on input >> nth=42
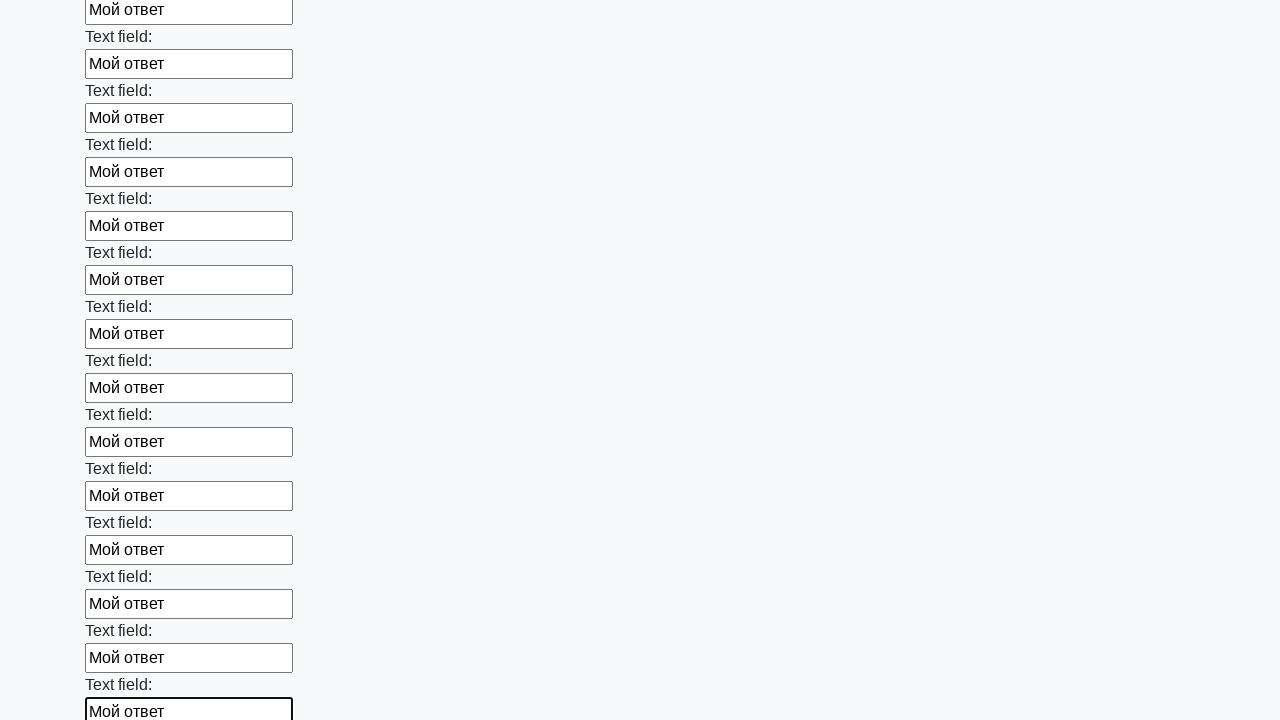

Filled input field with text 'Мой ответ' on input >> nth=43
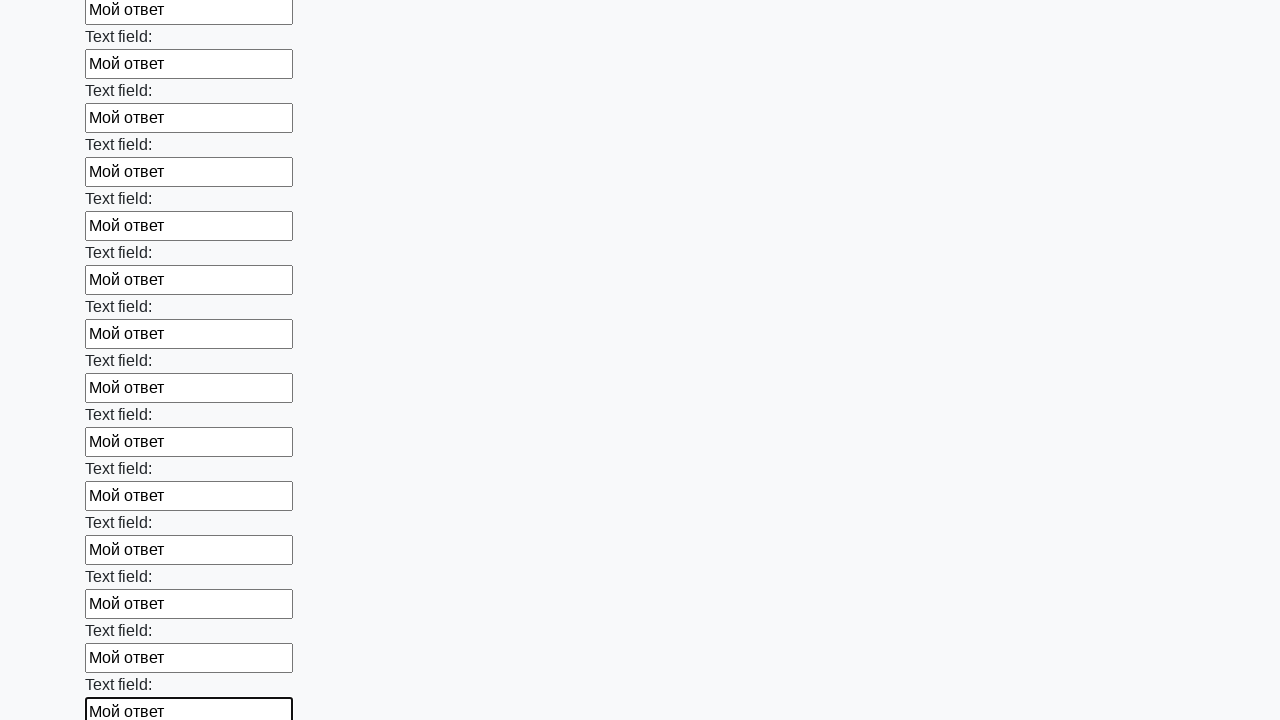

Filled input field with text 'Мой ответ' on input >> nth=44
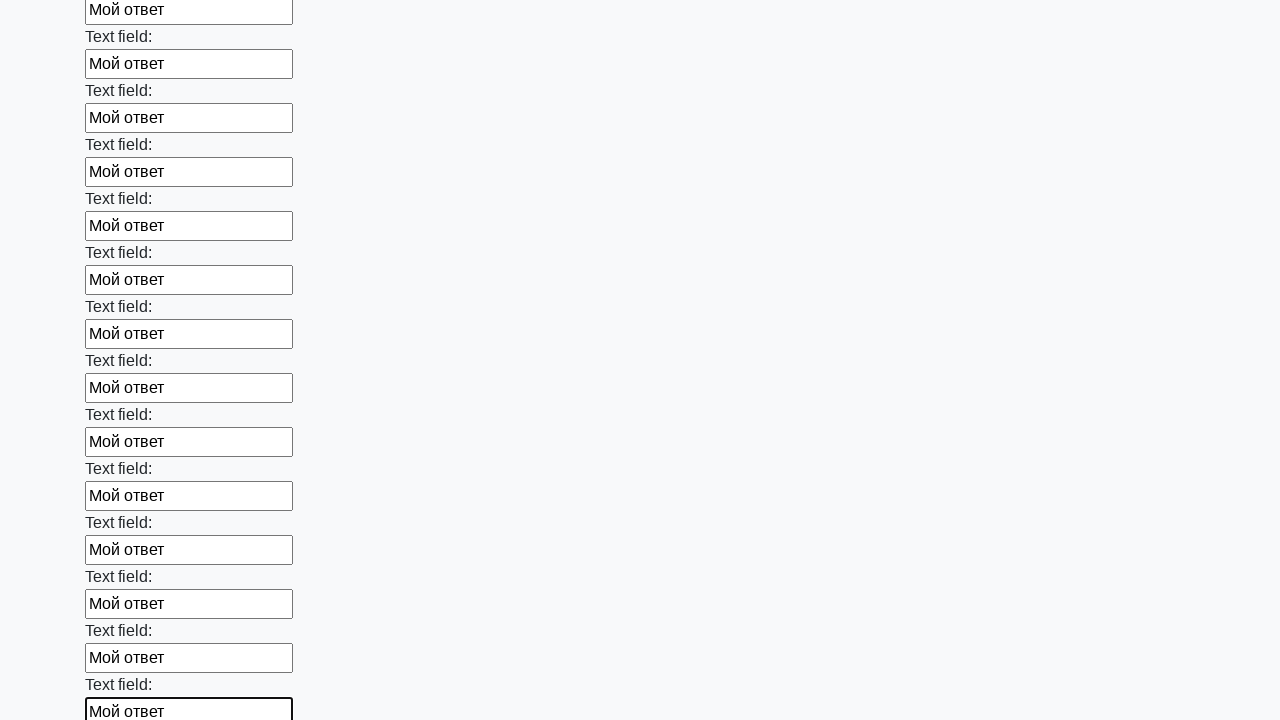

Filled input field with text 'Мой ответ' on input >> nth=45
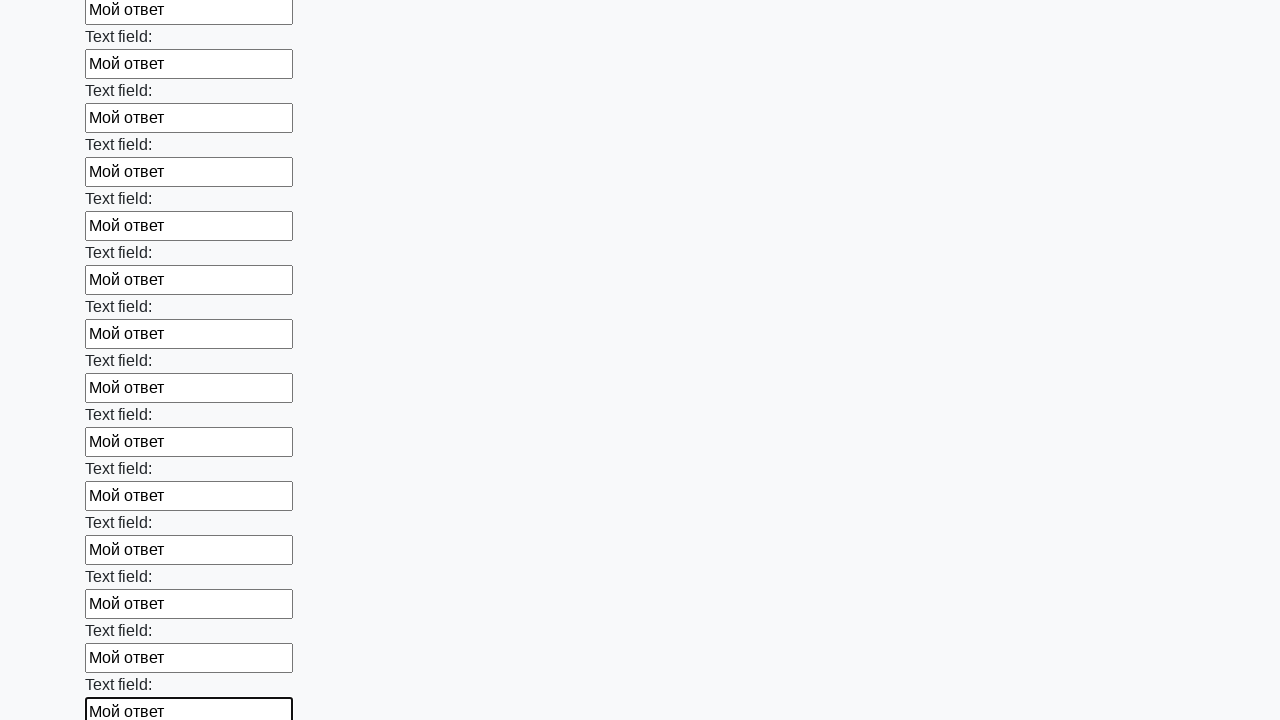

Filled input field with text 'Мой ответ' on input >> nth=46
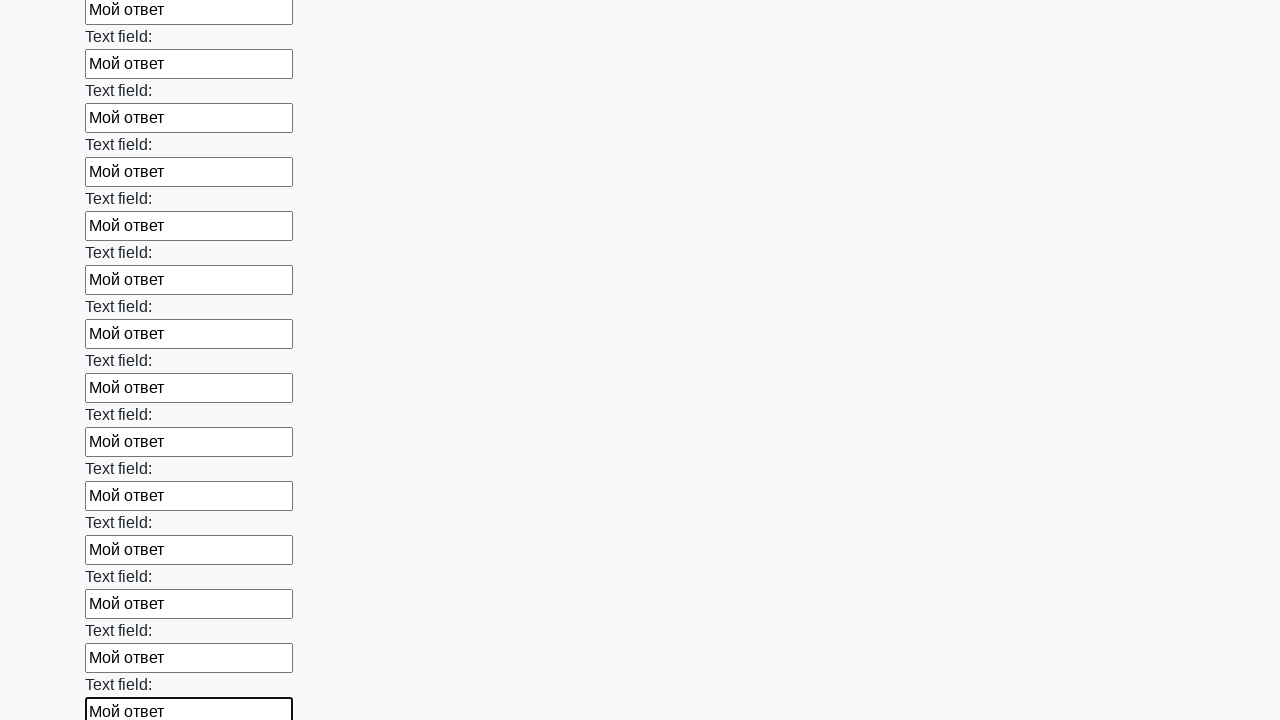

Filled input field with text 'Мой ответ' on input >> nth=47
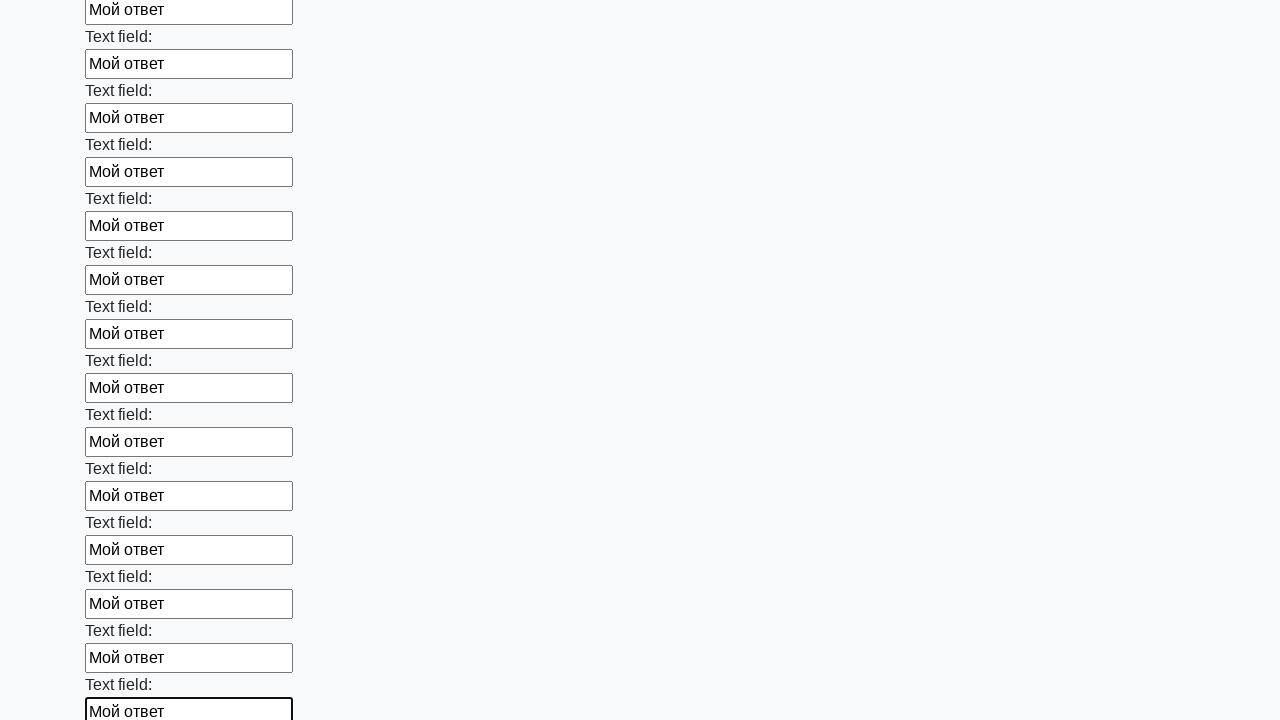

Filled input field with text 'Мой ответ' on input >> nth=48
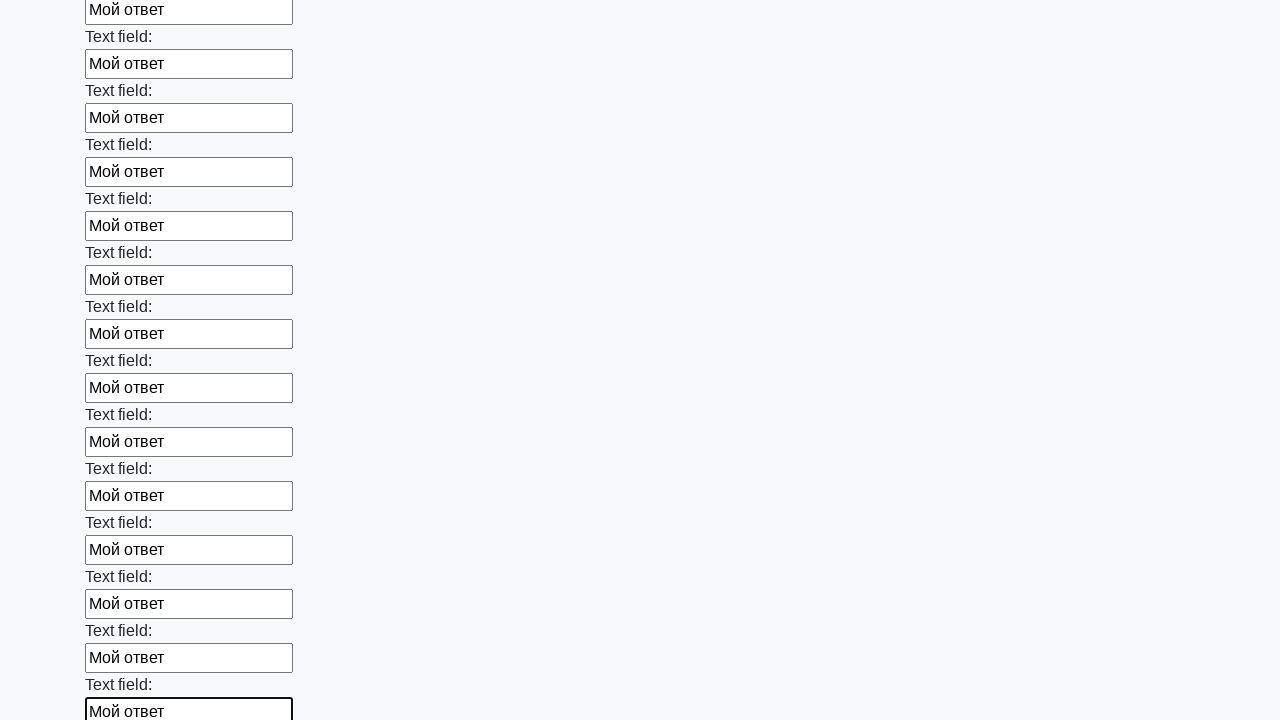

Filled input field with text 'Мой ответ' on input >> nth=49
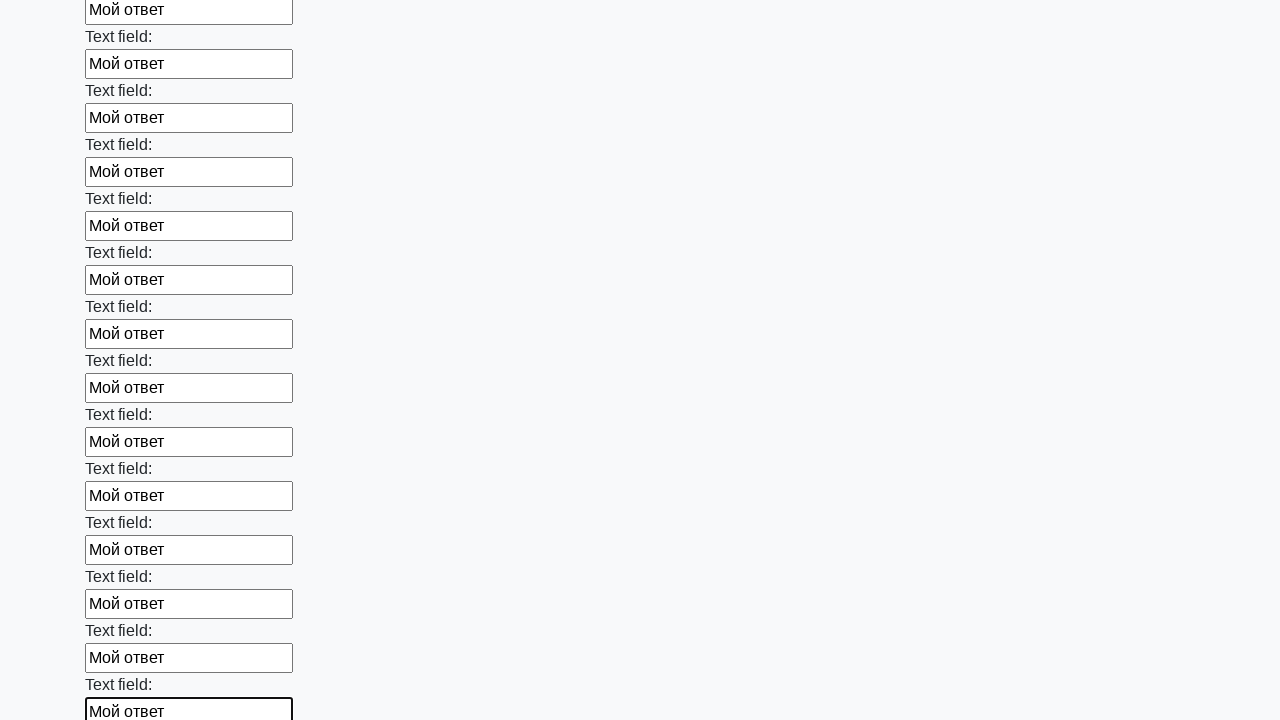

Filled input field with text 'Мой ответ' on input >> nth=50
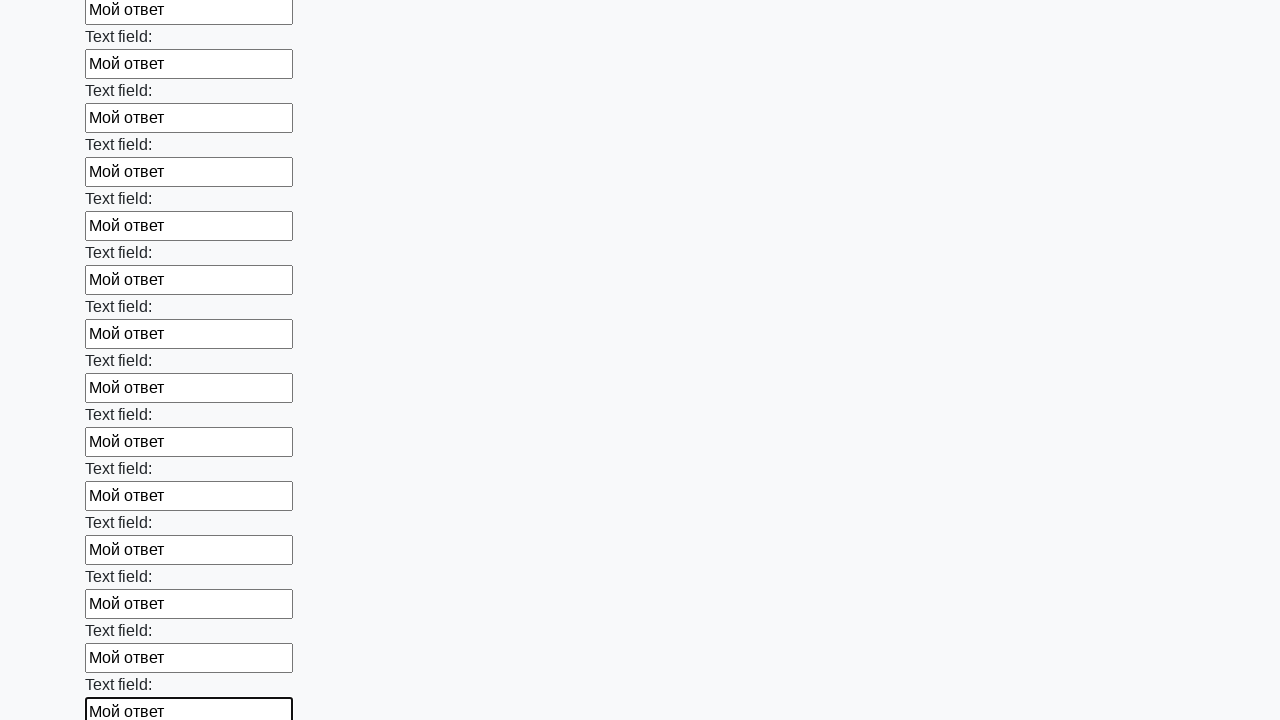

Filled input field with text 'Мой ответ' on input >> nth=51
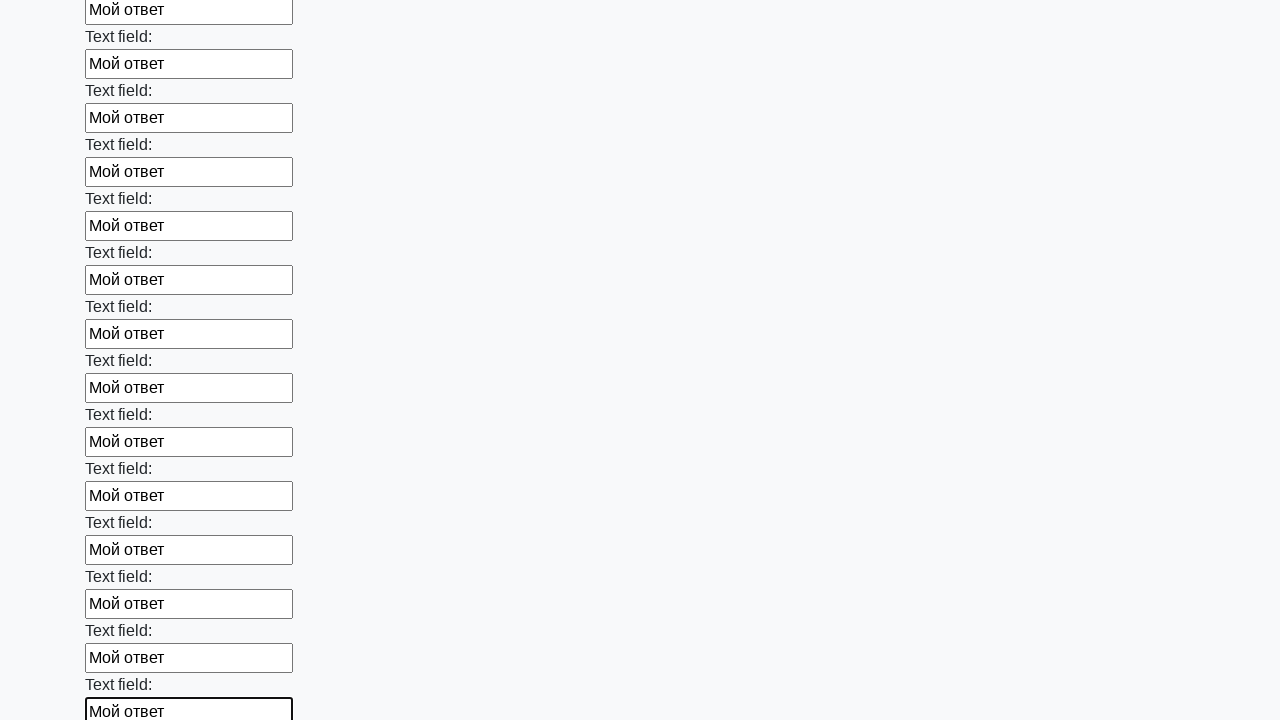

Filled input field with text 'Мой ответ' on input >> nth=52
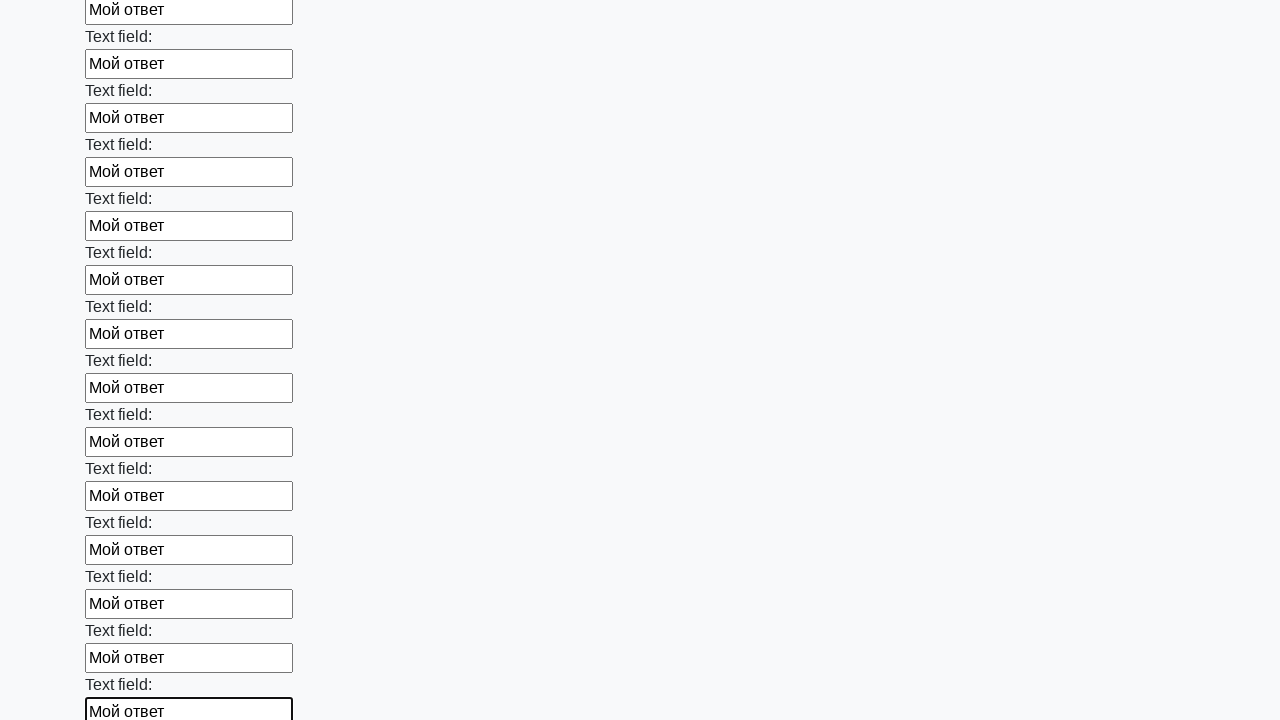

Filled input field with text 'Мой ответ' on input >> nth=53
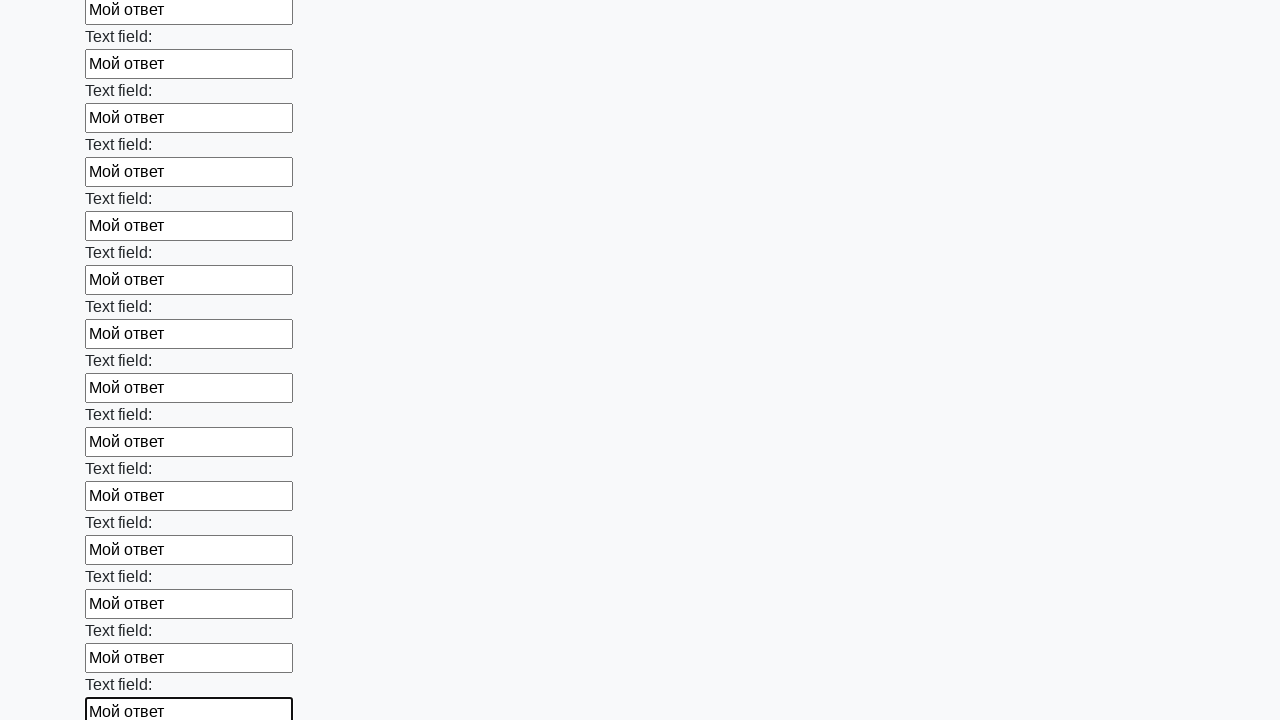

Filled input field with text 'Мой ответ' on input >> nth=54
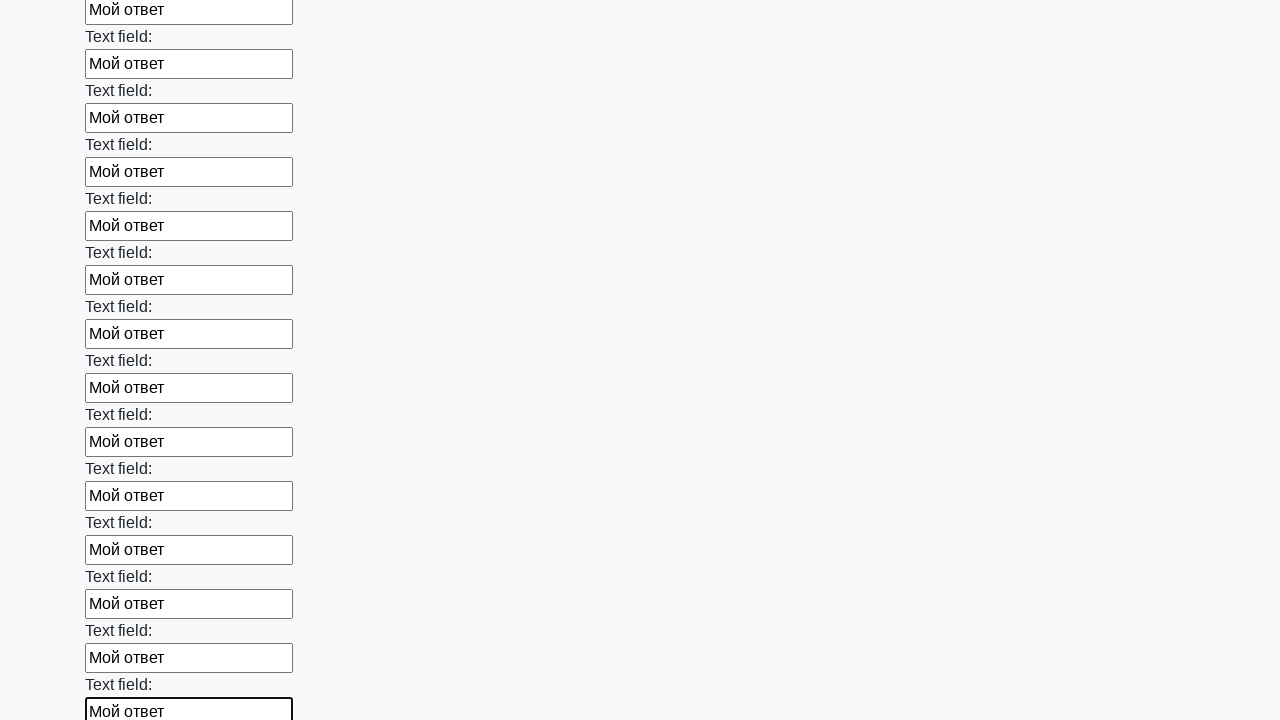

Filled input field with text 'Мой ответ' on input >> nth=55
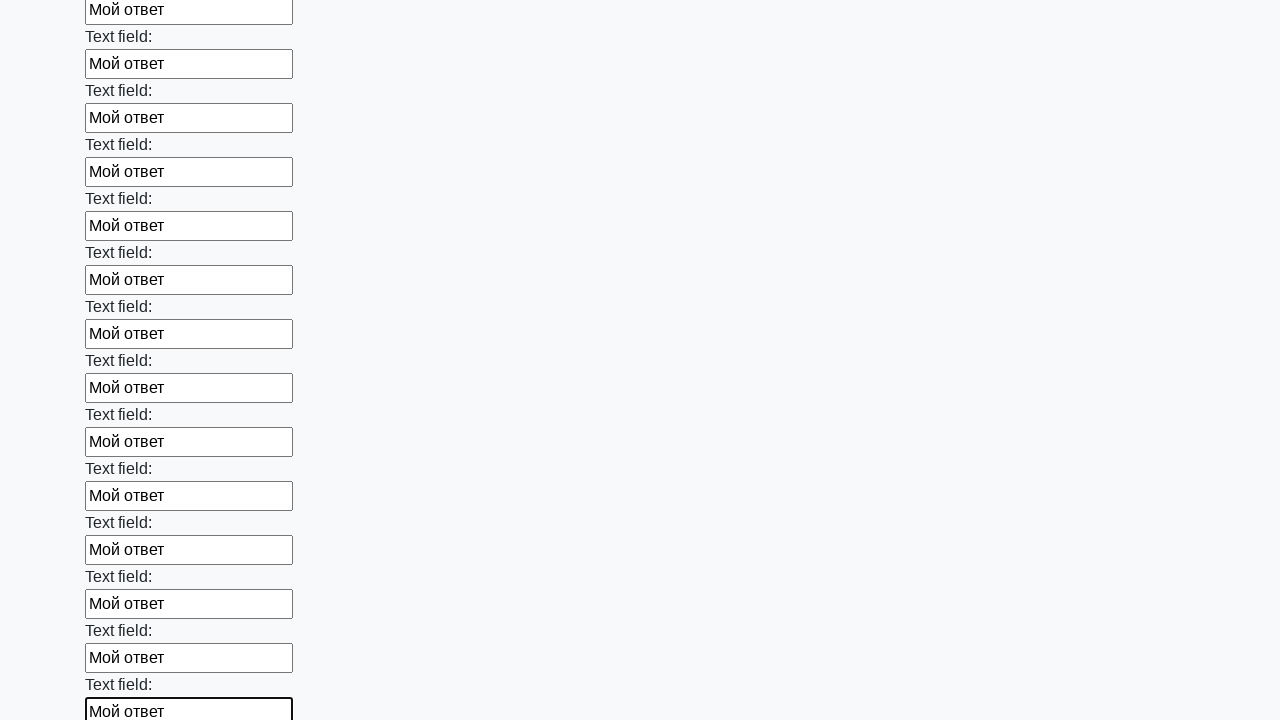

Filled input field with text 'Мой ответ' on input >> nth=56
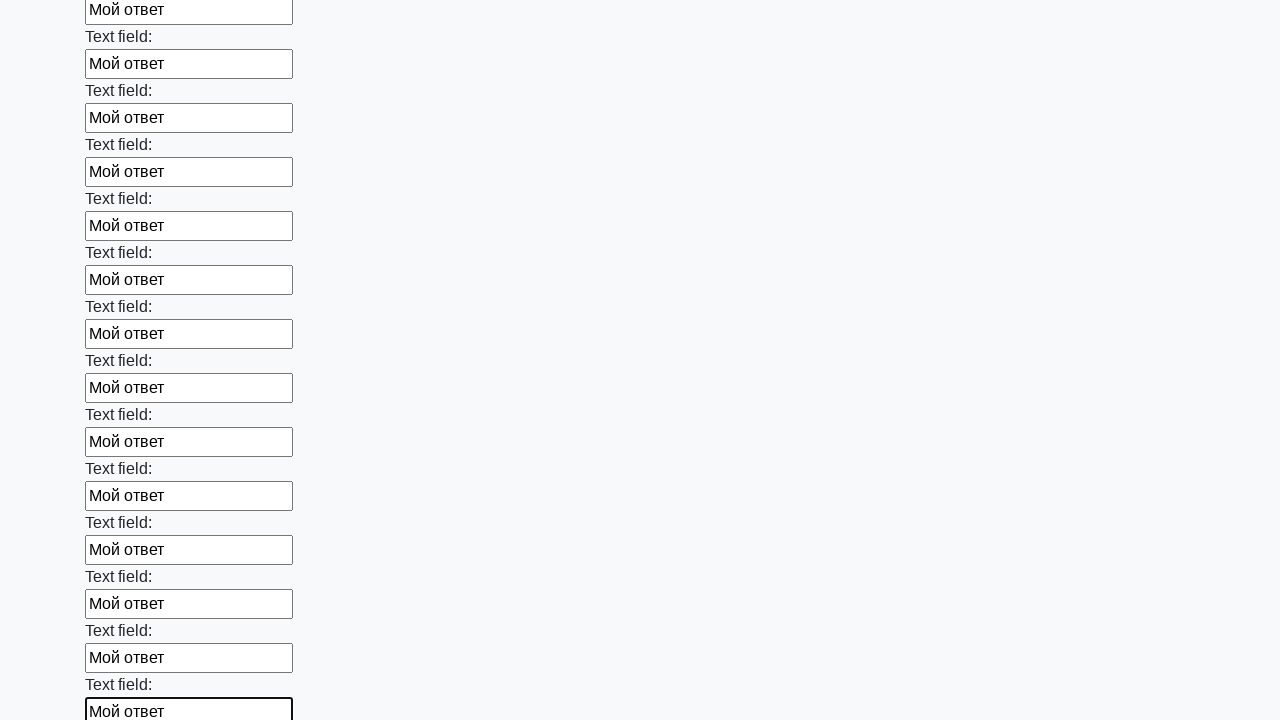

Filled input field with text 'Мой ответ' on input >> nth=57
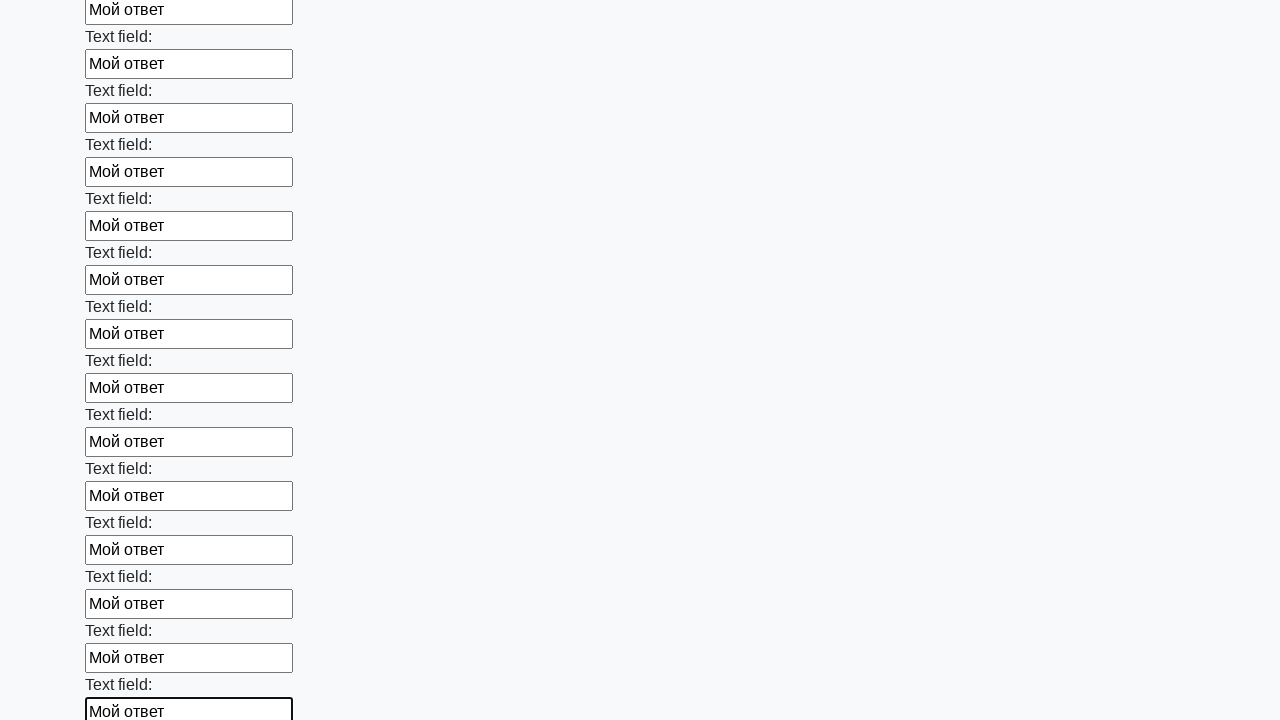

Filled input field with text 'Мой ответ' on input >> nth=58
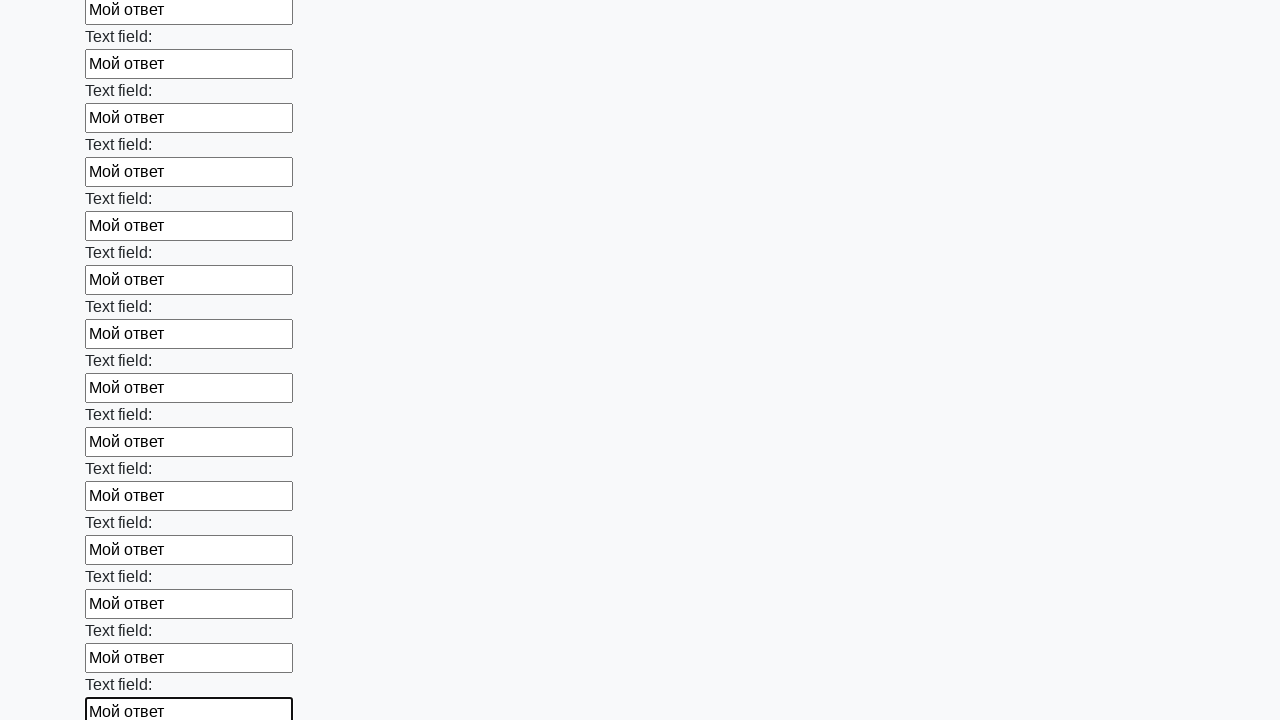

Filled input field with text 'Мой ответ' on input >> nth=59
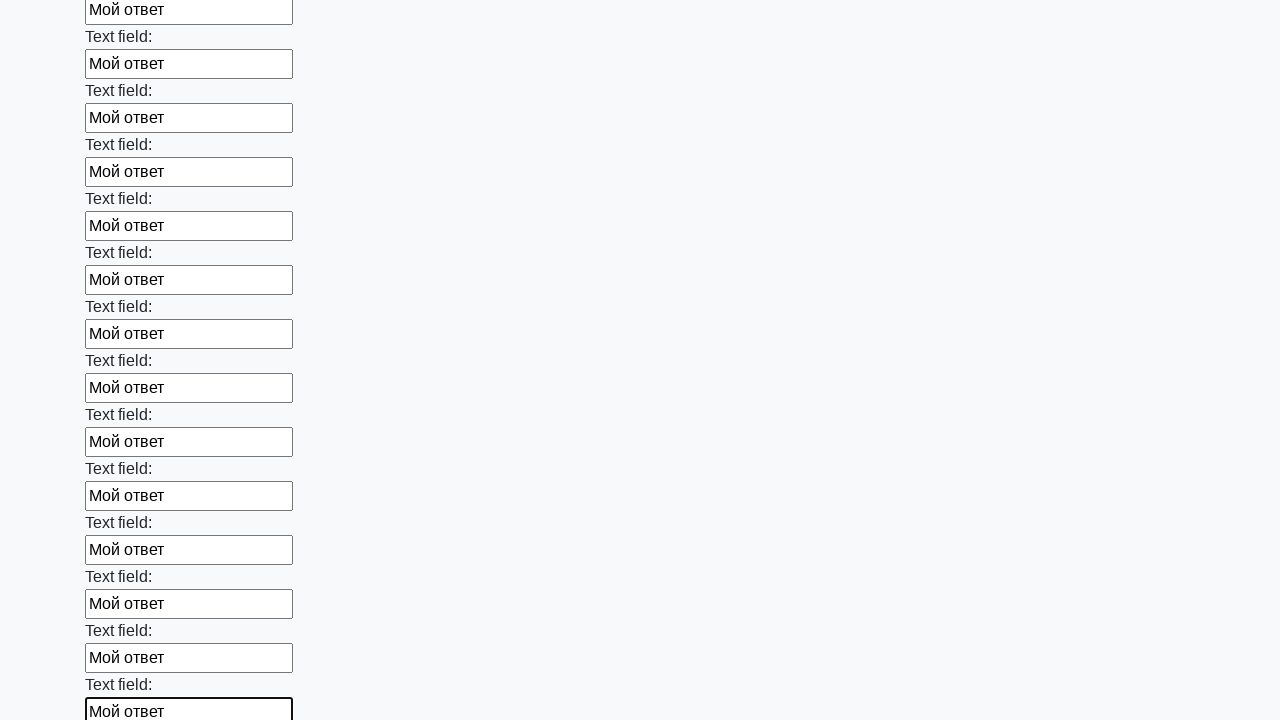

Filled input field with text 'Мой ответ' on input >> nth=60
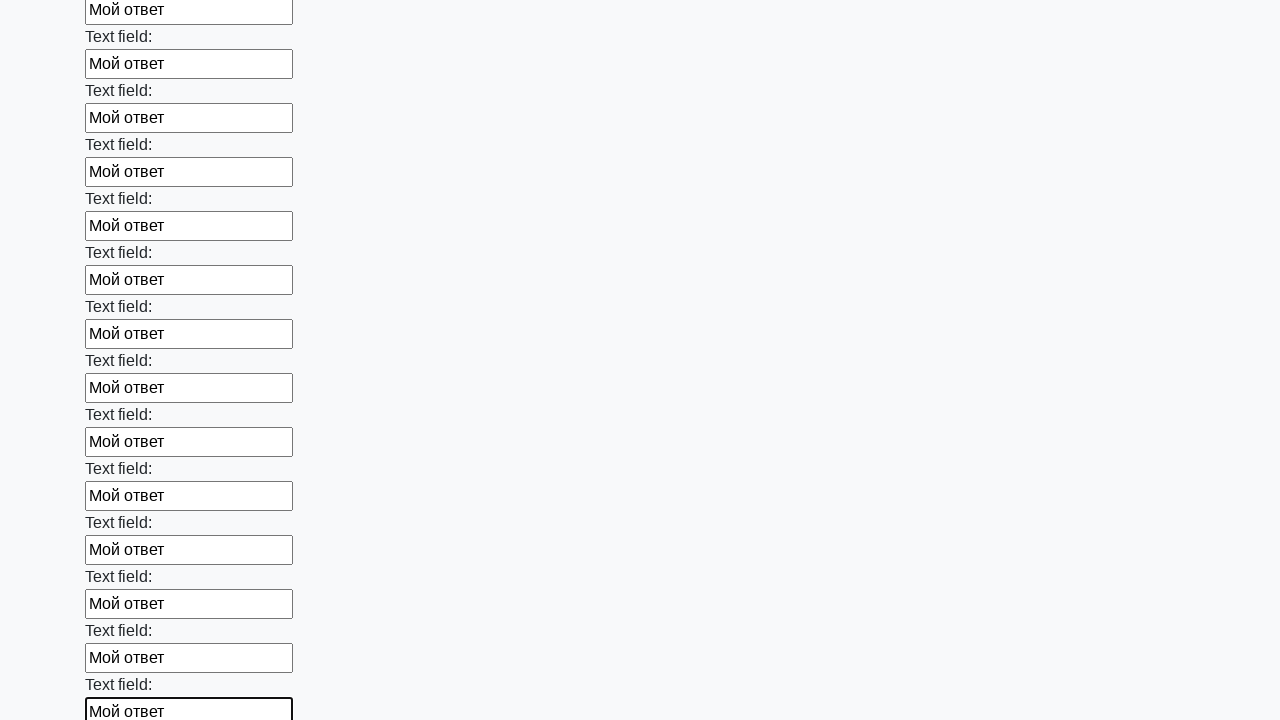

Filled input field with text 'Мой ответ' on input >> nth=61
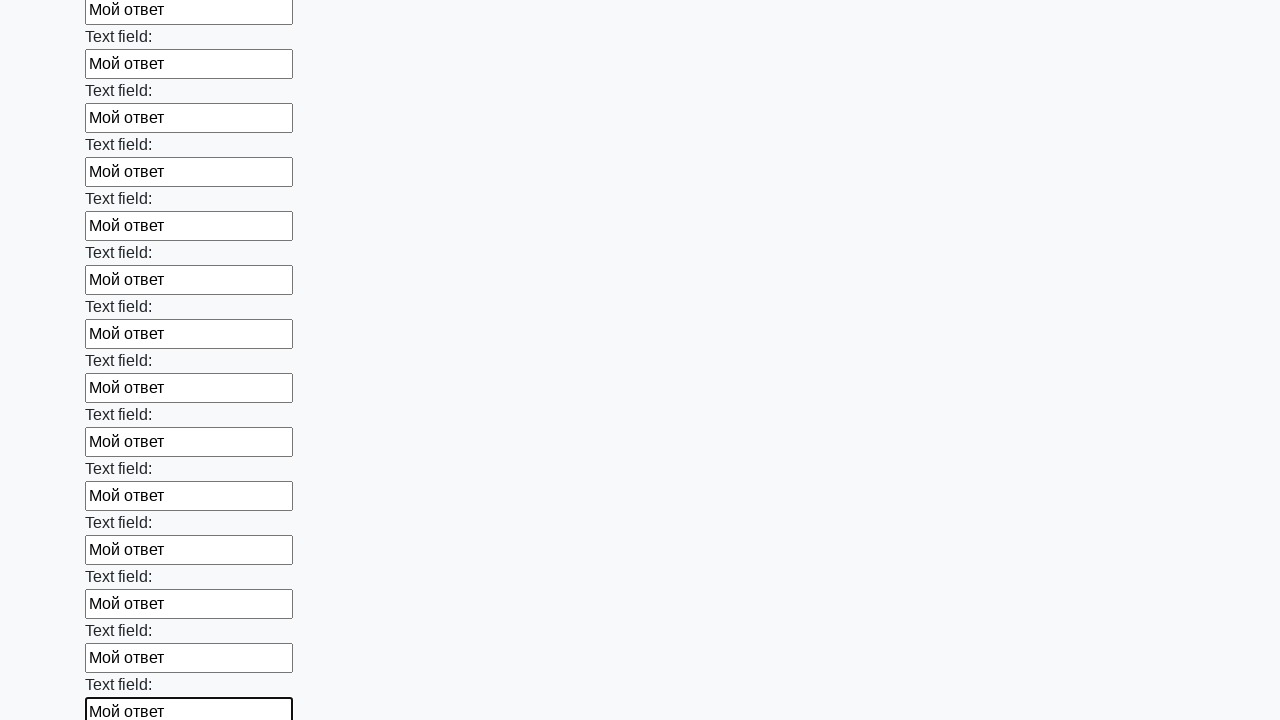

Filled input field with text 'Мой ответ' on input >> nth=62
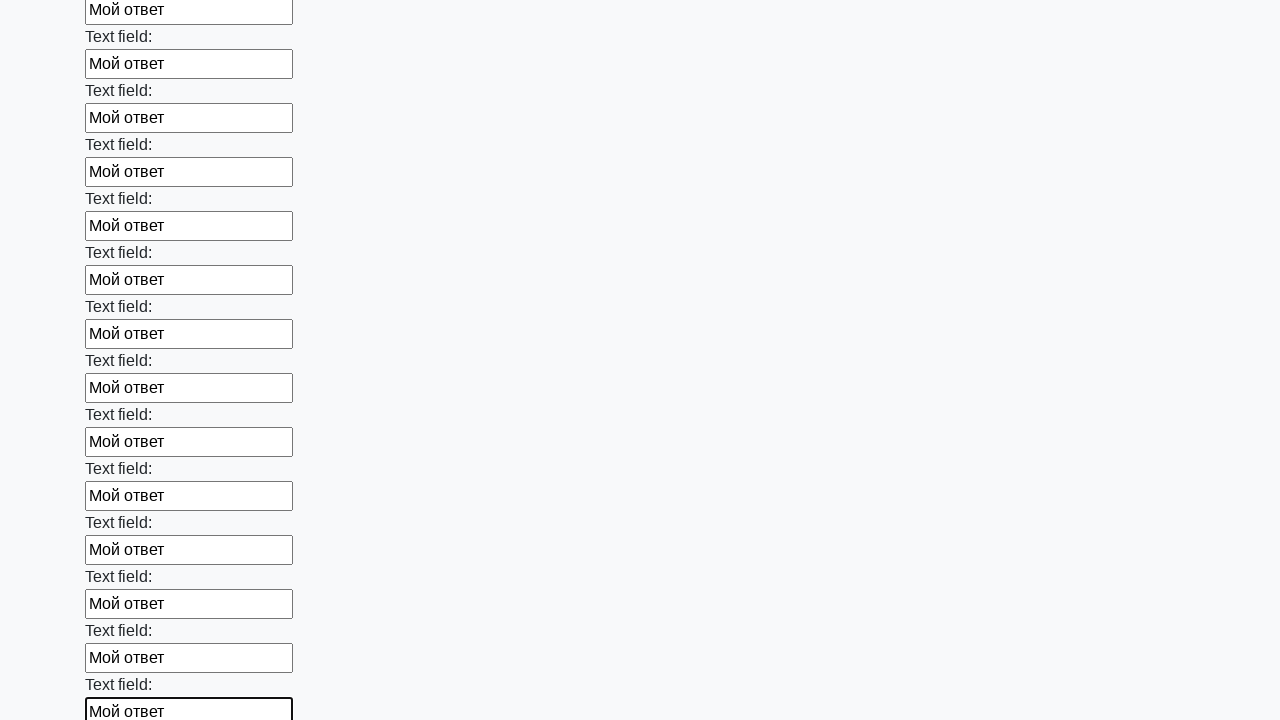

Filled input field with text 'Мой ответ' on input >> nth=63
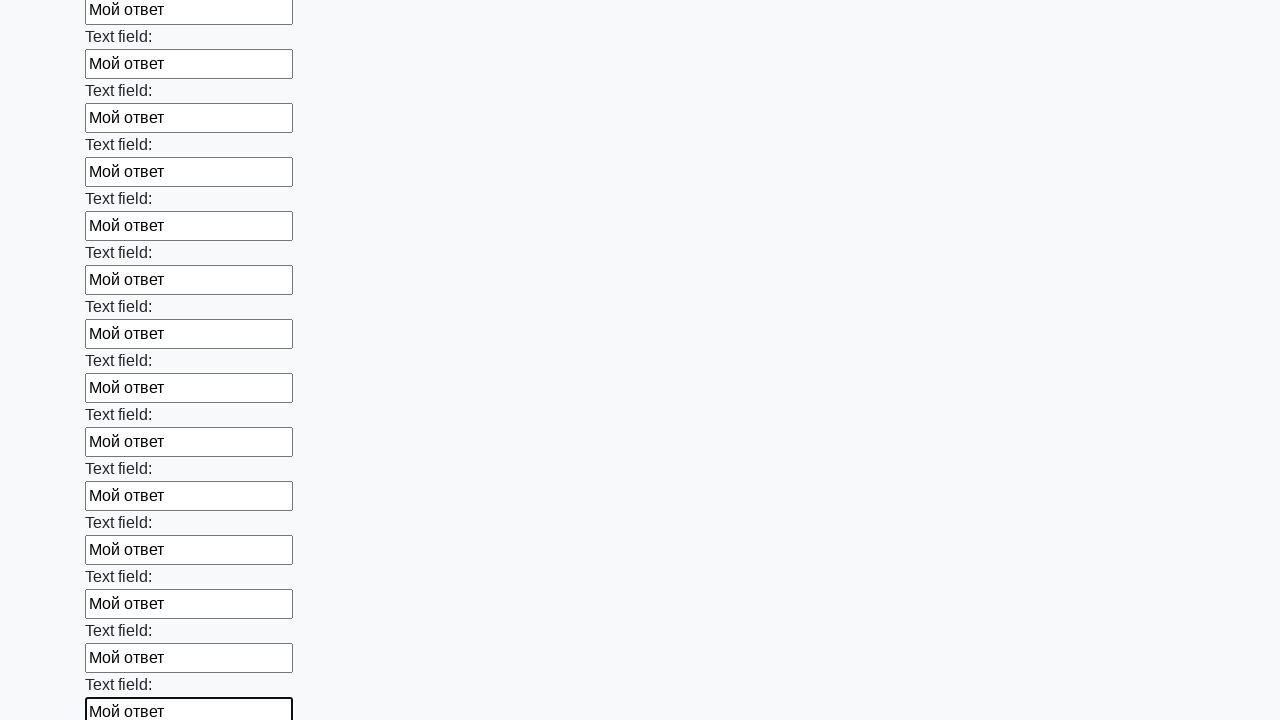

Filled input field with text 'Мой ответ' on input >> nth=64
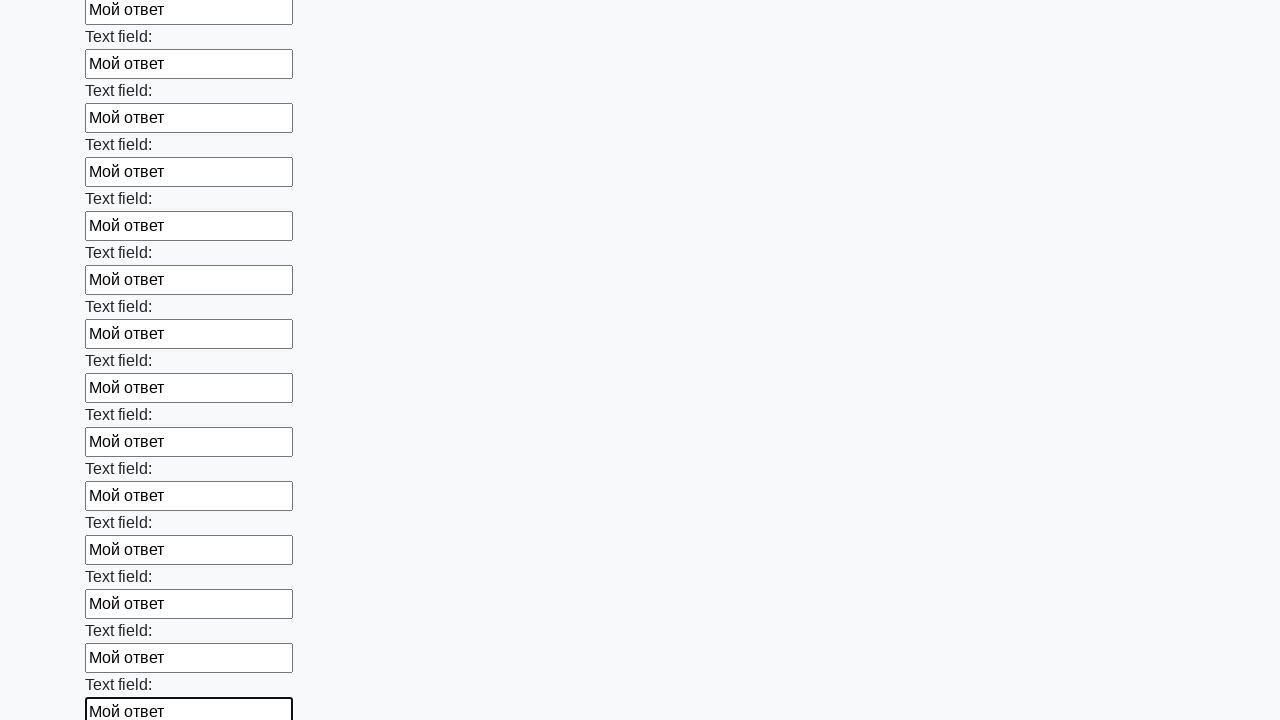

Filled input field with text 'Мой ответ' on input >> nth=65
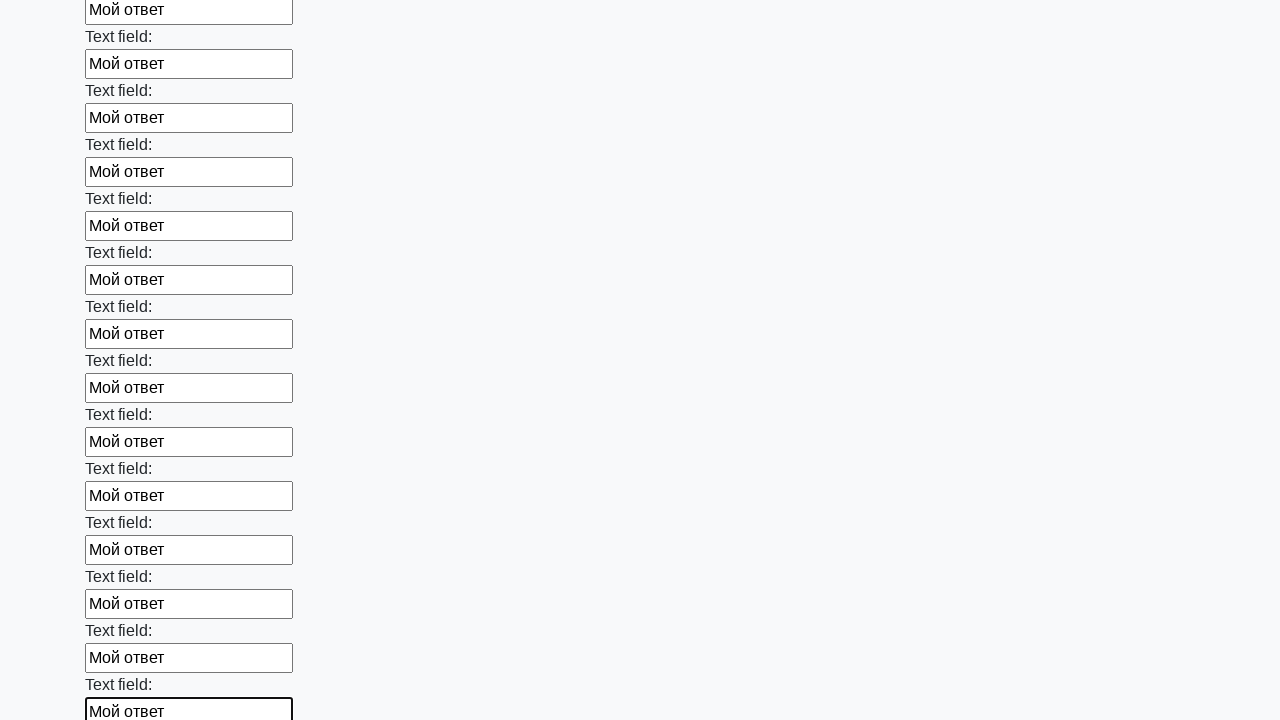

Filled input field with text 'Мой ответ' on input >> nth=66
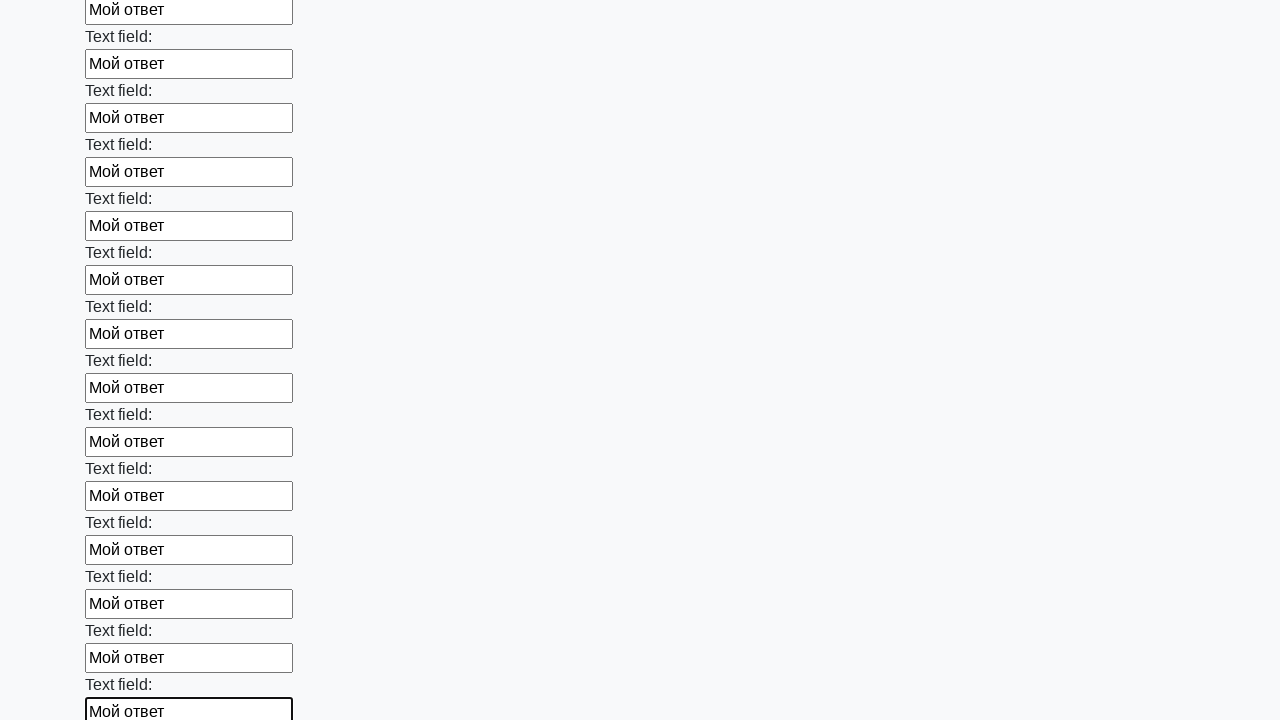

Filled input field with text 'Мой ответ' on input >> nth=67
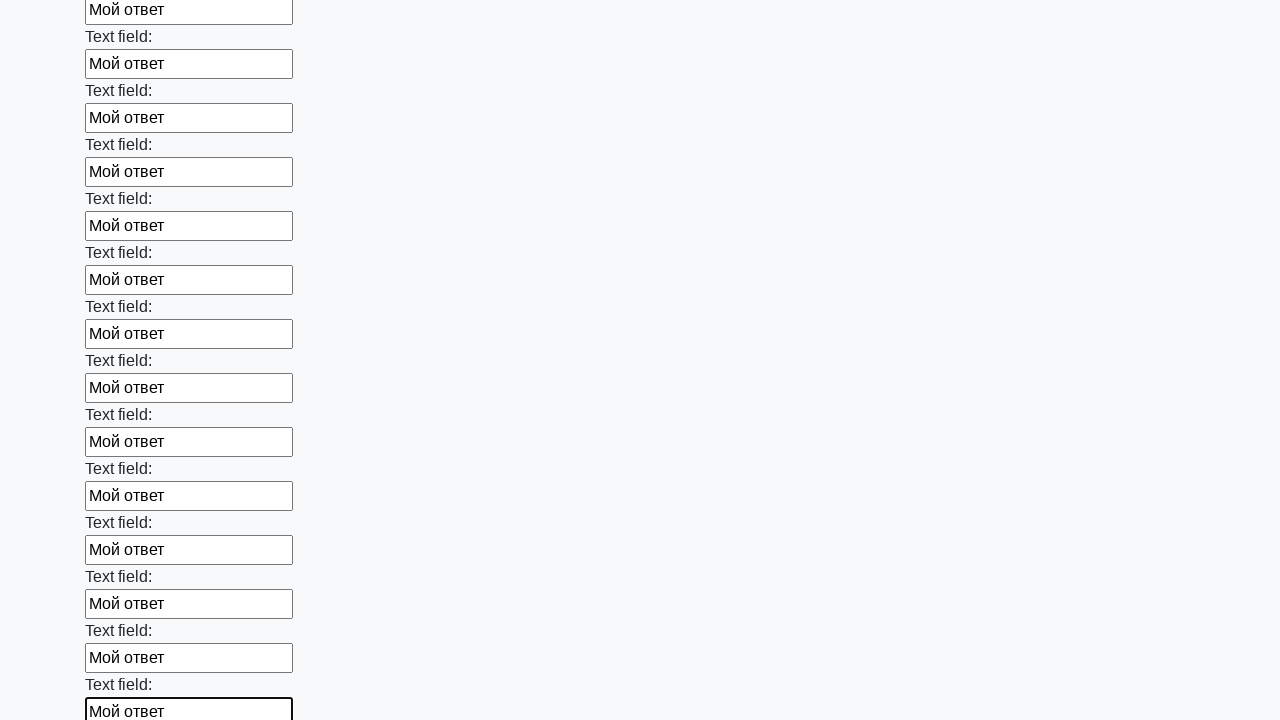

Filled input field with text 'Мой ответ' on input >> nth=68
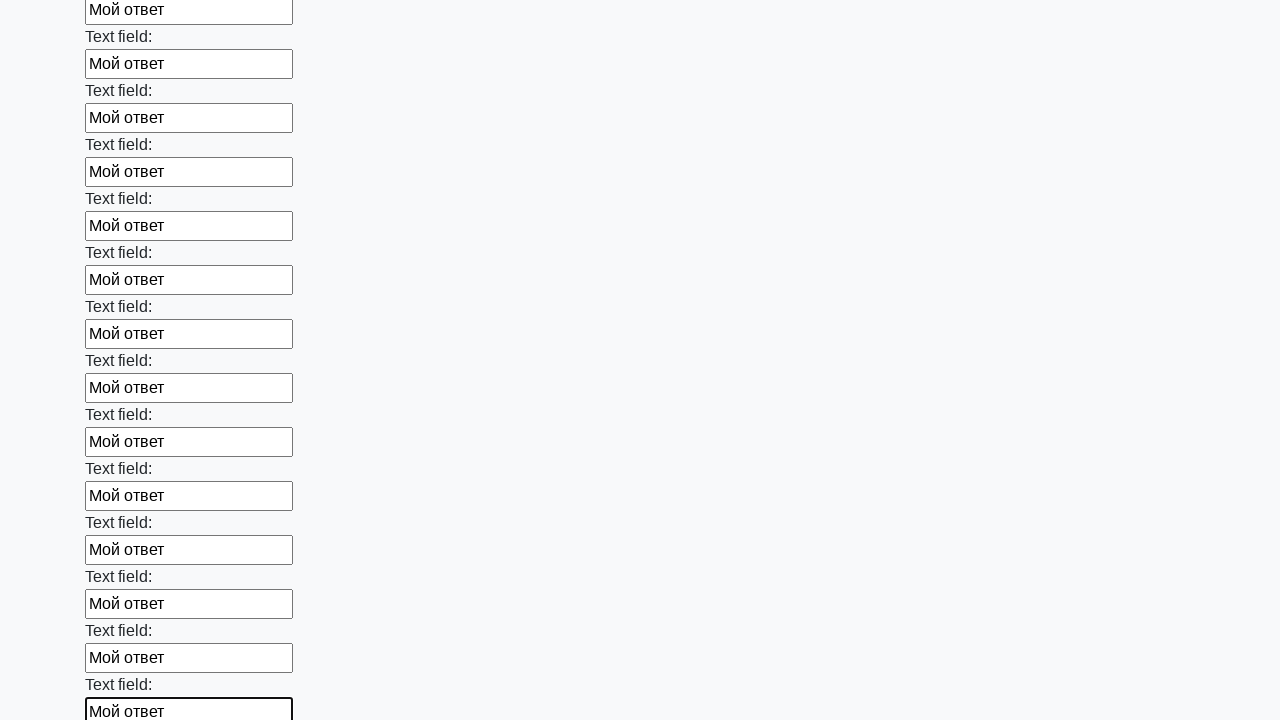

Filled input field with text 'Мой ответ' on input >> nth=69
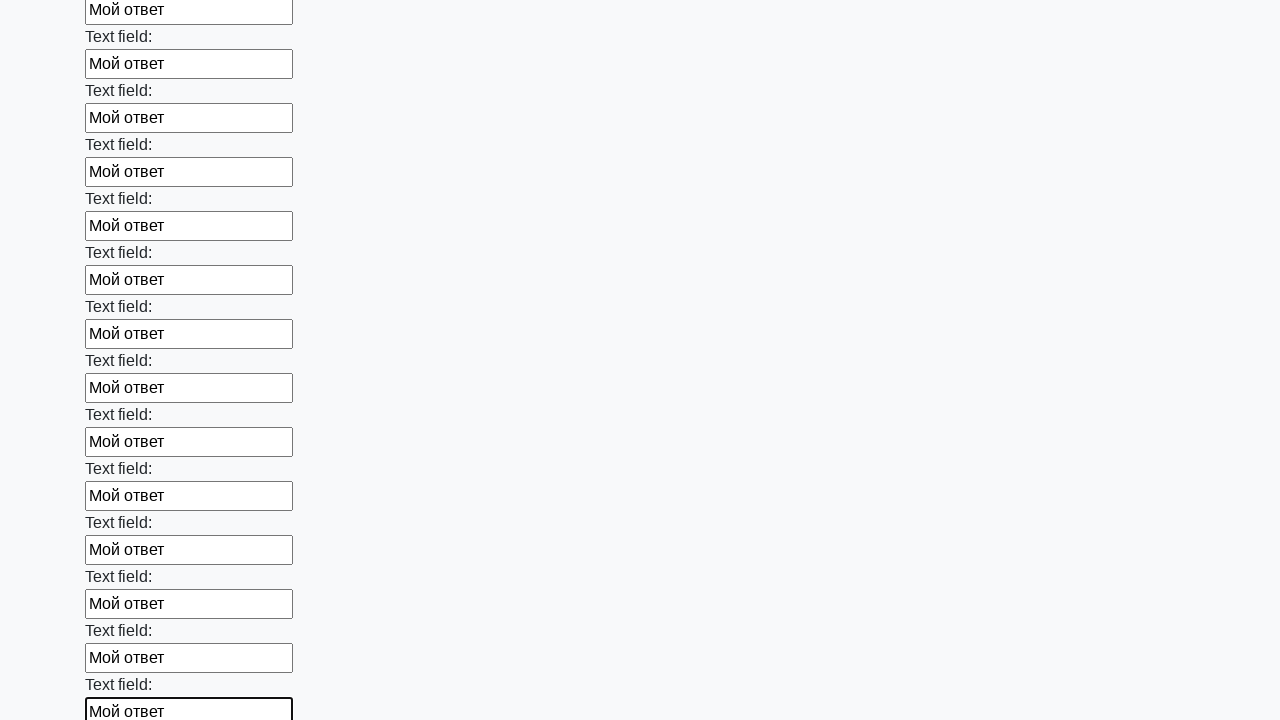

Filled input field with text 'Мой ответ' on input >> nth=70
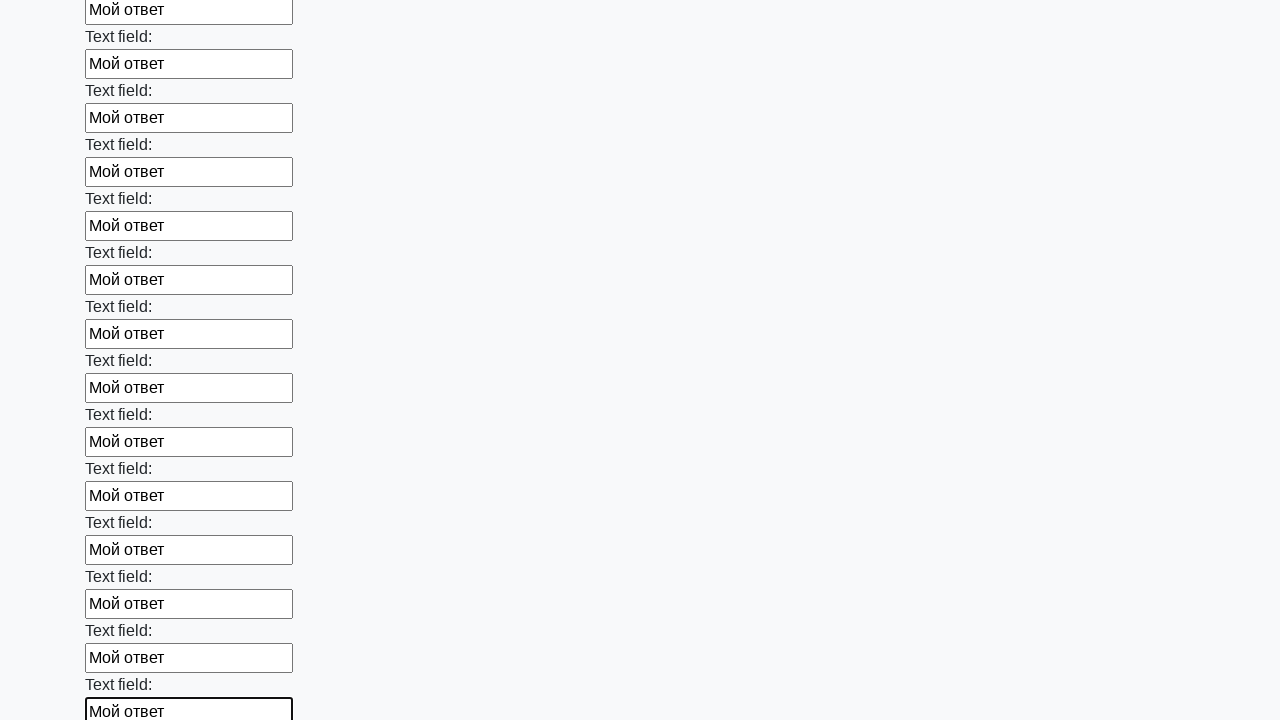

Filled input field with text 'Мой ответ' on input >> nth=71
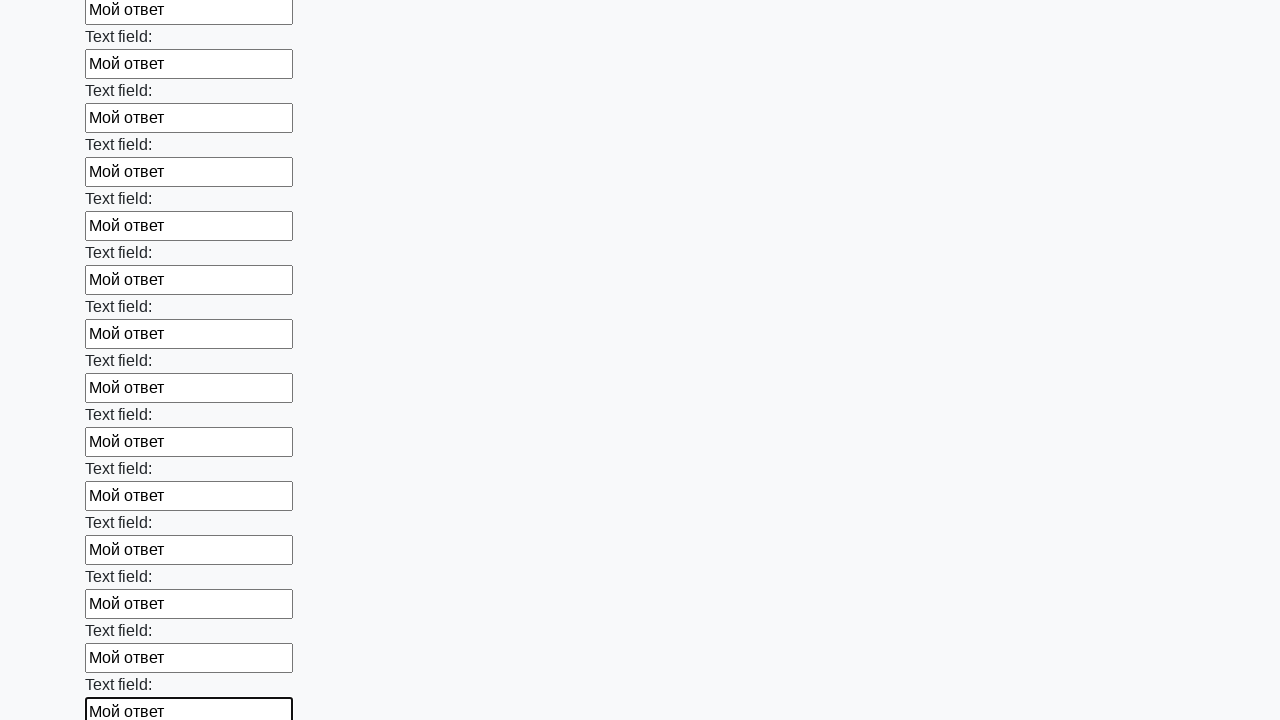

Filled input field with text 'Мой ответ' on input >> nth=72
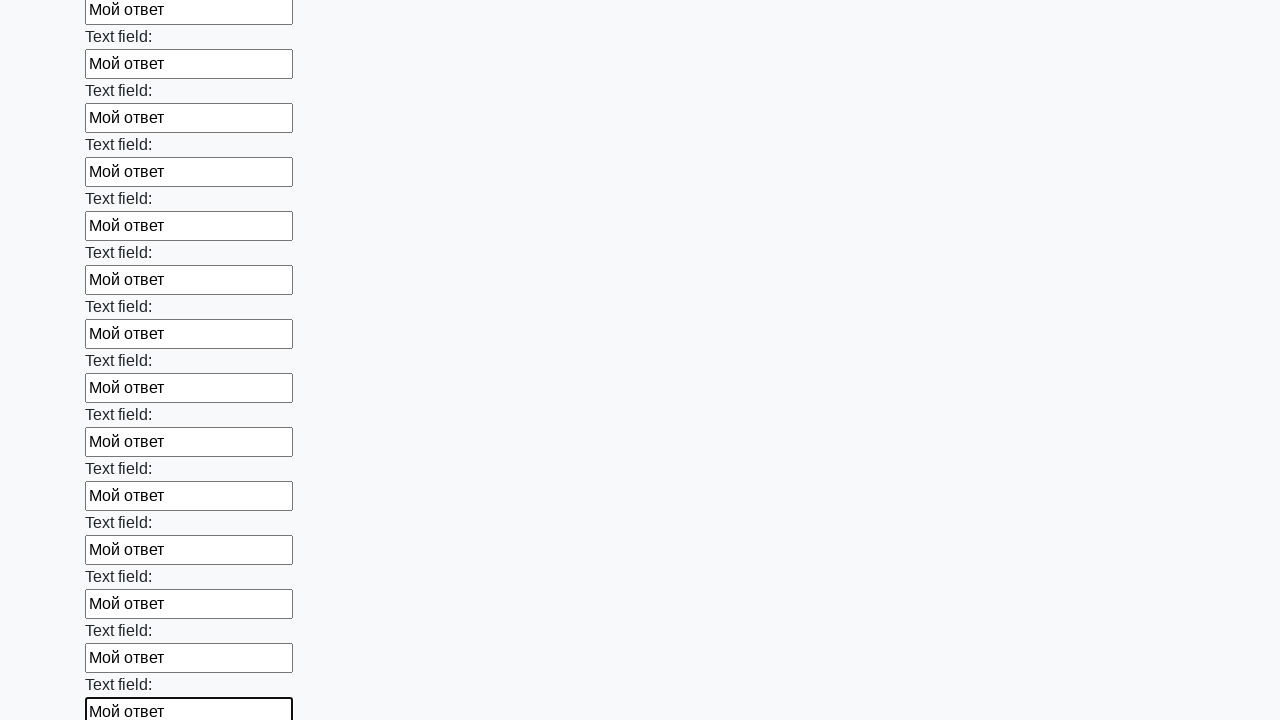

Filled input field with text 'Мой ответ' on input >> nth=73
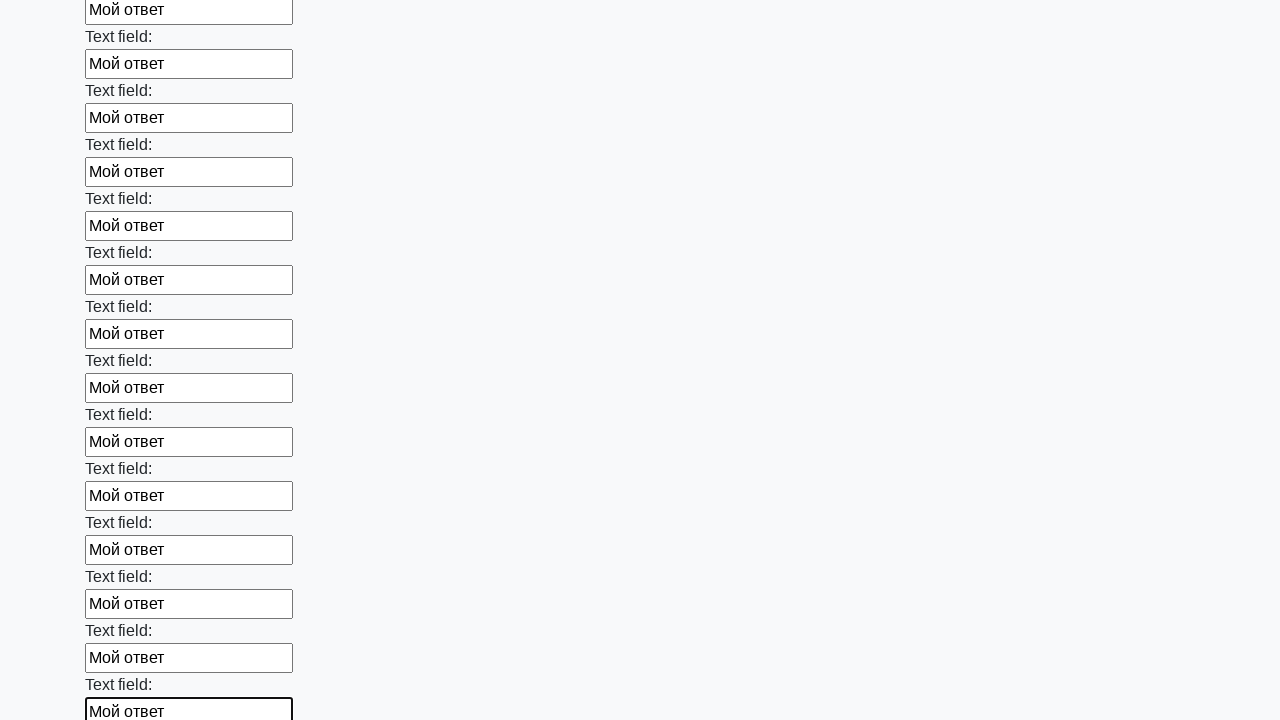

Filled input field with text 'Мой ответ' on input >> nth=74
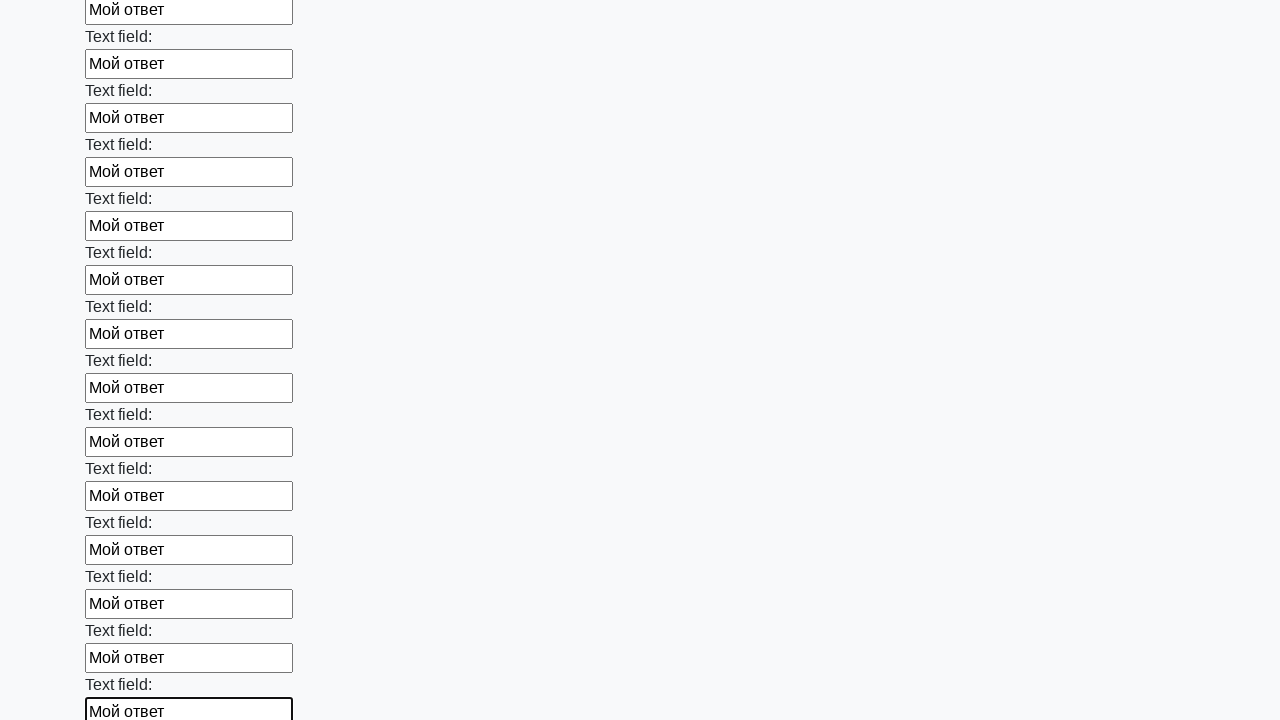

Filled input field with text 'Мой ответ' on input >> nth=75
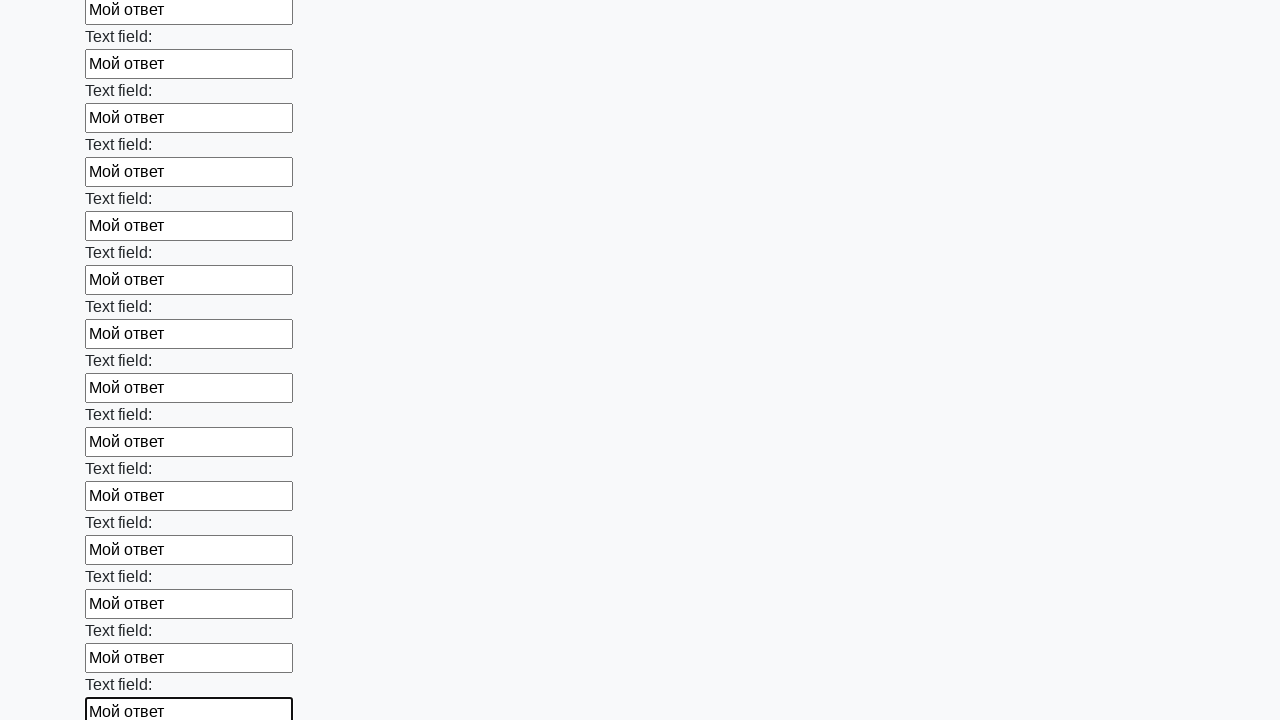

Filled input field with text 'Мой ответ' on input >> nth=76
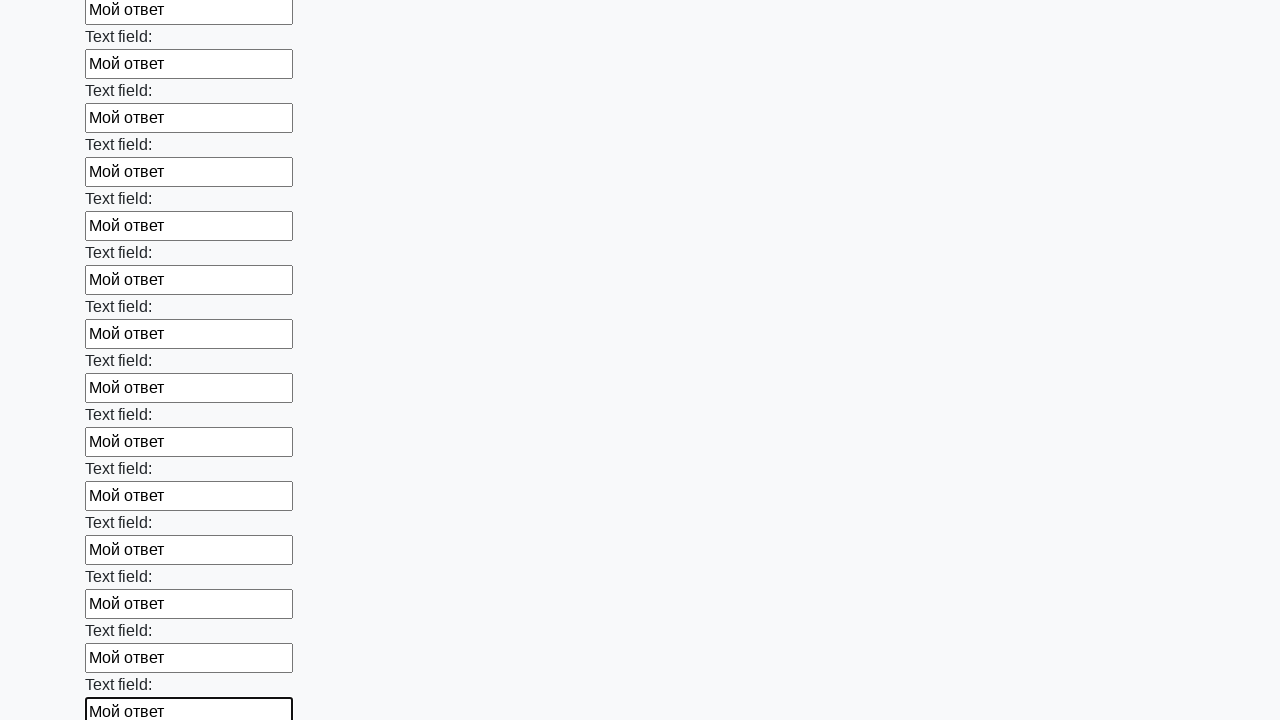

Filled input field with text 'Мой ответ' on input >> nth=77
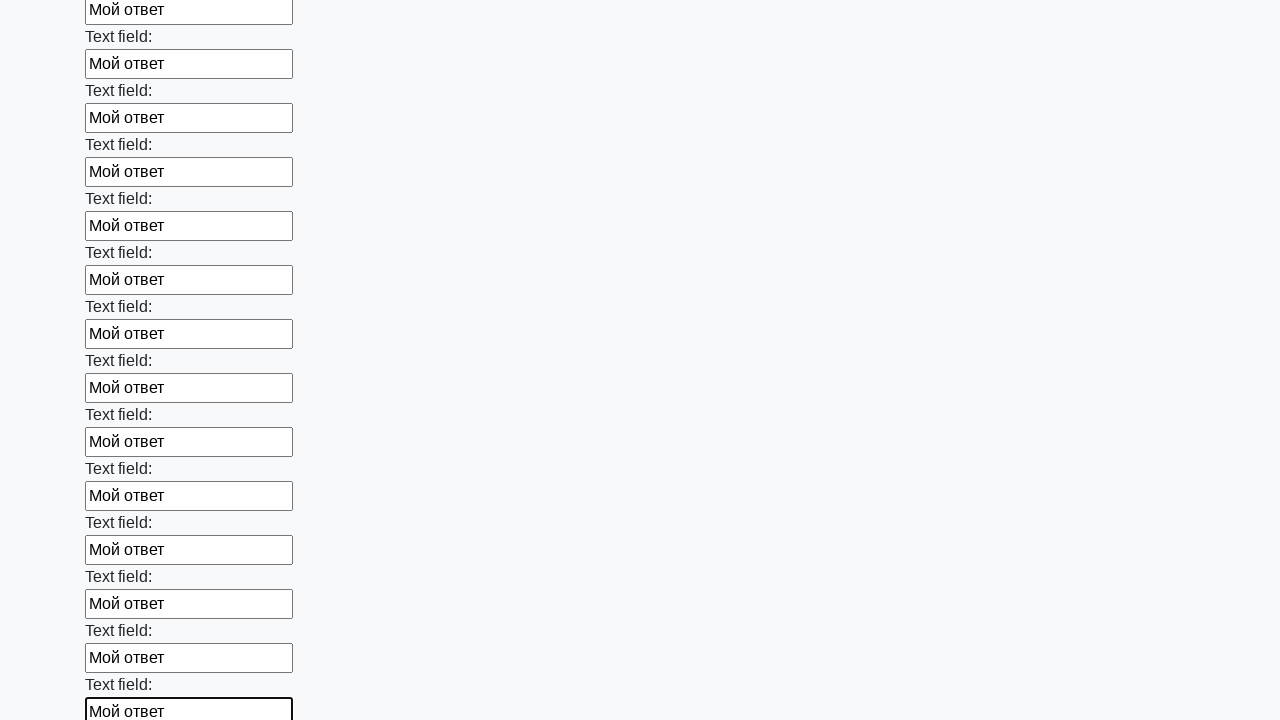

Filled input field with text 'Мой ответ' on input >> nth=78
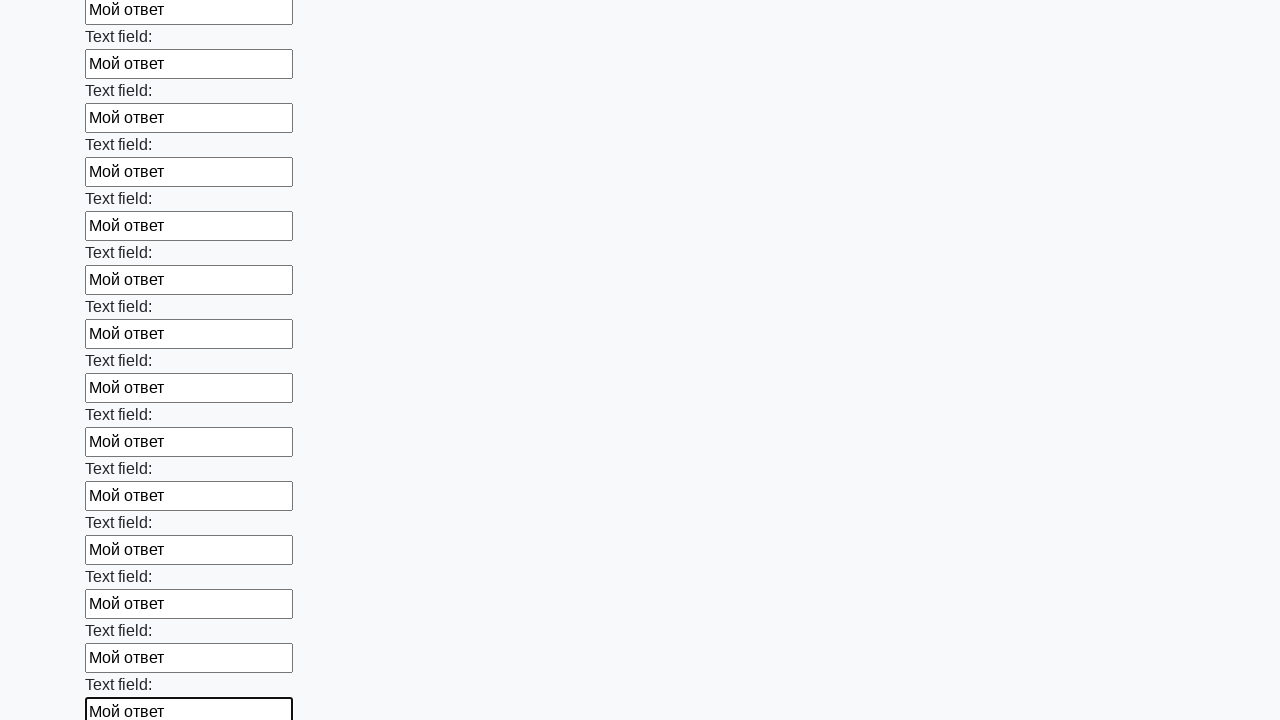

Filled input field with text 'Мой ответ' on input >> nth=79
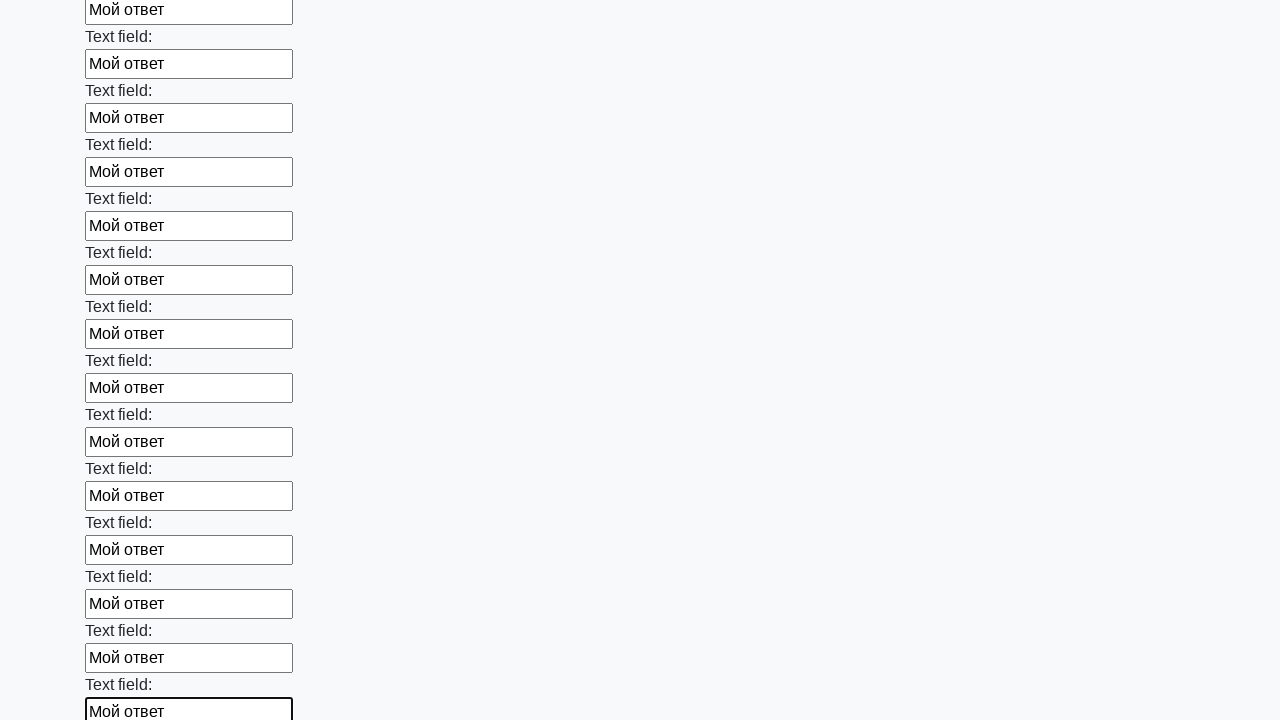

Filled input field with text 'Мой ответ' on input >> nth=80
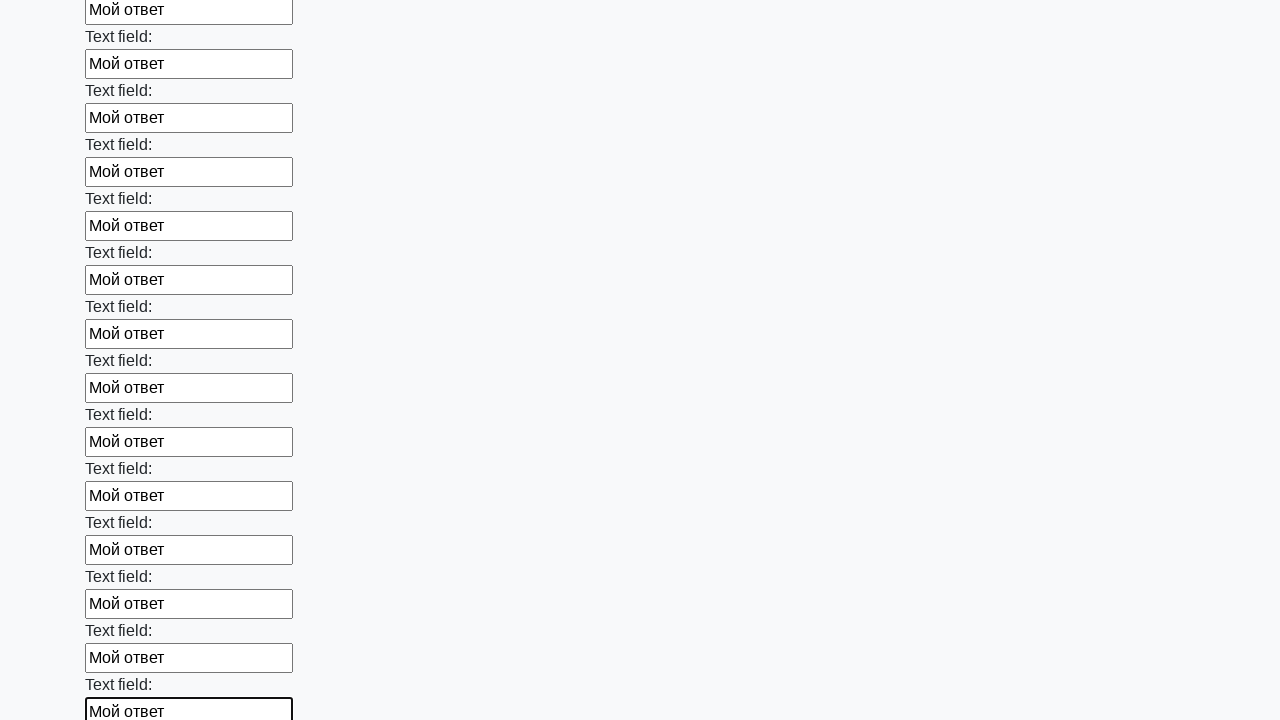

Filled input field with text 'Мой ответ' on input >> nth=81
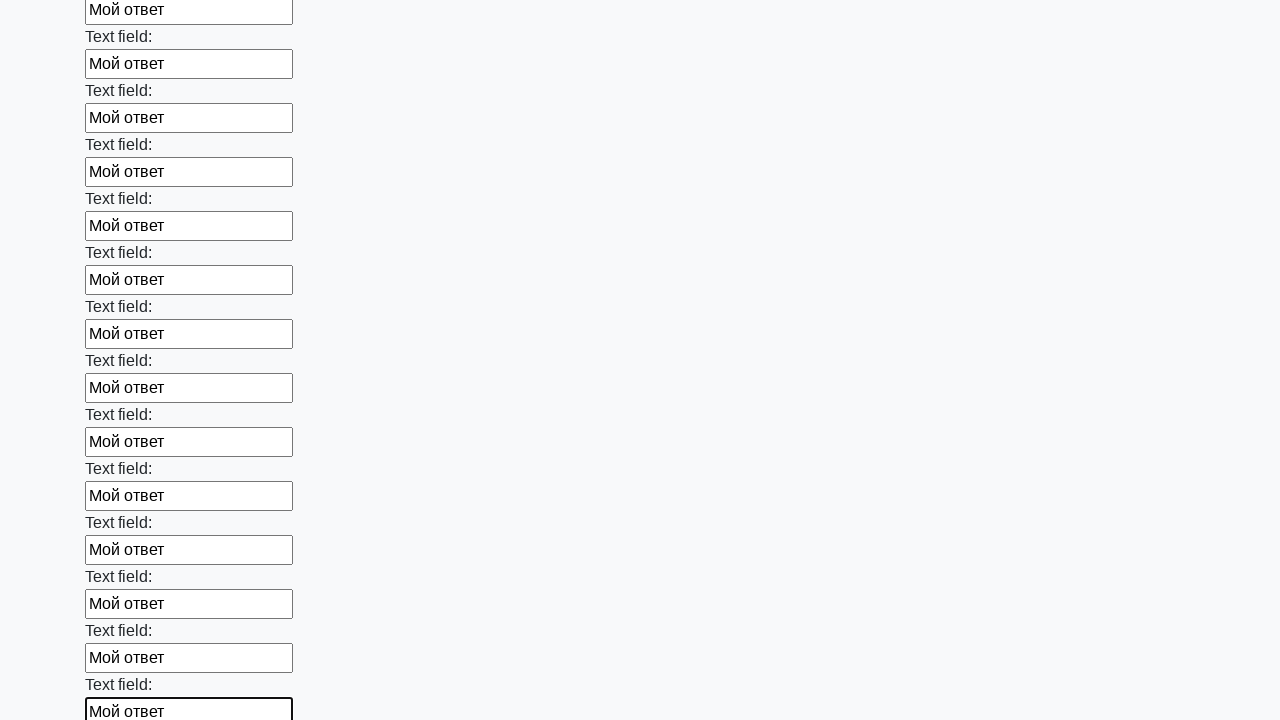

Filled input field with text 'Мой ответ' on input >> nth=82
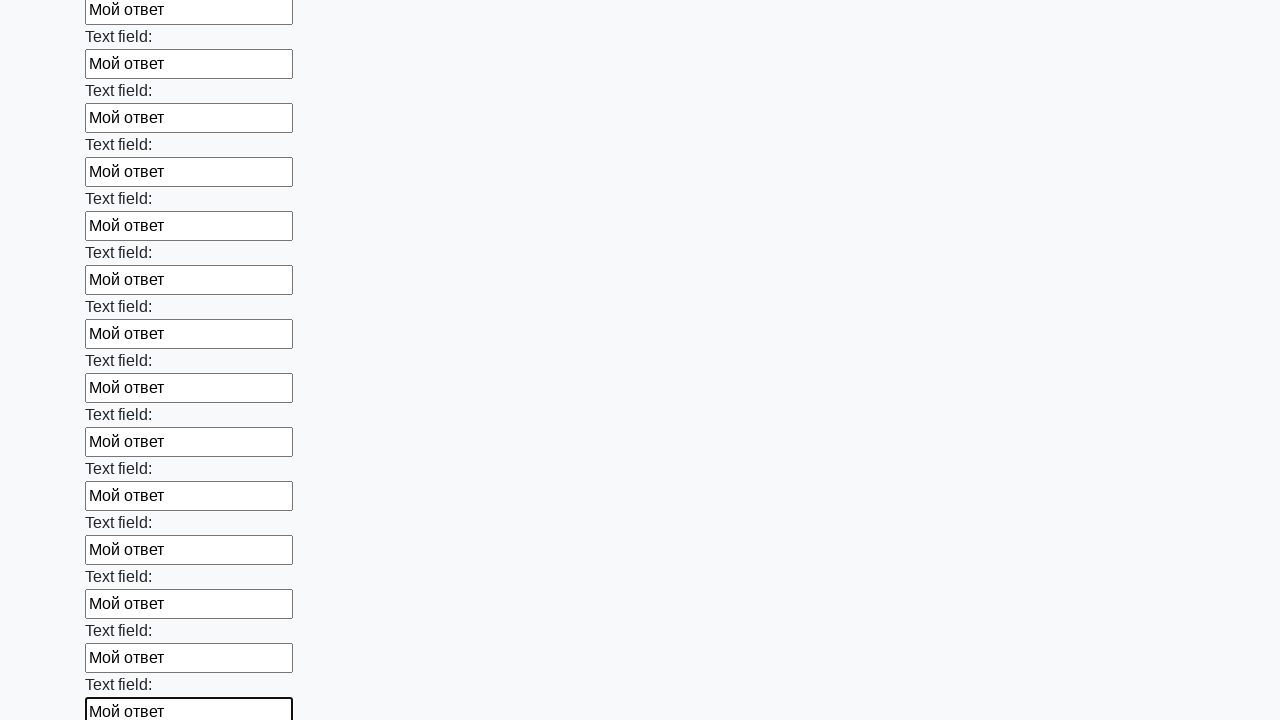

Filled input field with text 'Мой ответ' on input >> nth=83
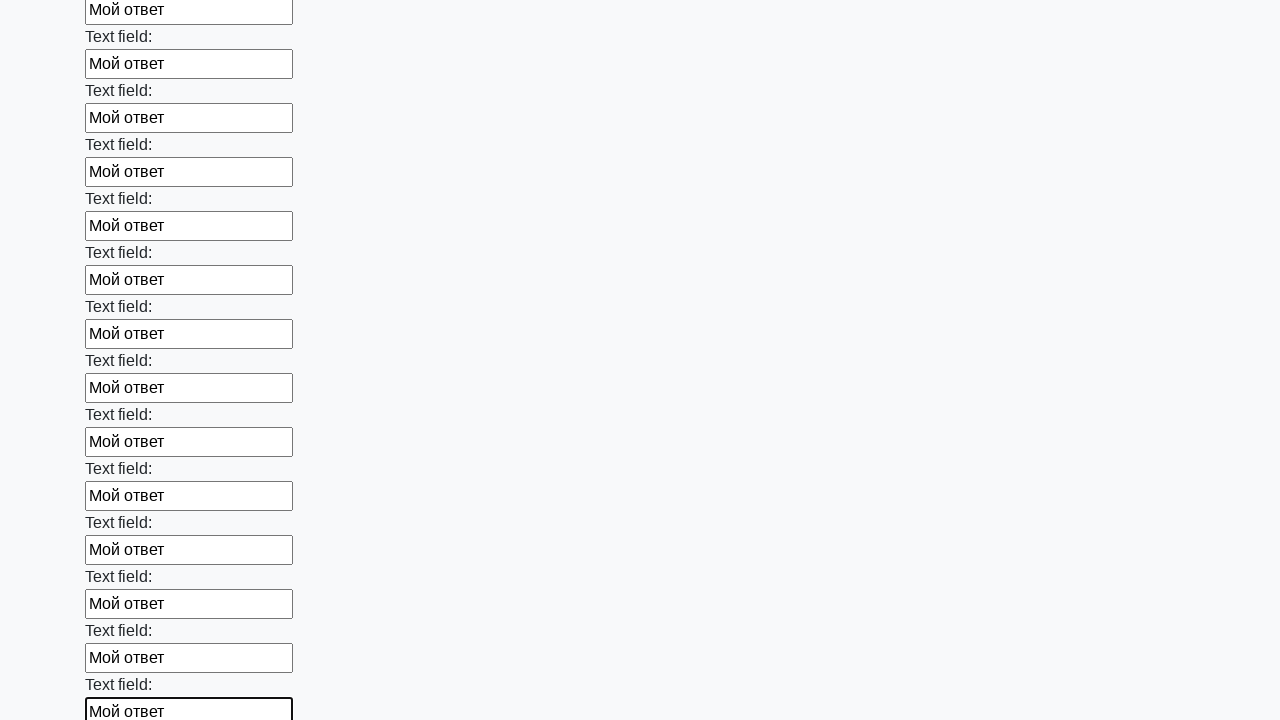

Filled input field with text 'Мой ответ' on input >> nth=84
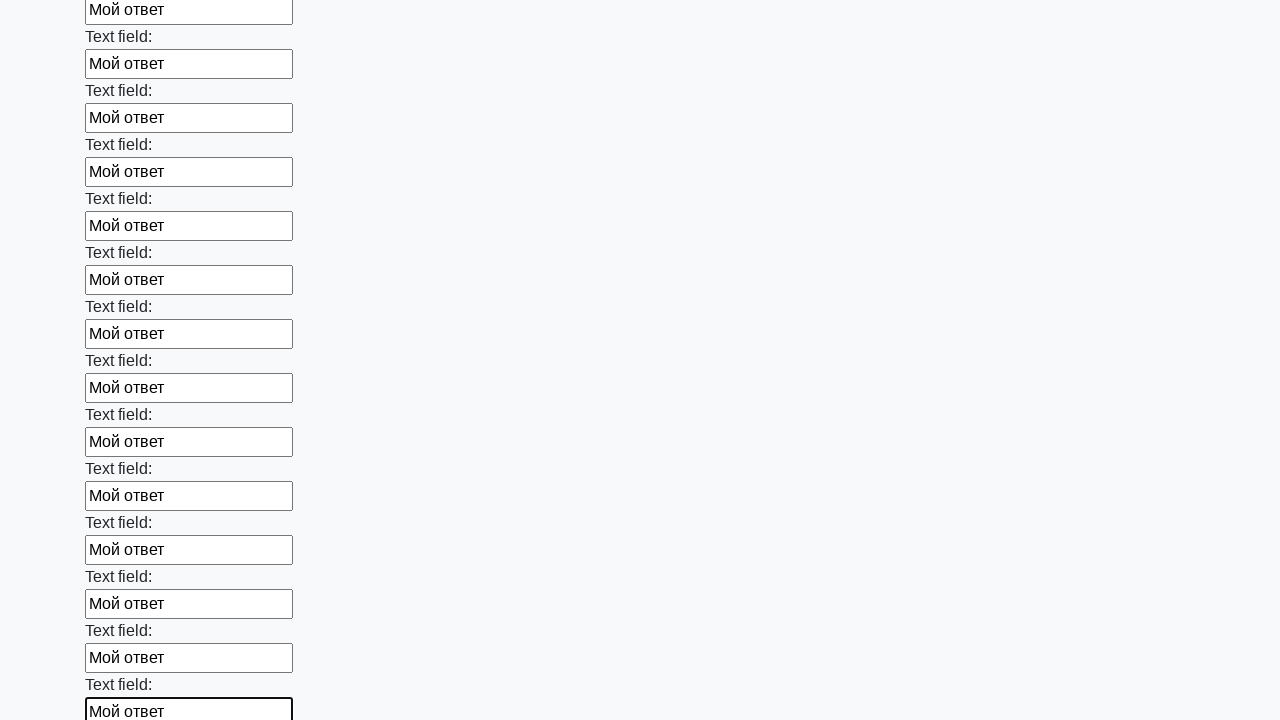

Filled input field with text 'Мой ответ' on input >> nth=85
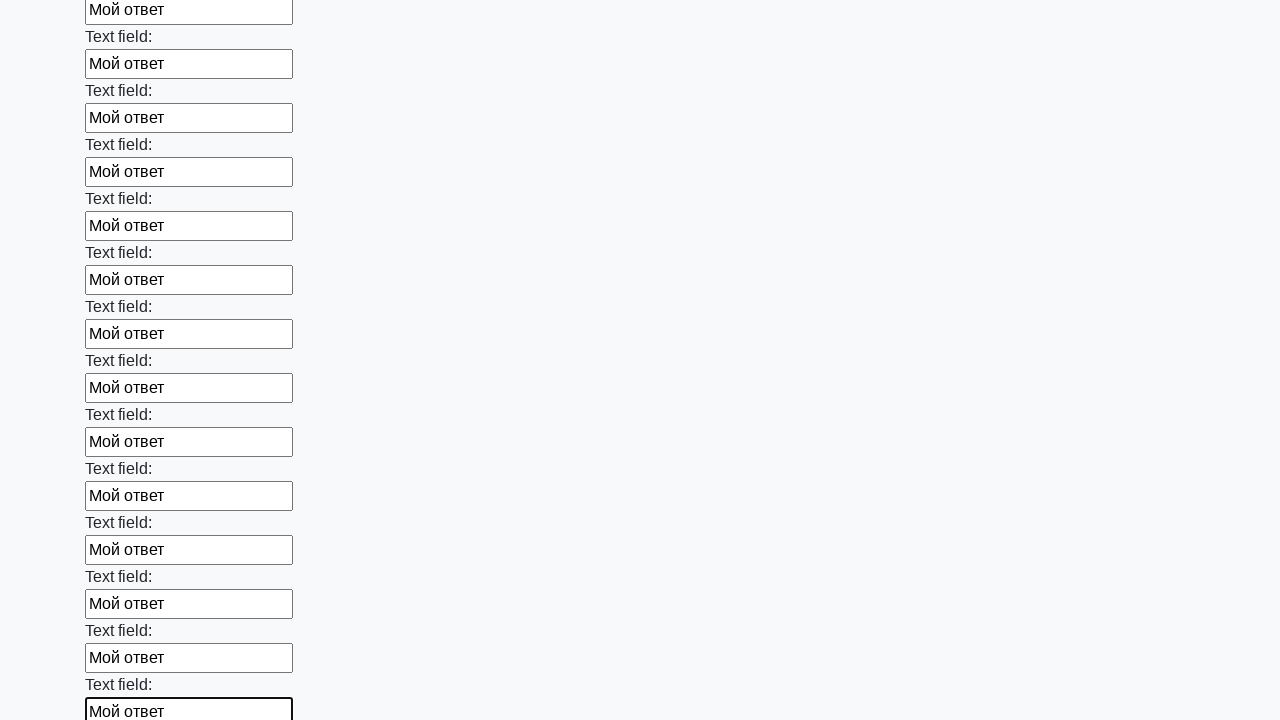

Filled input field with text 'Мой ответ' on input >> nth=86
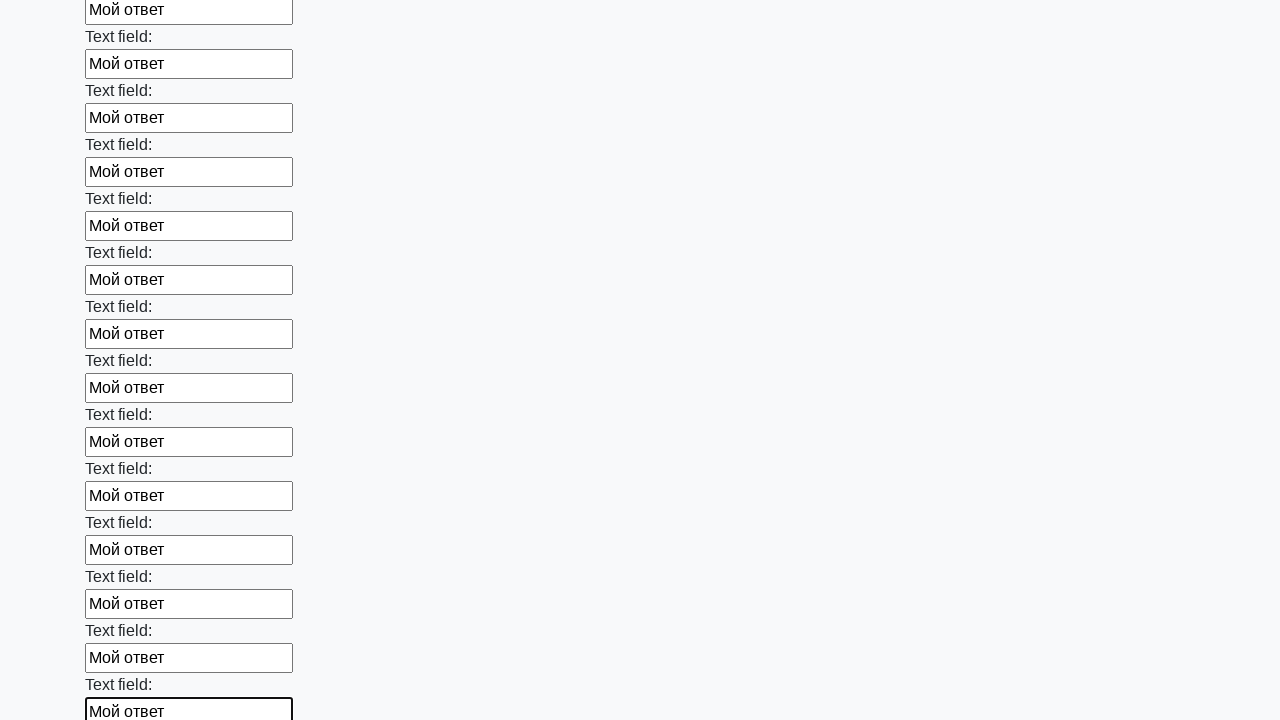

Filled input field with text 'Мой ответ' on input >> nth=87
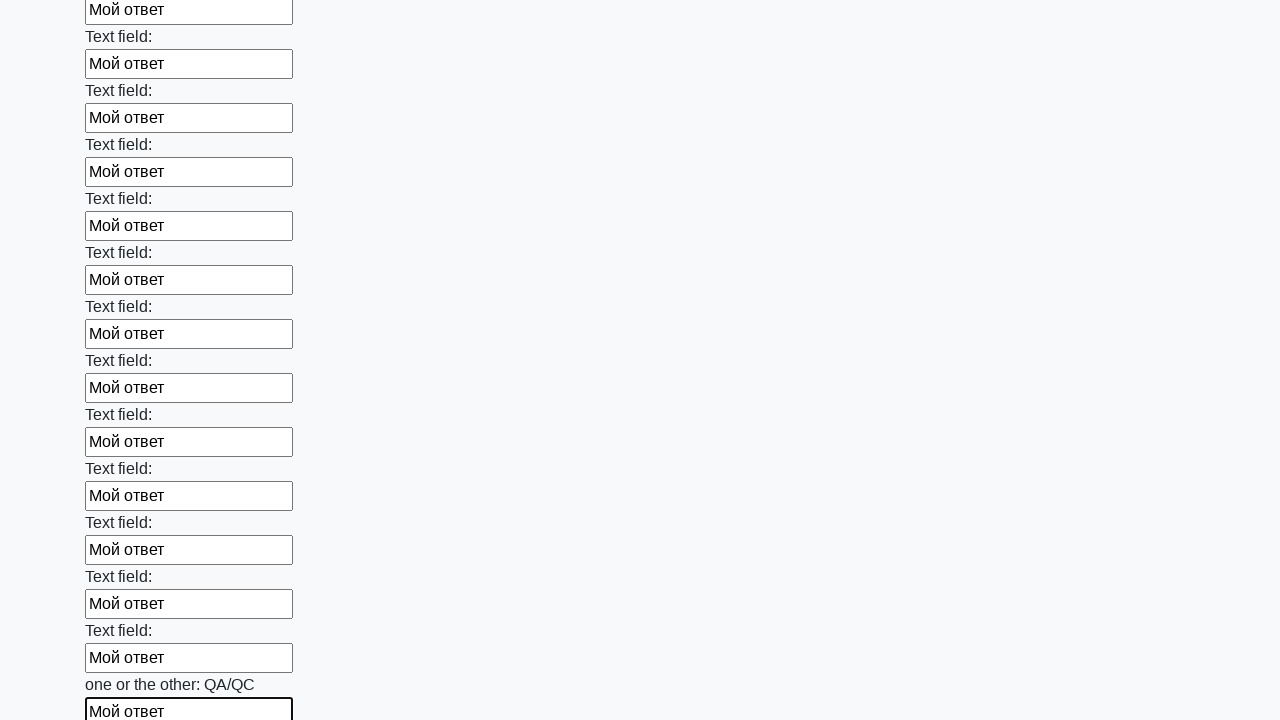

Filled input field with text 'Мой ответ' on input >> nth=88
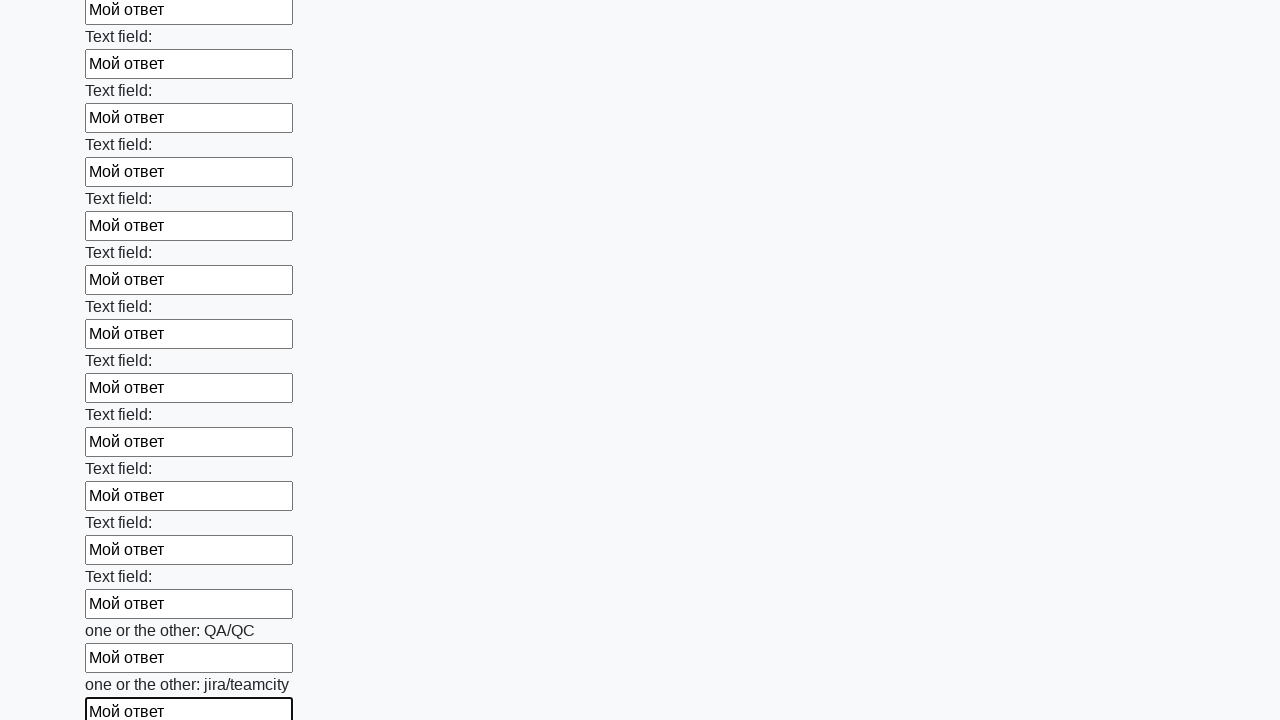

Filled input field with text 'Мой ответ' on input >> nth=89
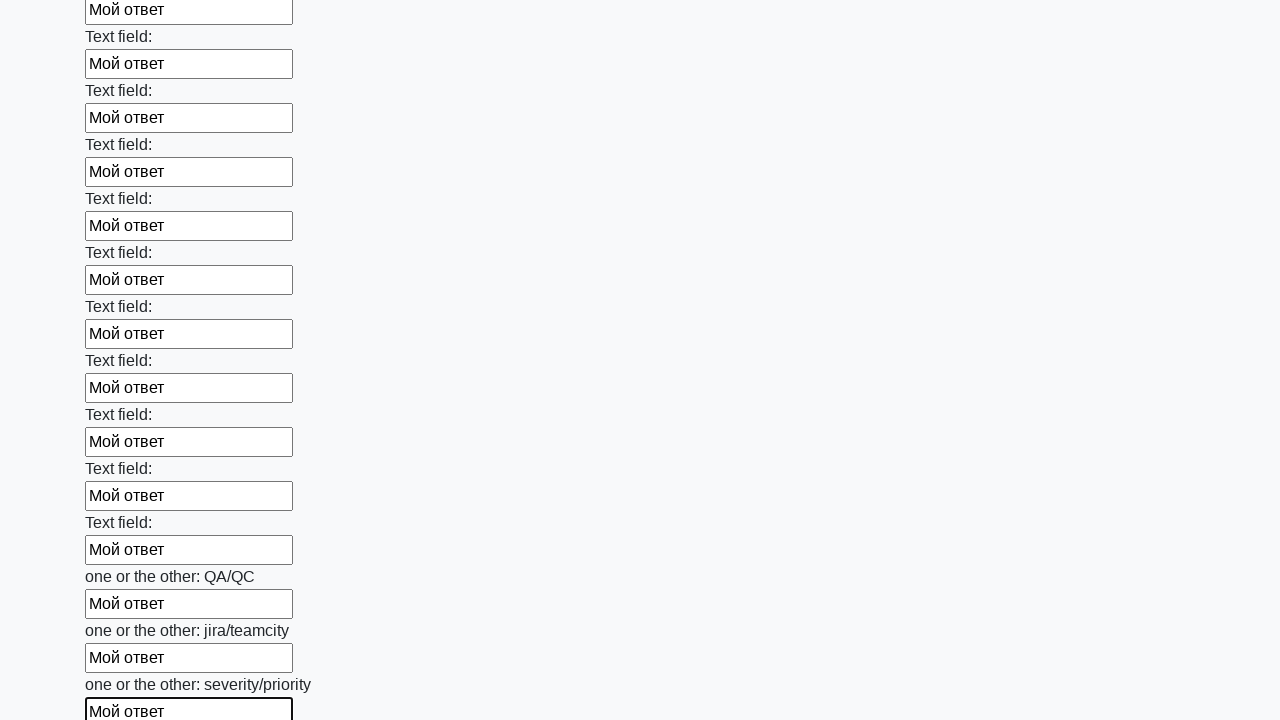

Filled input field with text 'Мой ответ' on input >> nth=90
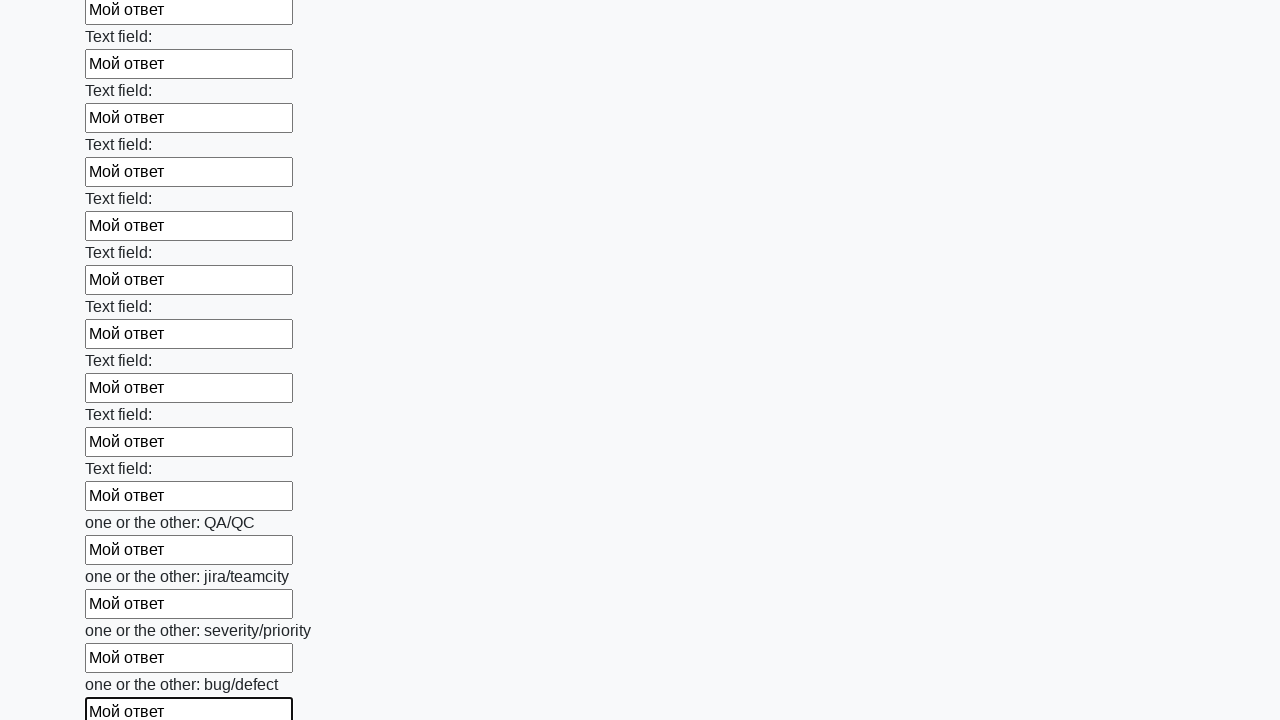

Filled input field with text 'Мой ответ' on input >> nth=91
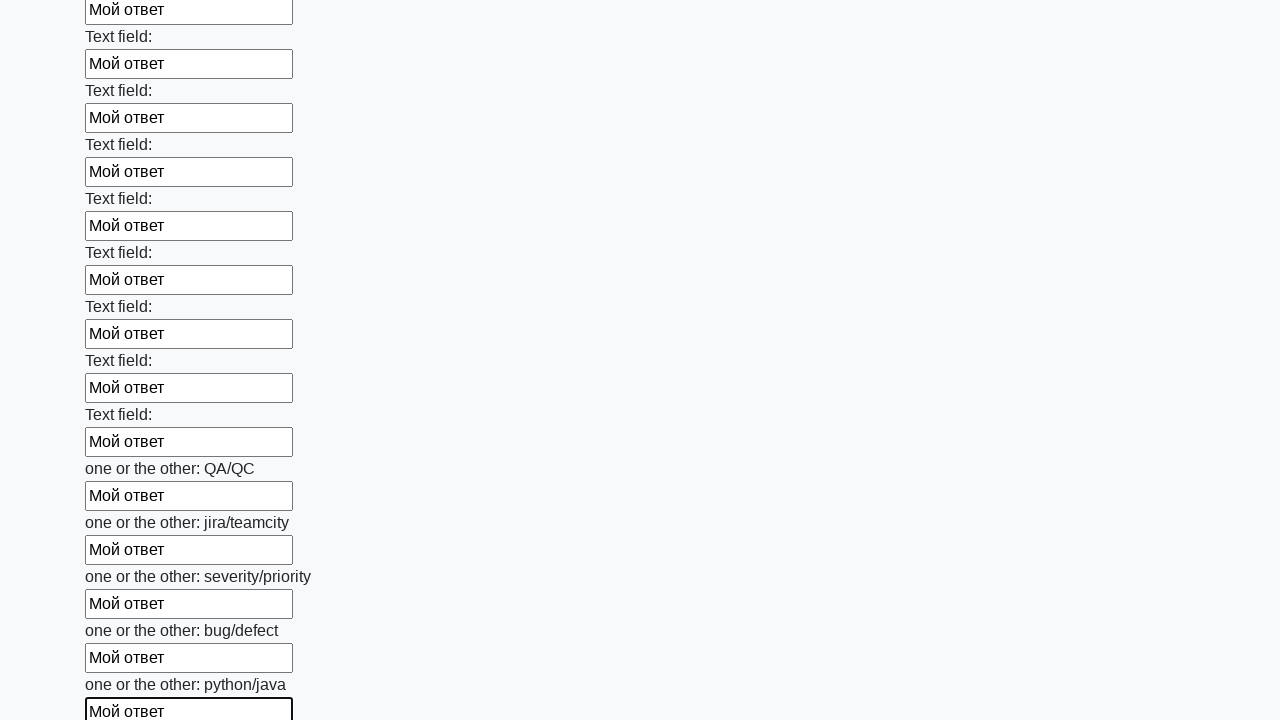

Filled input field with text 'Мой ответ' on input >> nth=92
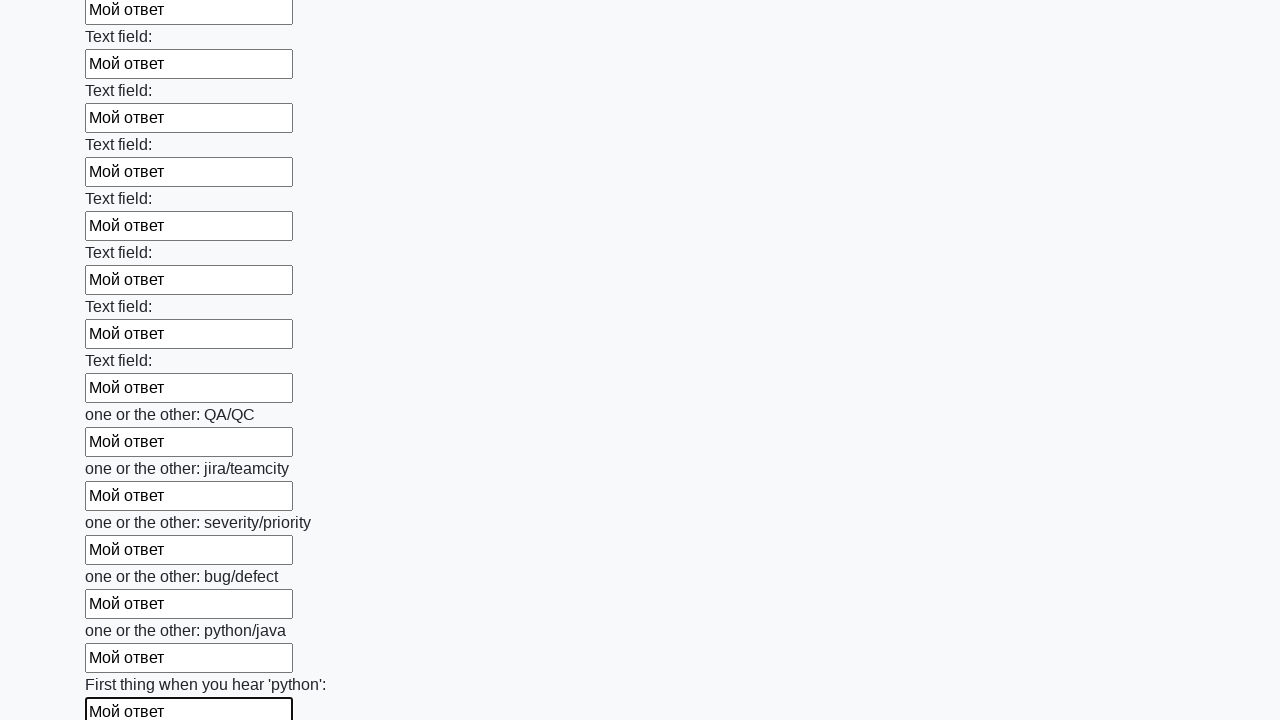

Filled input field with text 'Мой ответ' on input >> nth=93
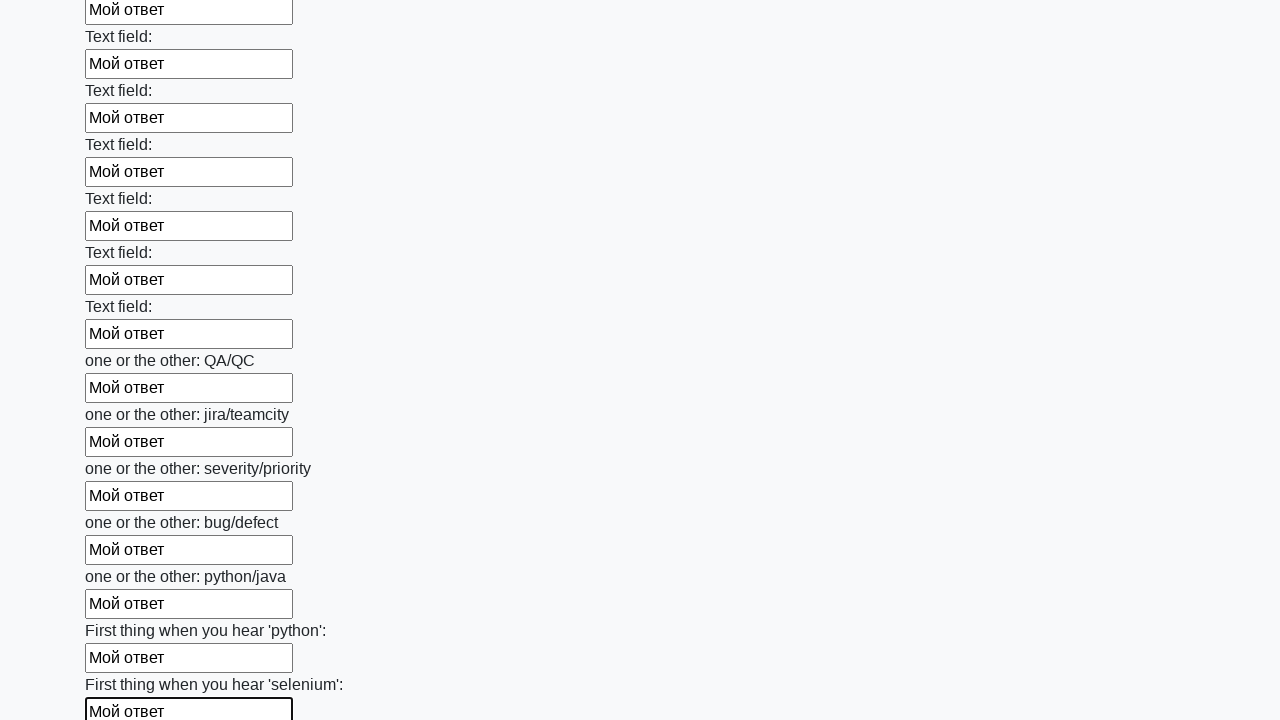

Filled input field with text 'Мой ответ' on input >> nth=94
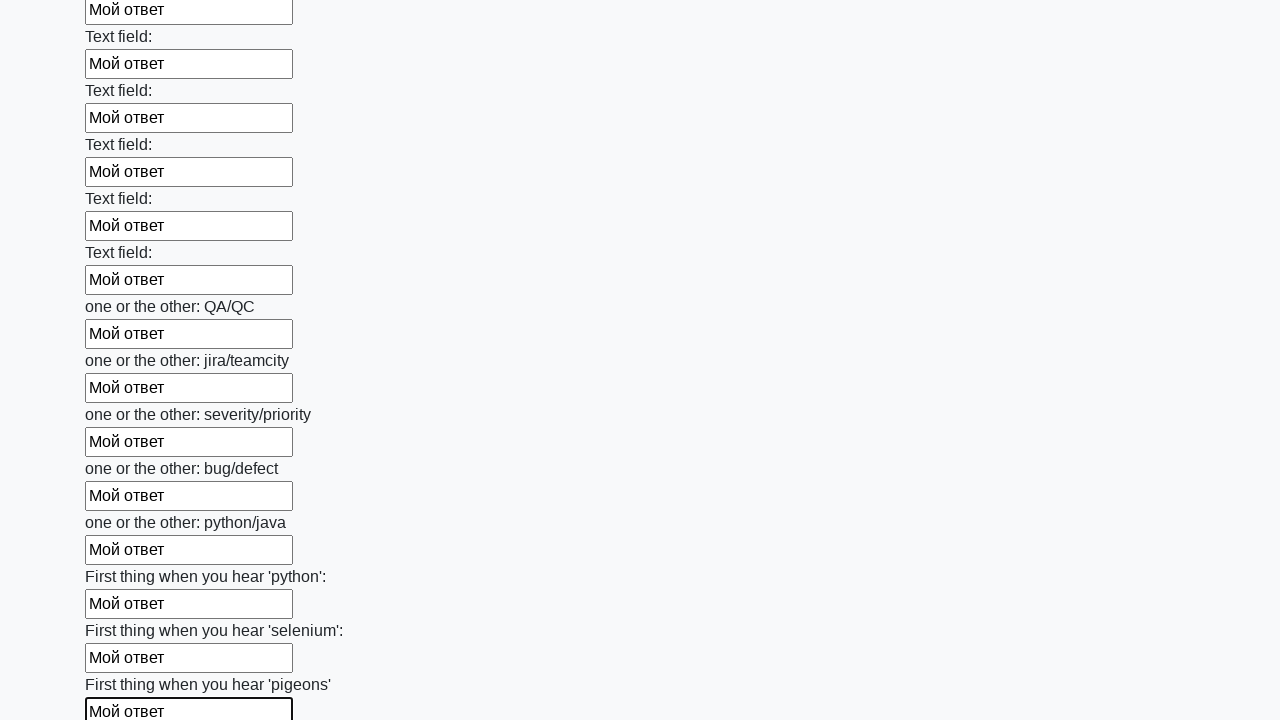

Filled input field with text 'Мой ответ' on input >> nth=95
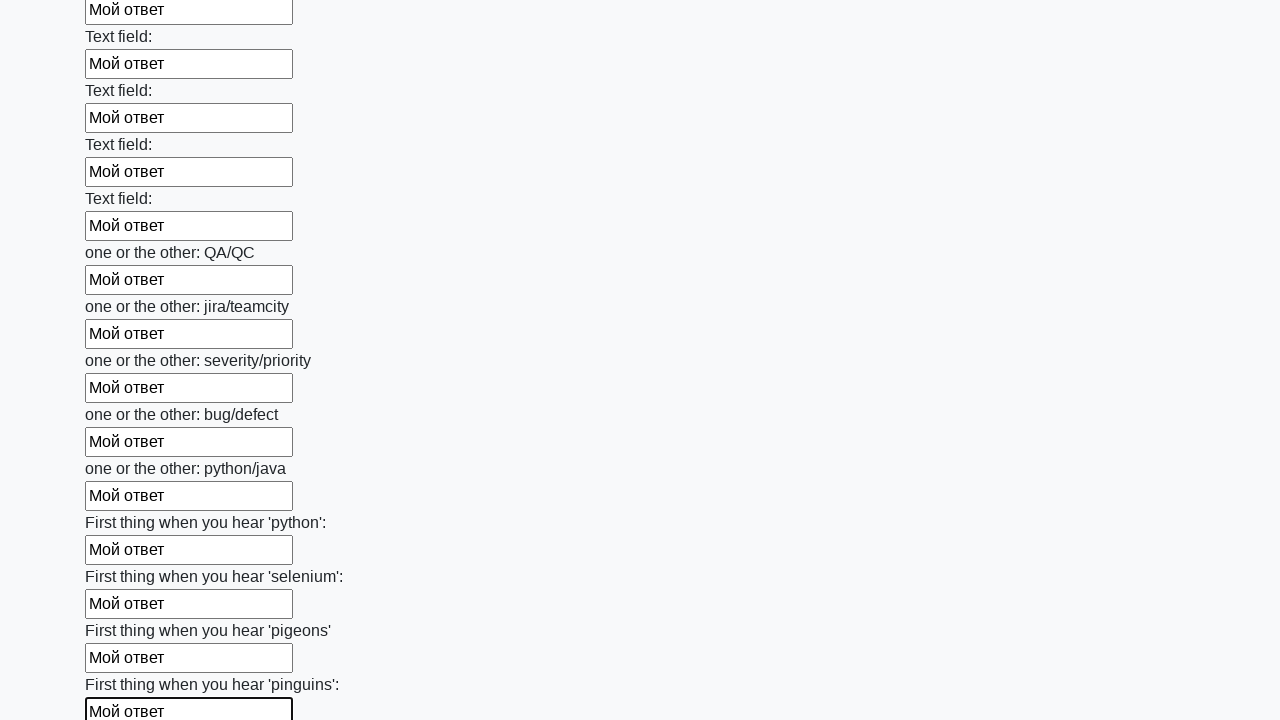

Filled input field with text 'Мой ответ' on input >> nth=96
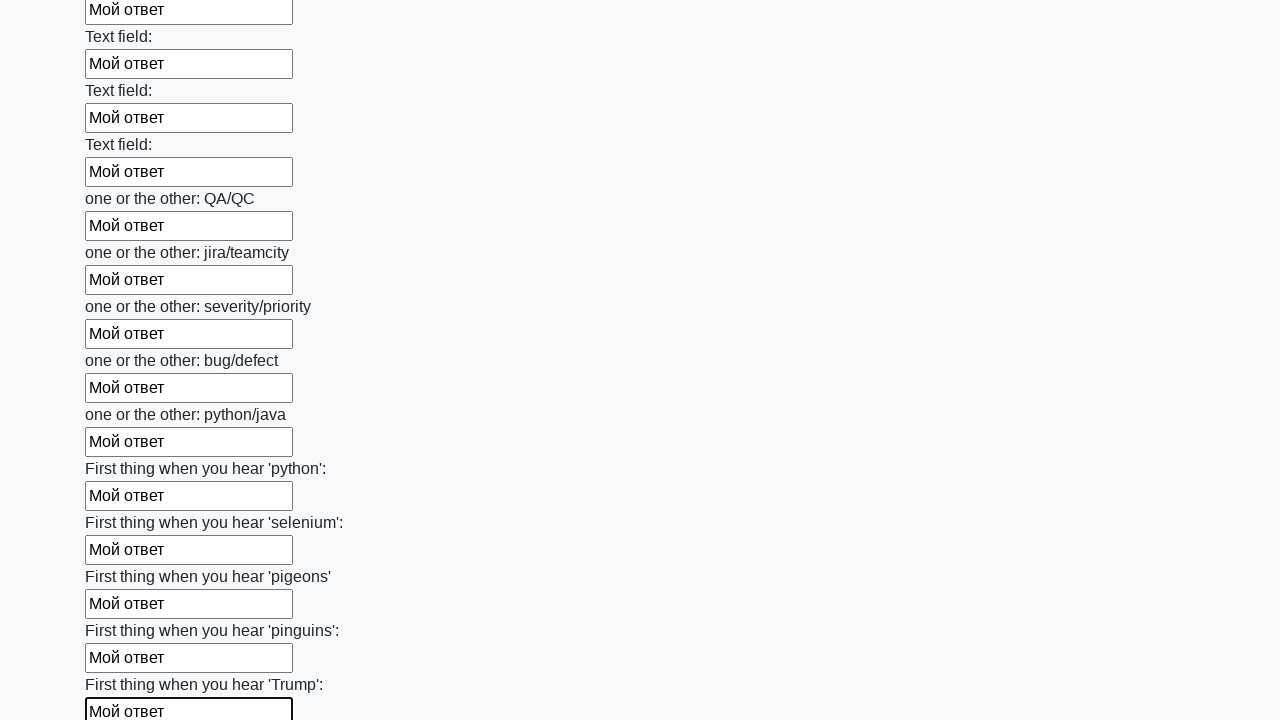

Filled input field with text 'Мой ответ' on input >> nth=97
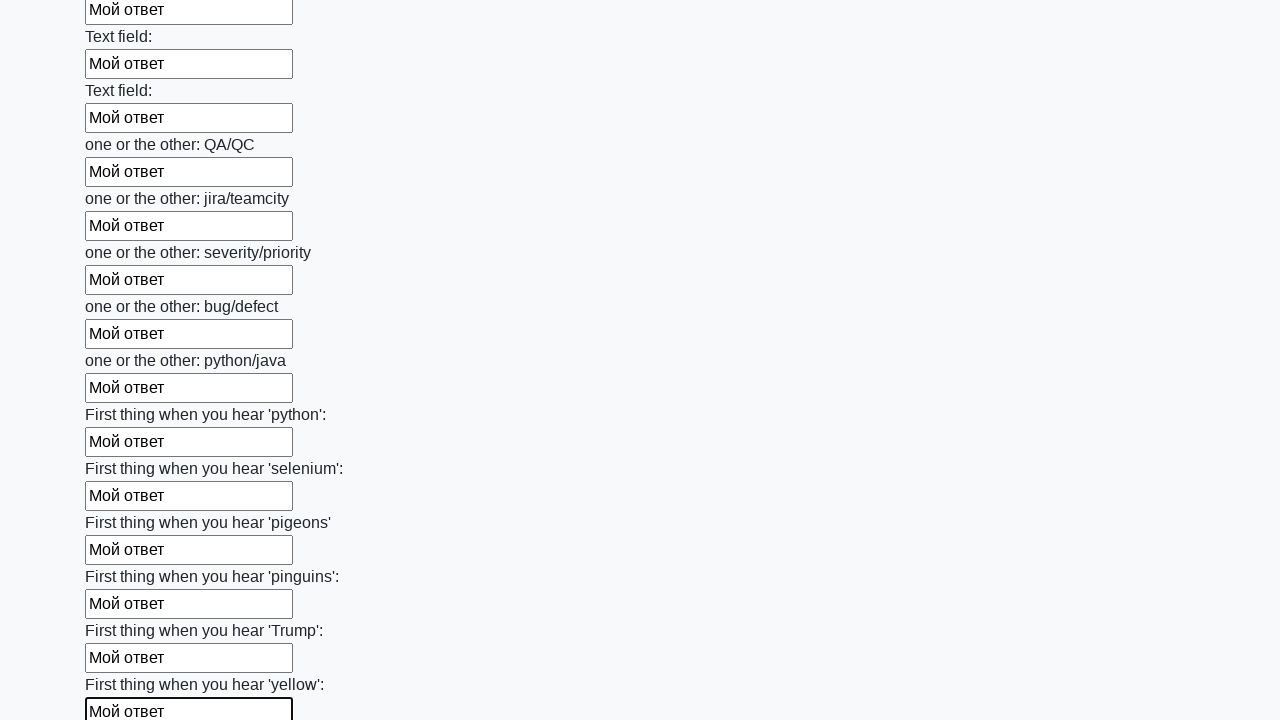

Filled input field with text 'Мой ответ' on input >> nth=98
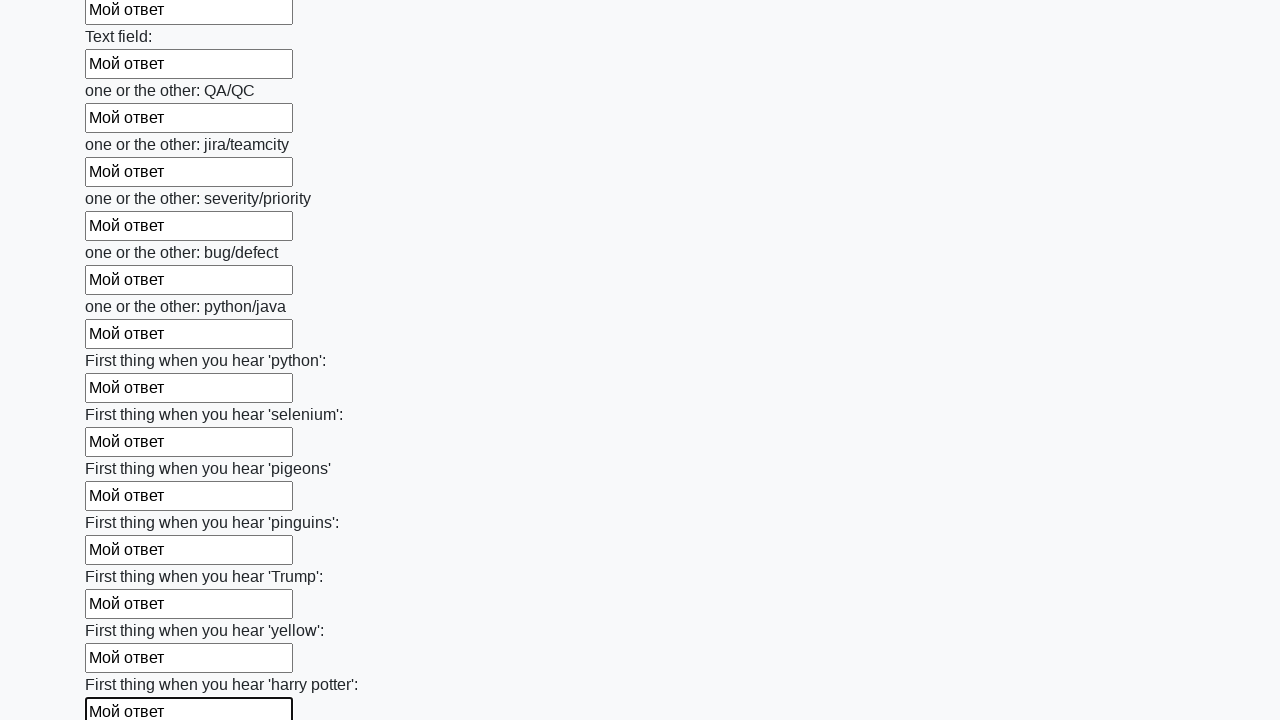

Filled input field with text 'Мой ответ' on input >> nth=99
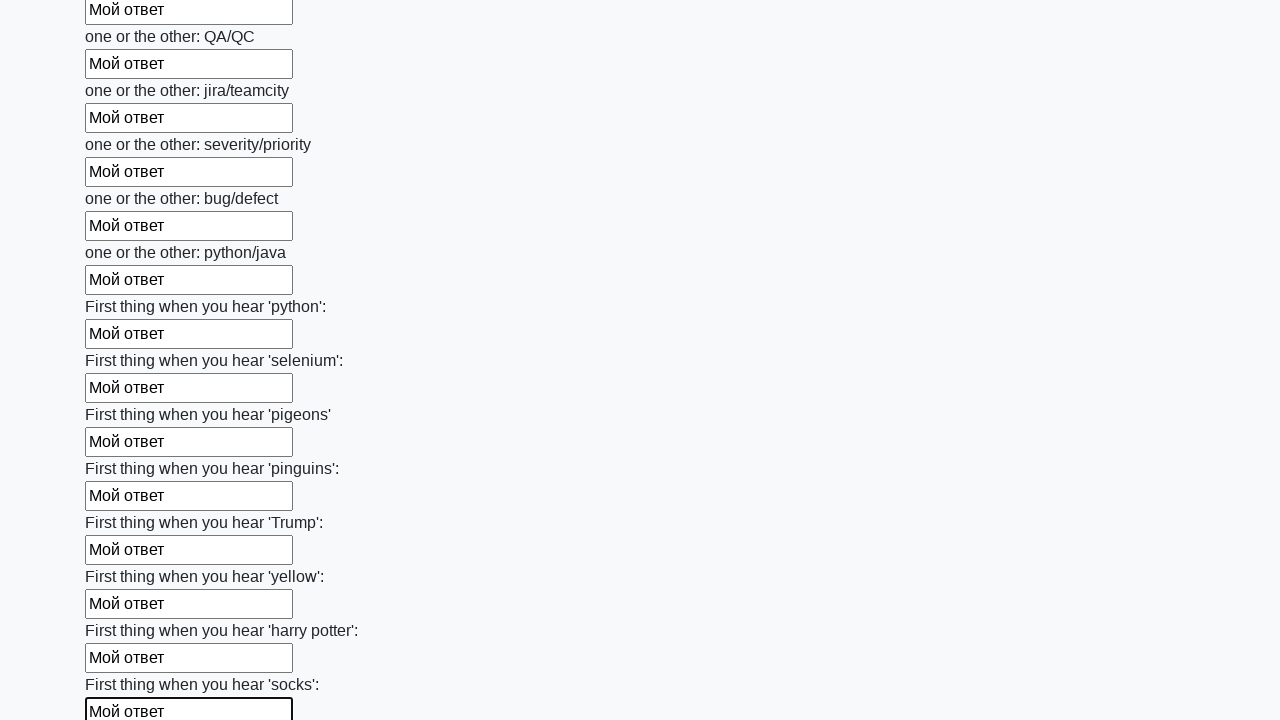

Clicked submit button to submit the form at (123, 611) on button.btn
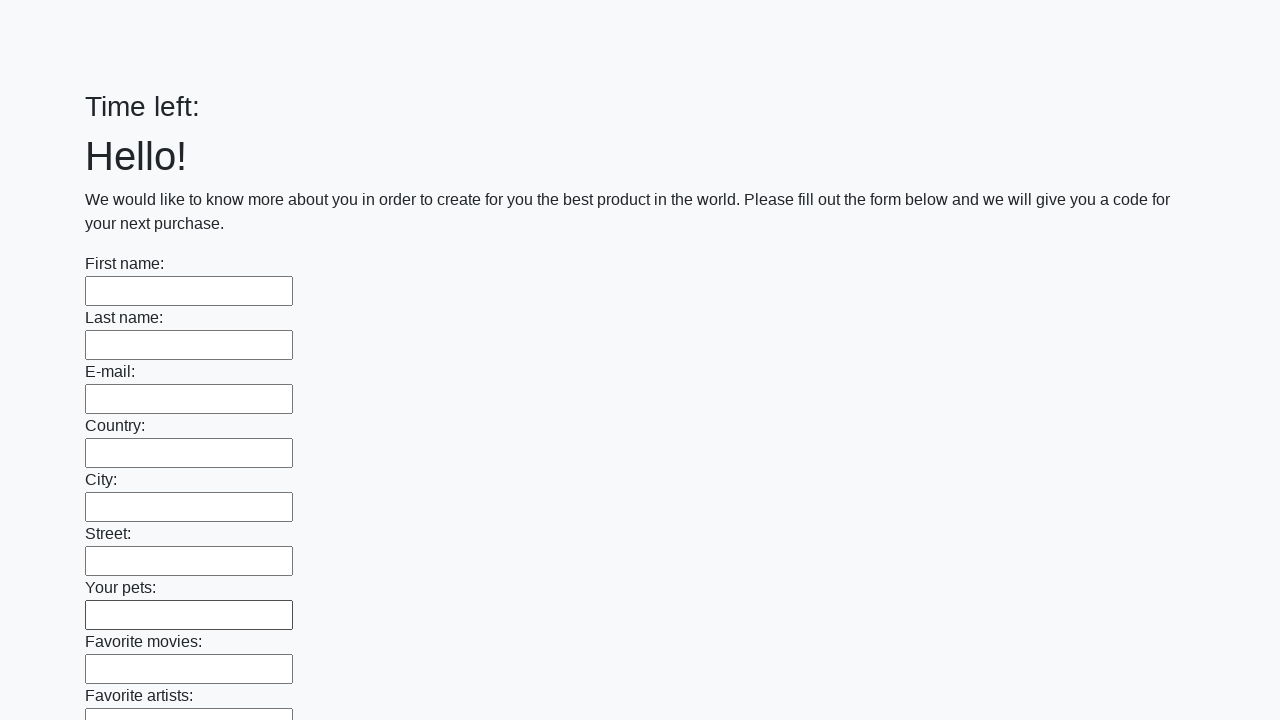

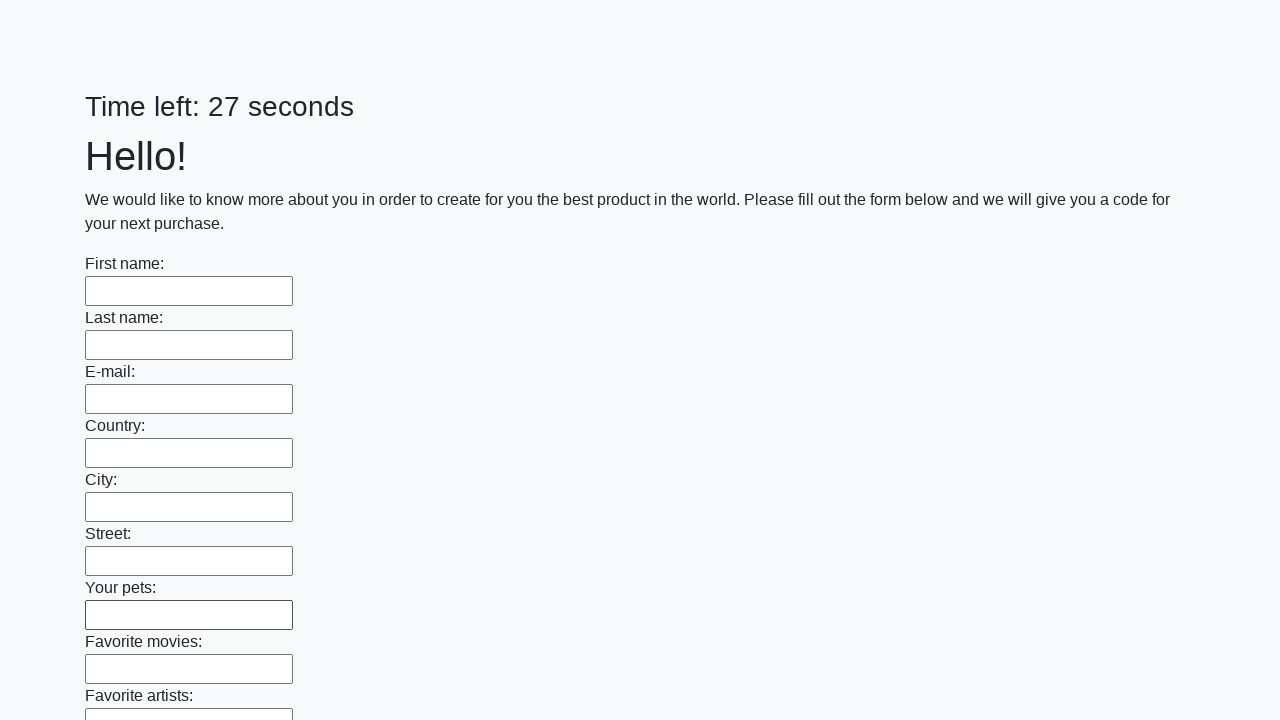